Tests filling a large form by entering text into all input fields and clicking the submit button

Starting URL: http://suninjuly.github.io/huge_form.html

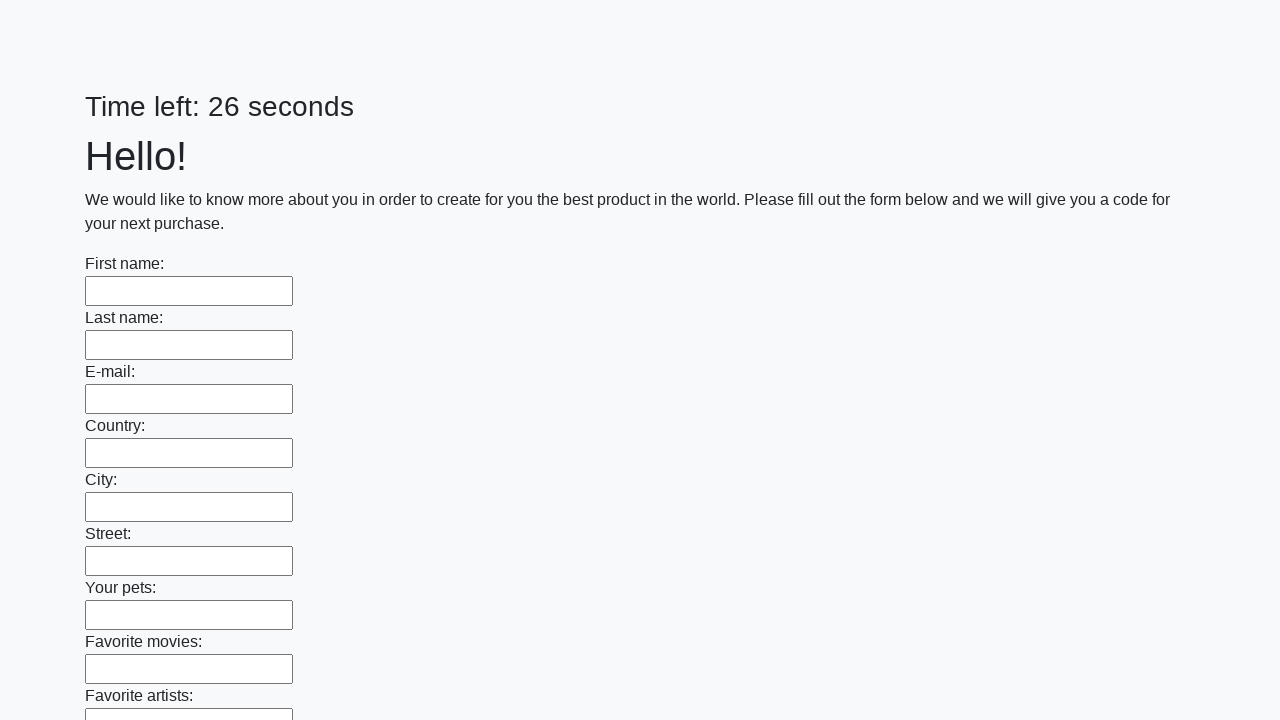

Filled an input field with 'Test Answer 123' on input >> nth=0
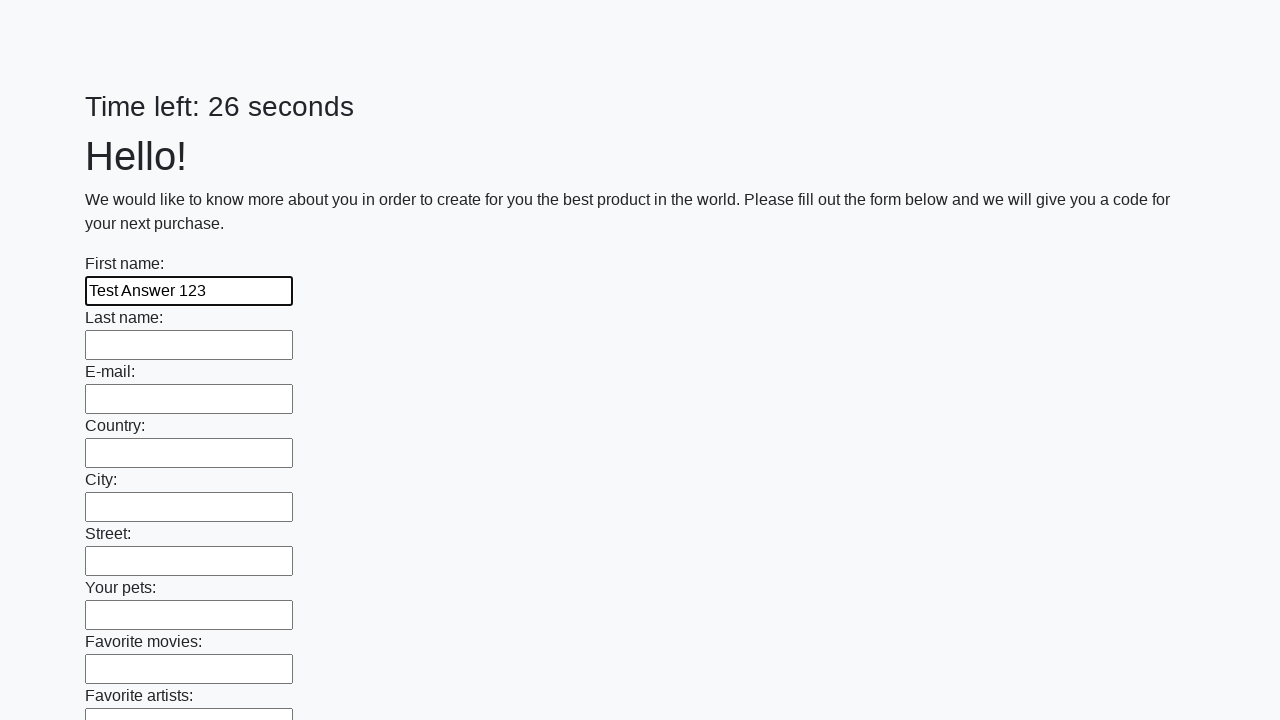

Filled an input field with 'Test Answer 123' on input >> nth=1
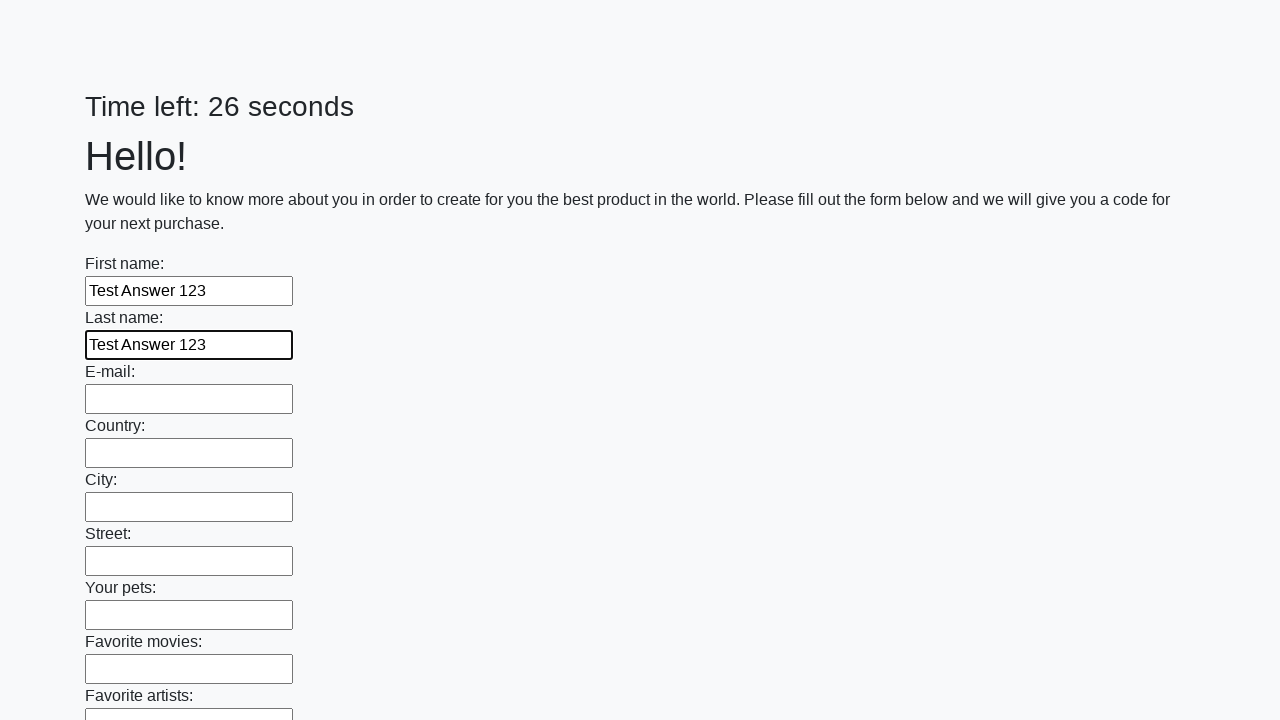

Filled an input field with 'Test Answer 123' on input >> nth=2
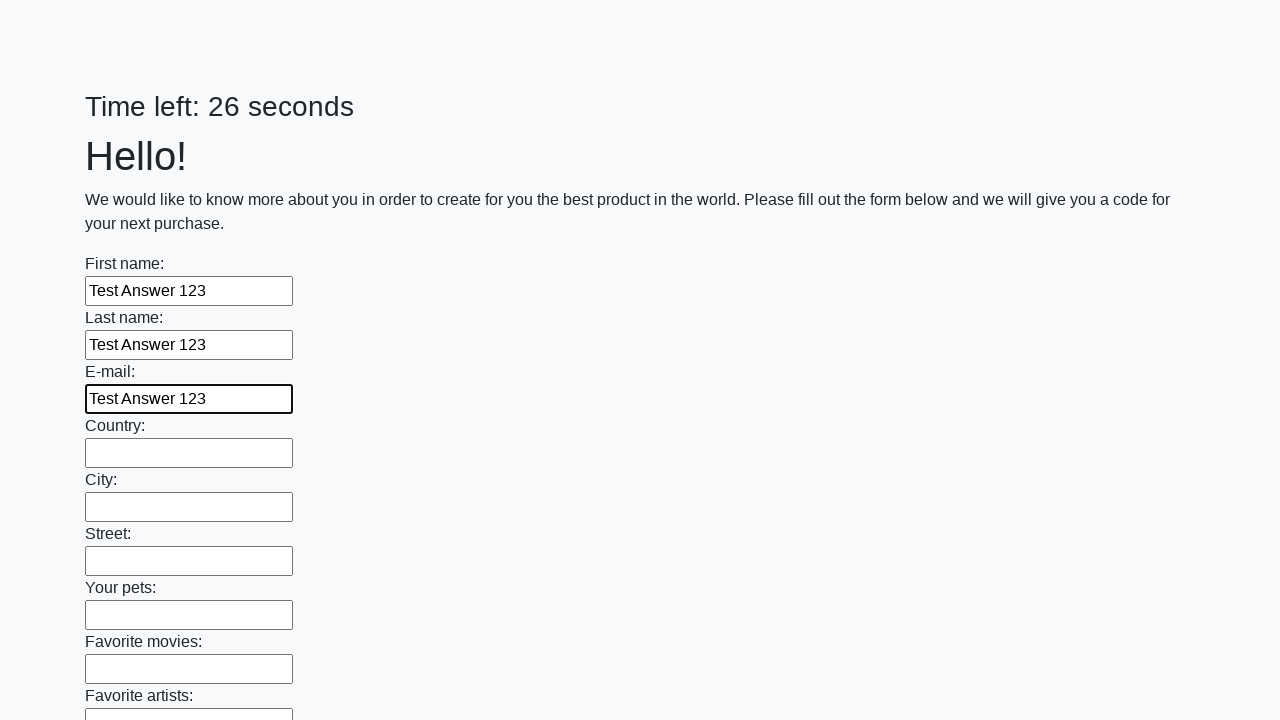

Filled an input field with 'Test Answer 123' on input >> nth=3
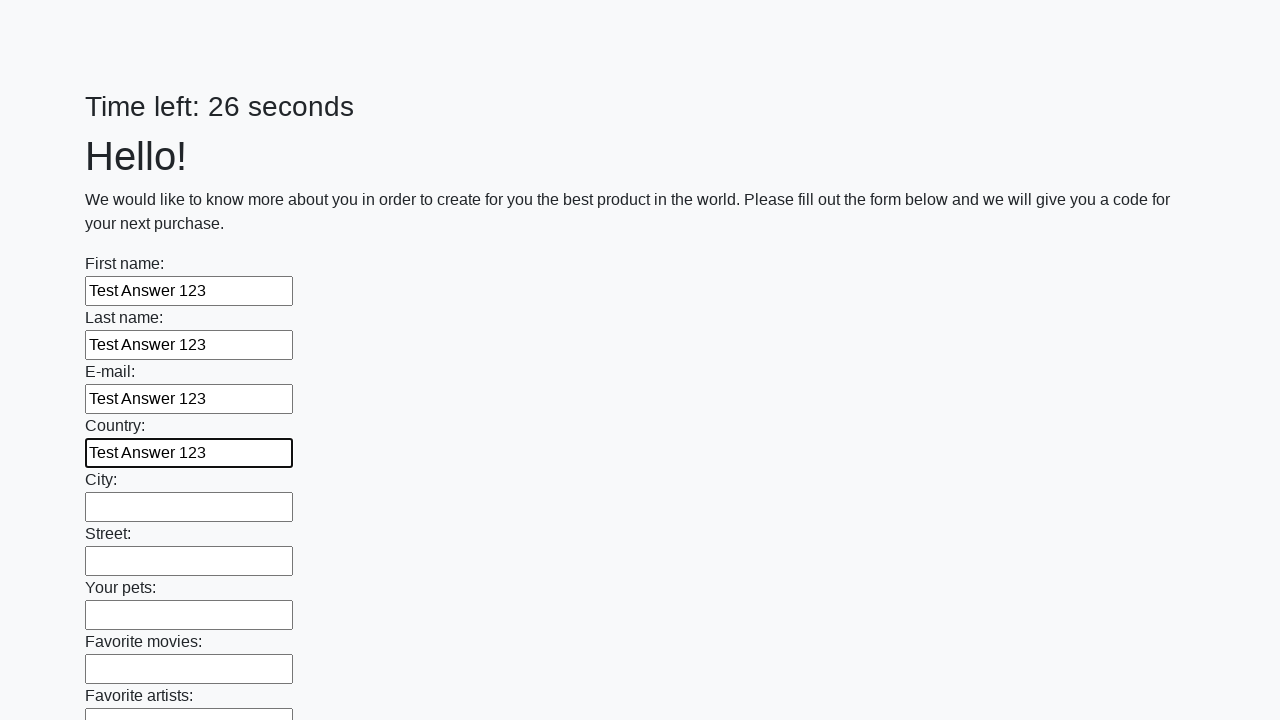

Filled an input field with 'Test Answer 123' on input >> nth=4
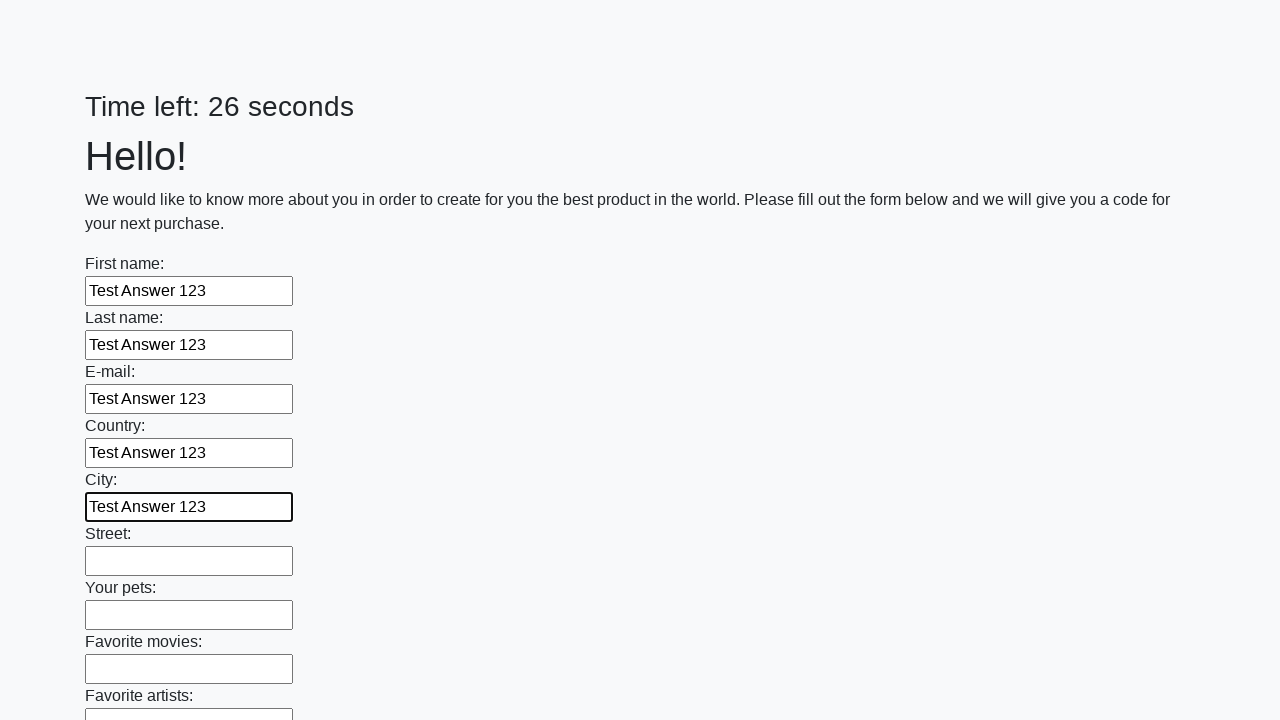

Filled an input field with 'Test Answer 123' on input >> nth=5
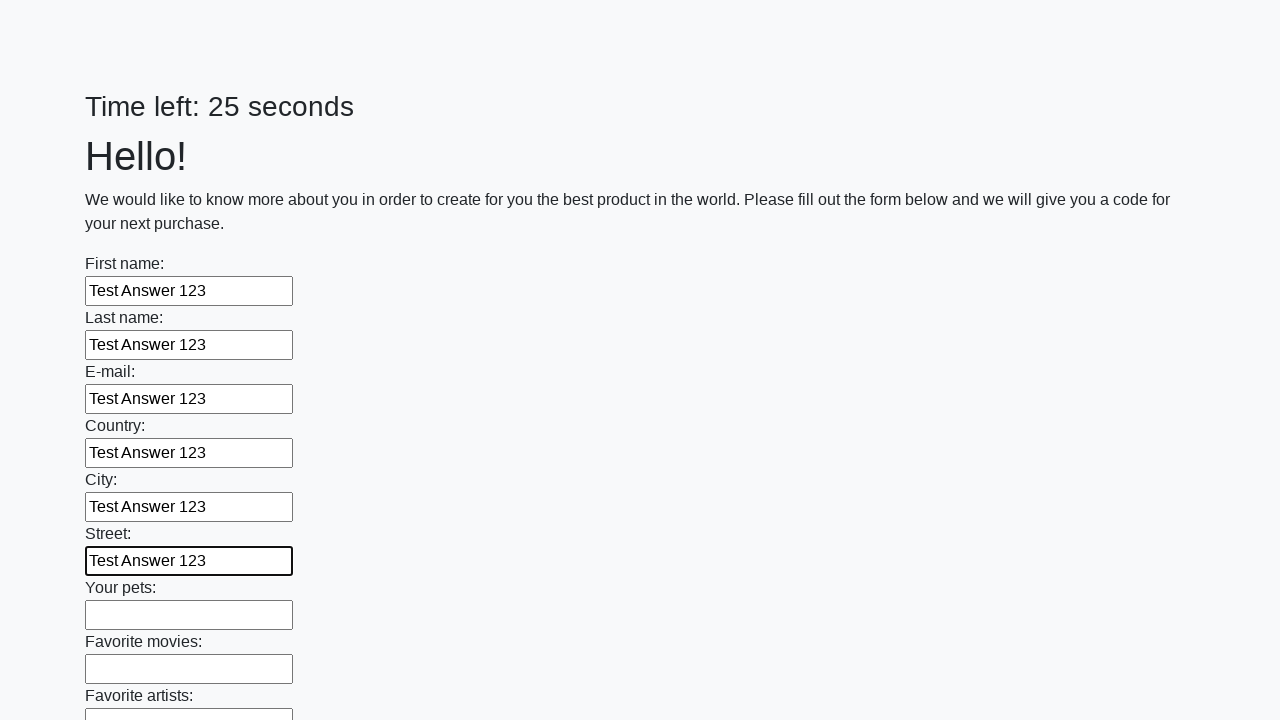

Filled an input field with 'Test Answer 123' on input >> nth=6
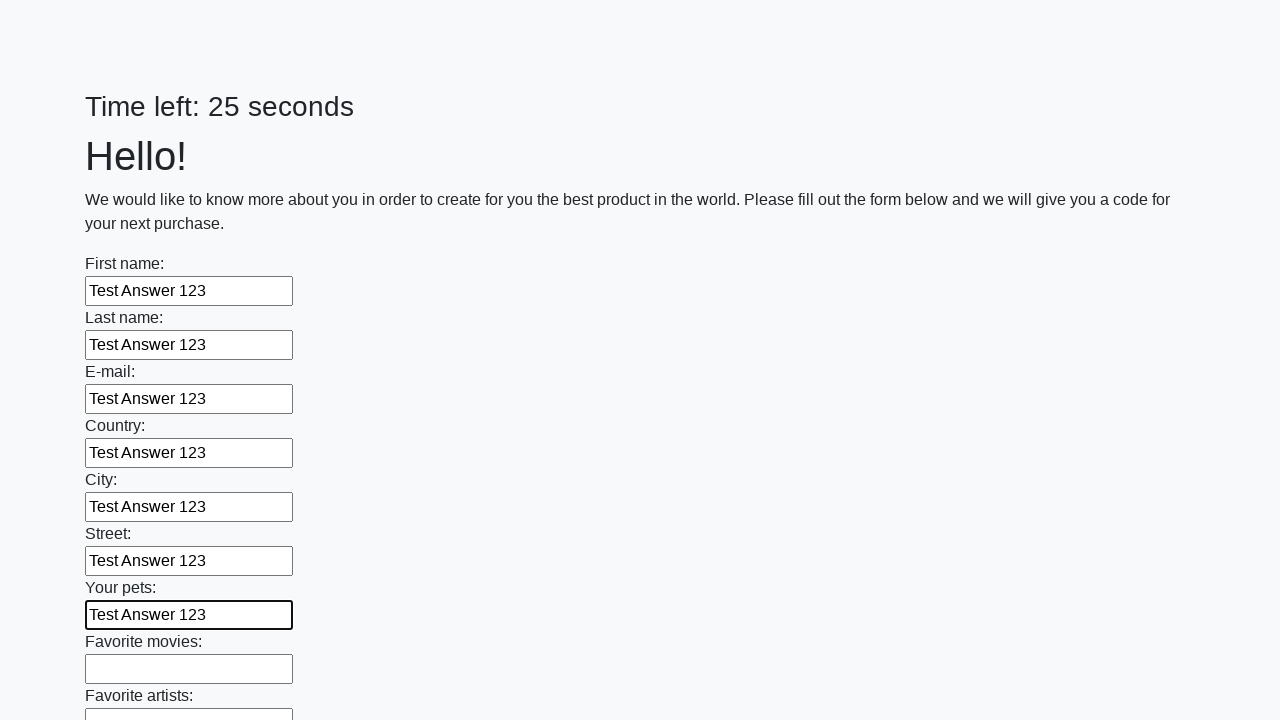

Filled an input field with 'Test Answer 123' on input >> nth=7
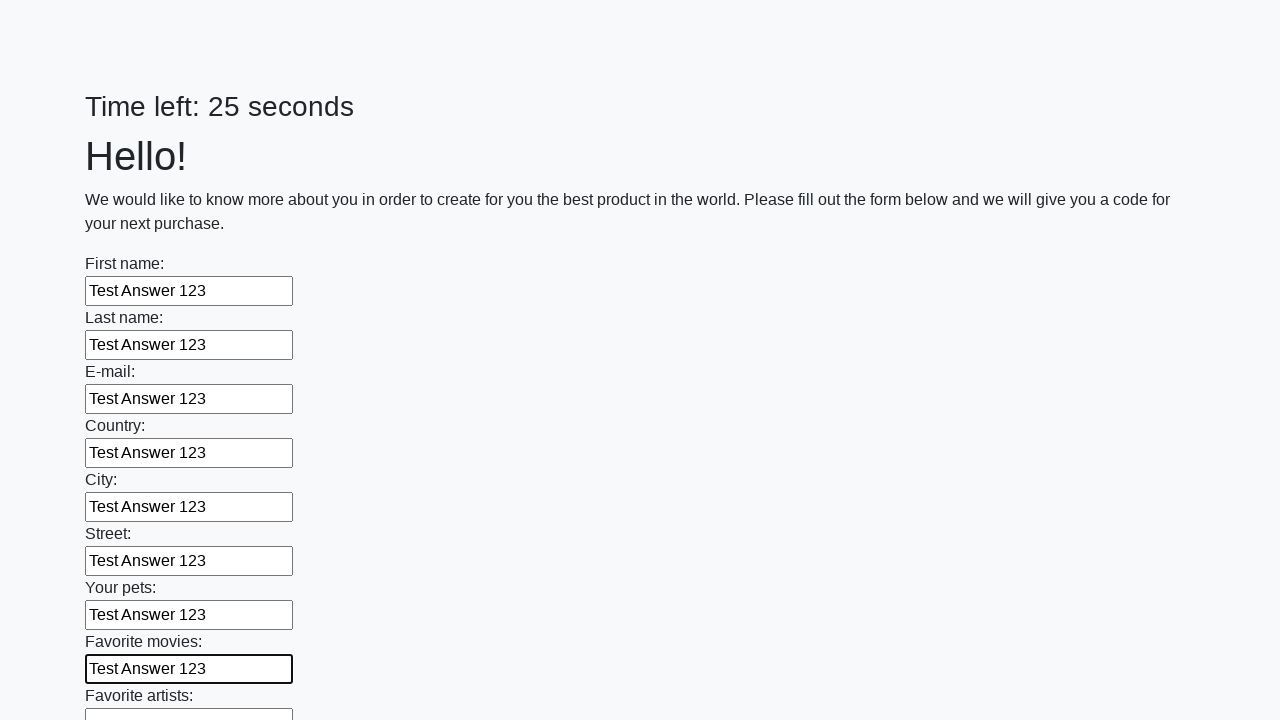

Filled an input field with 'Test Answer 123' on input >> nth=8
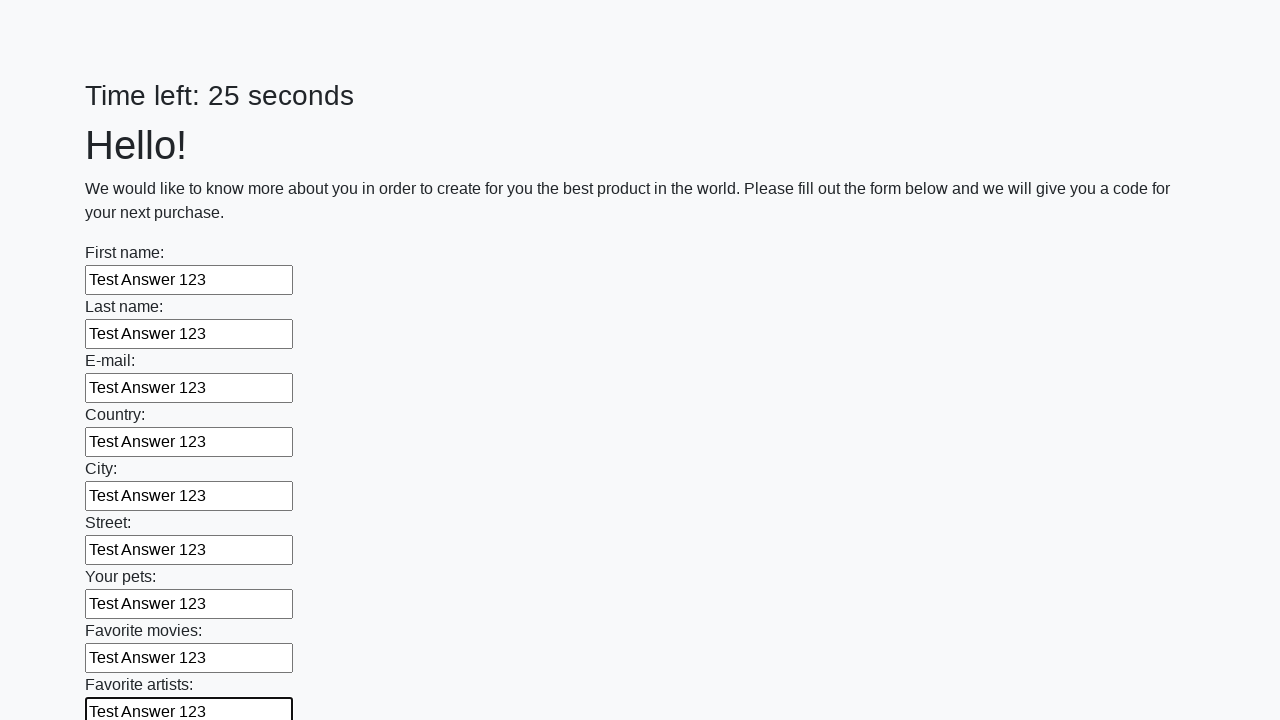

Filled an input field with 'Test Answer 123' on input >> nth=9
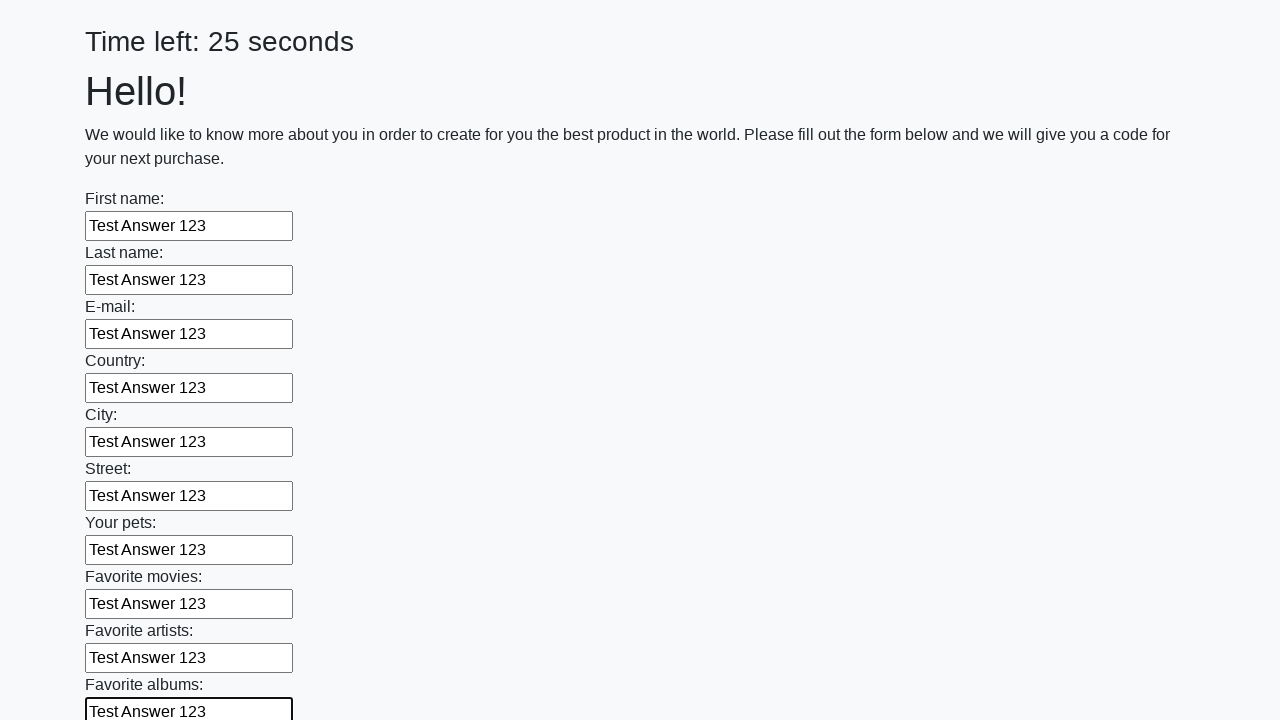

Filled an input field with 'Test Answer 123' on input >> nth=10
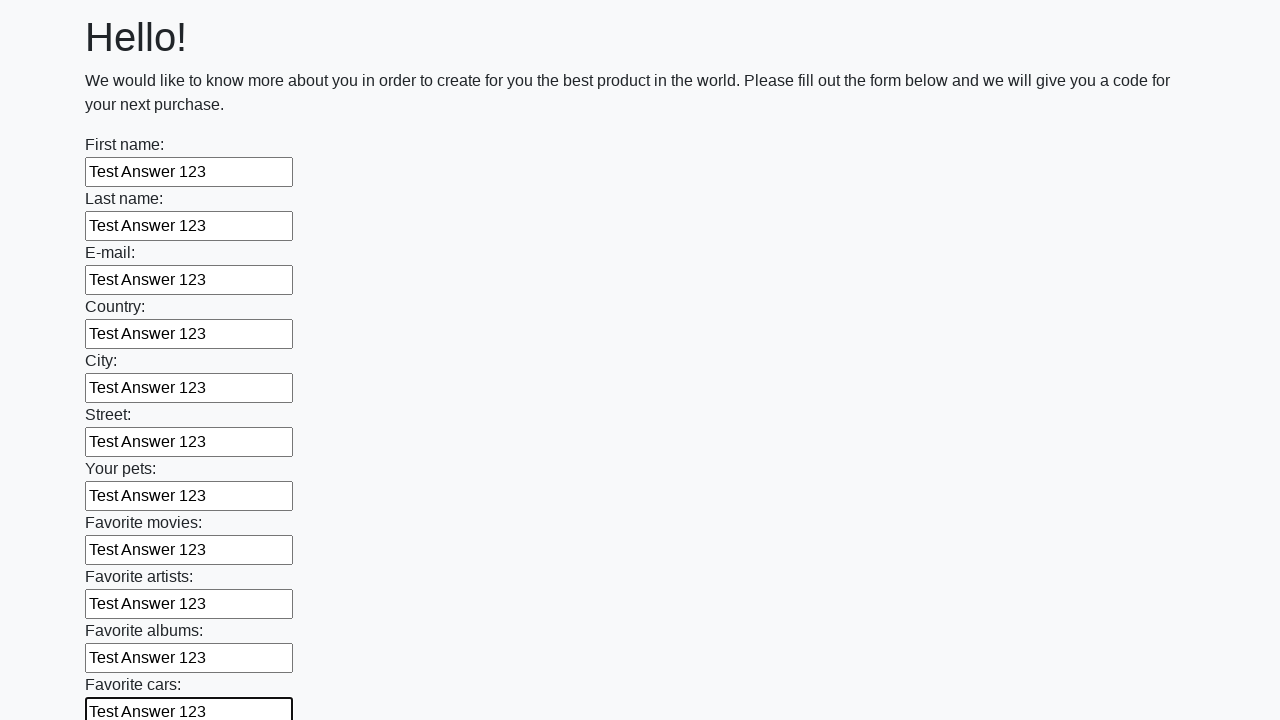

Filled an input field with 'Test Answer 123' on input >> nth=11
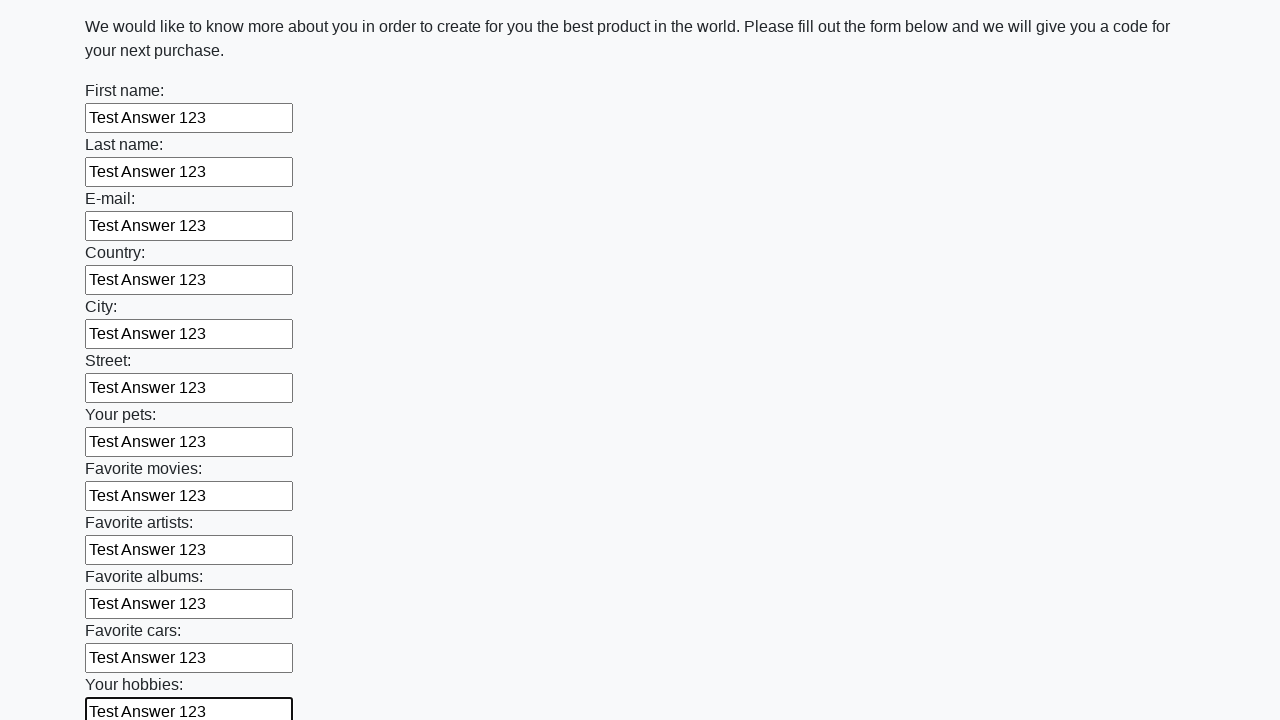

Filled an input field with 'Test Answer 123' on input >> nth=12
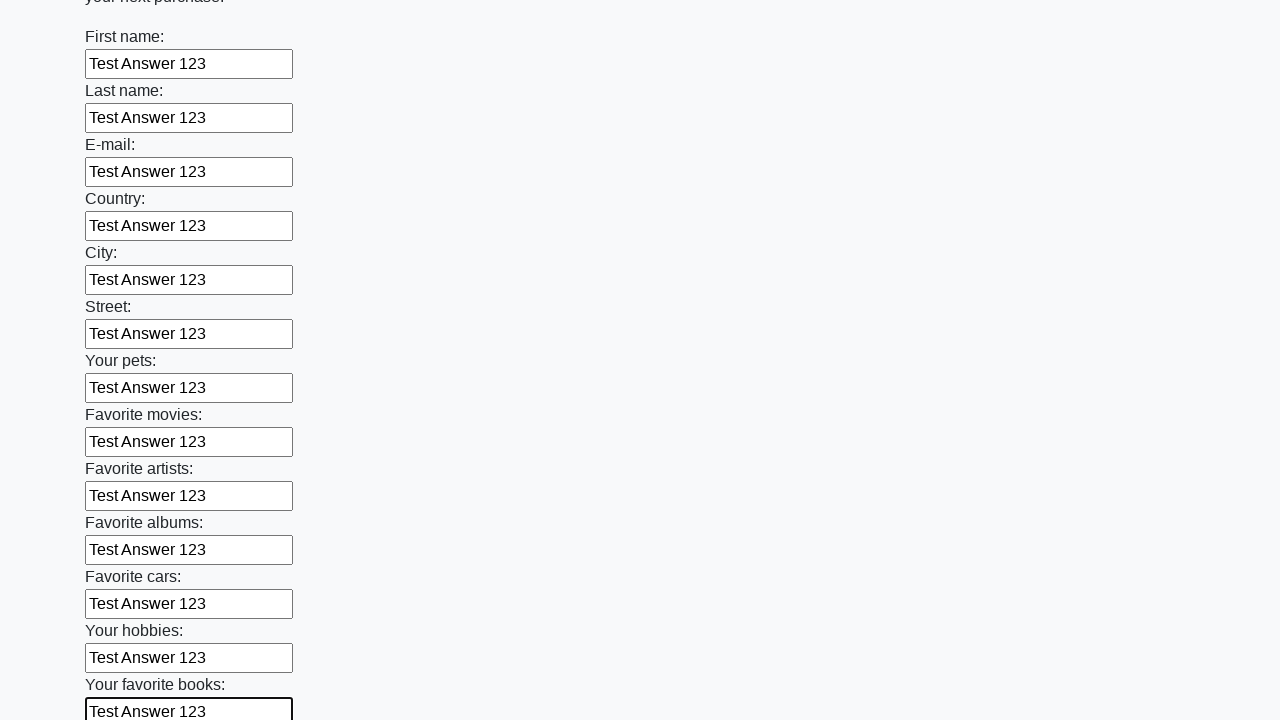

Filled an input field with 'Test Answer 123' on input >> nth=13
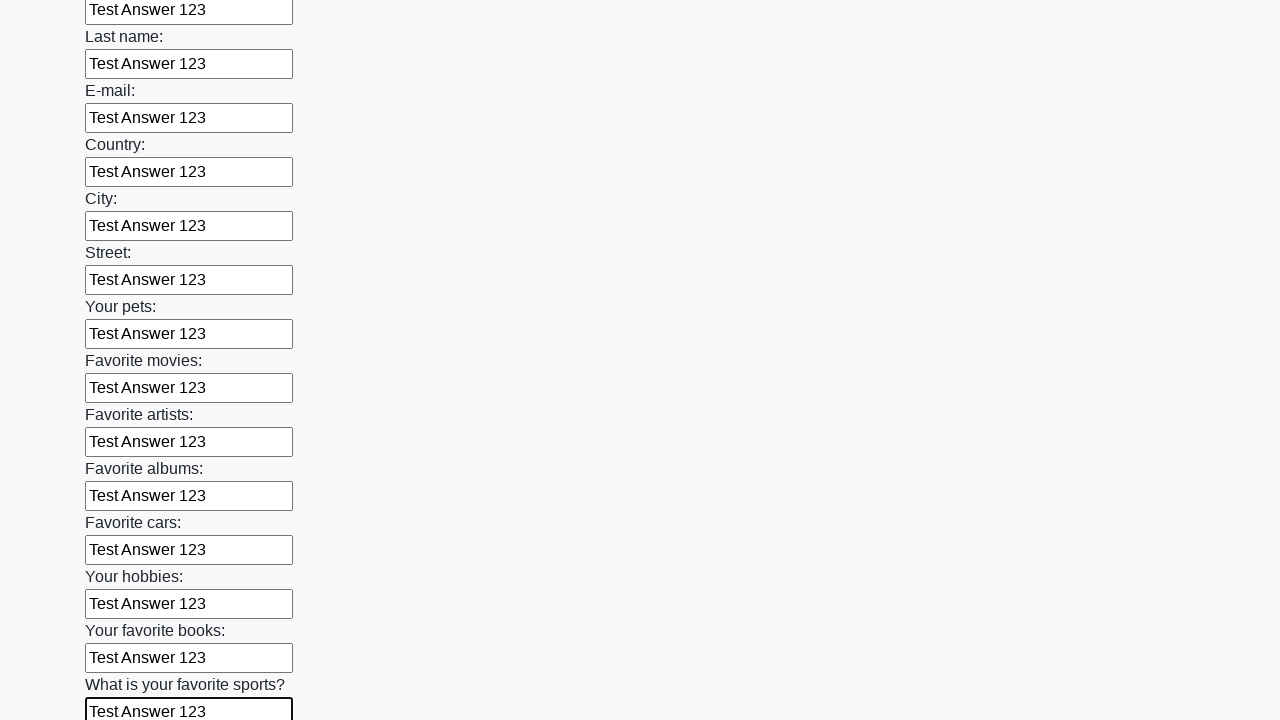

Filled an input field with 'Test Answer 123' on input >> nth=14
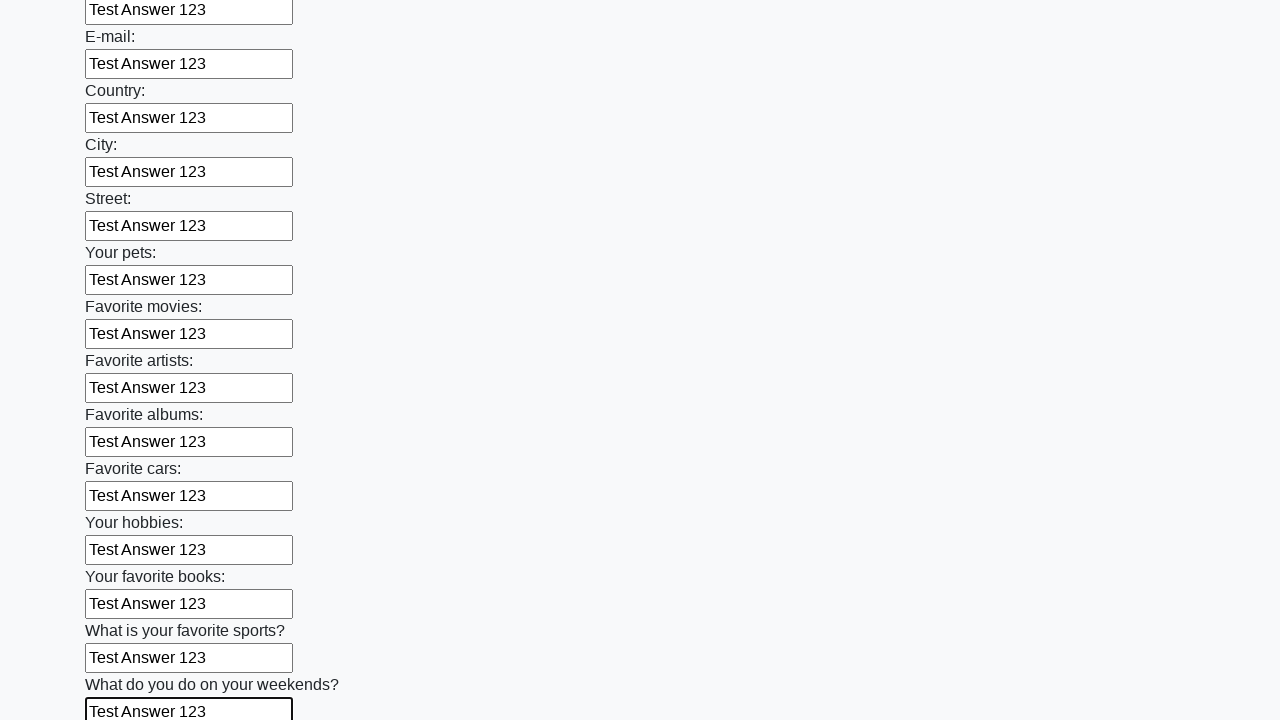

Filled an input field with 'Test Answer 123' on input >> nth=15
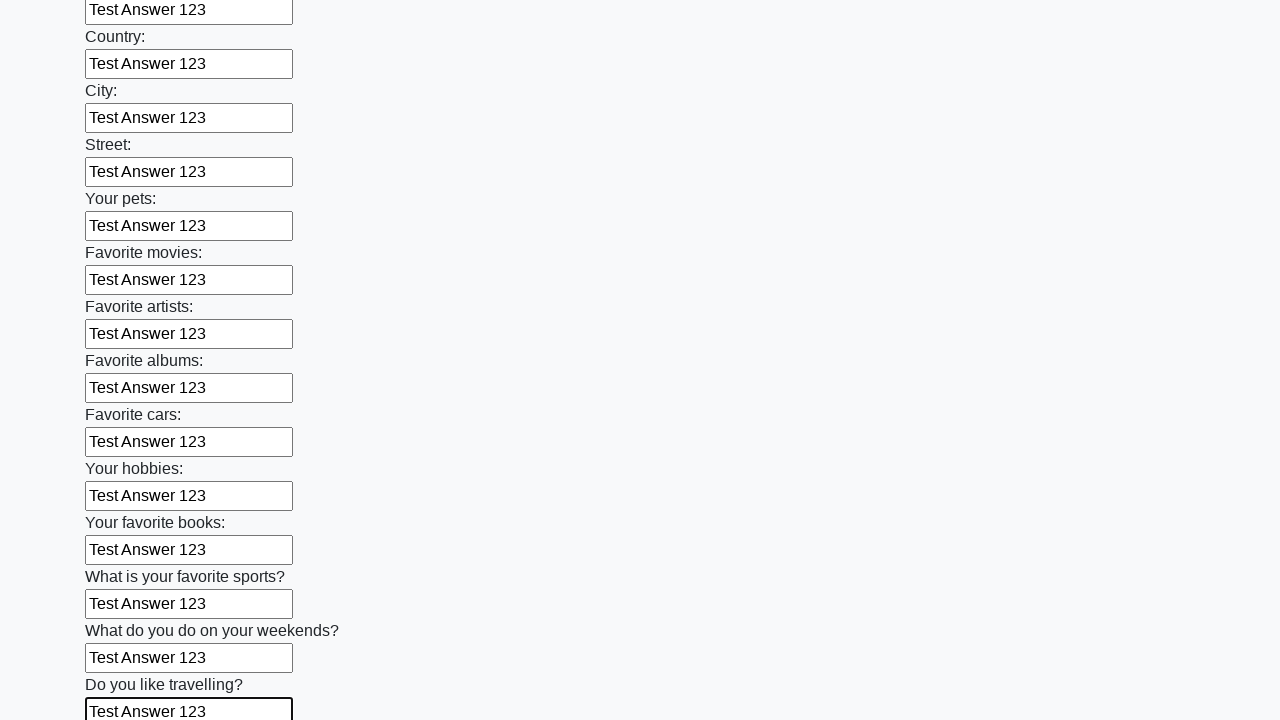

Filled an input field with 'Test Answer 123' on input >> nth=16
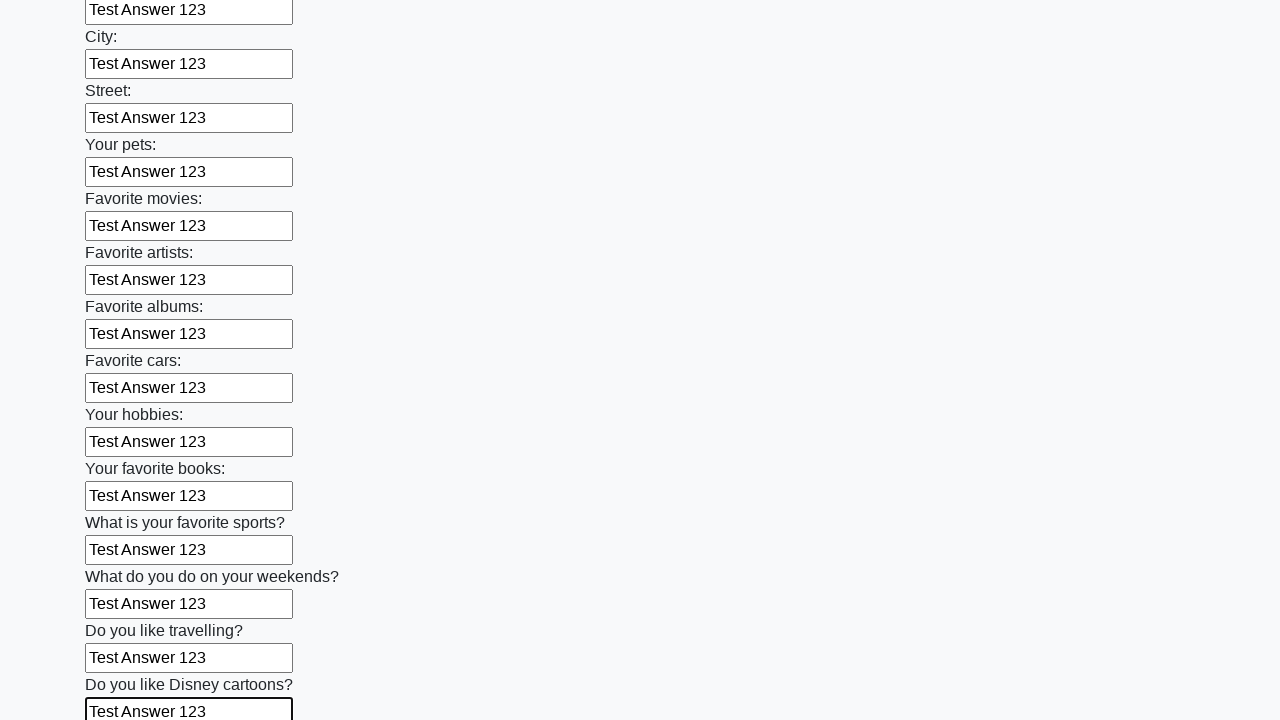

Filled an input field with 'Test Answer 123' on input >> nth=17
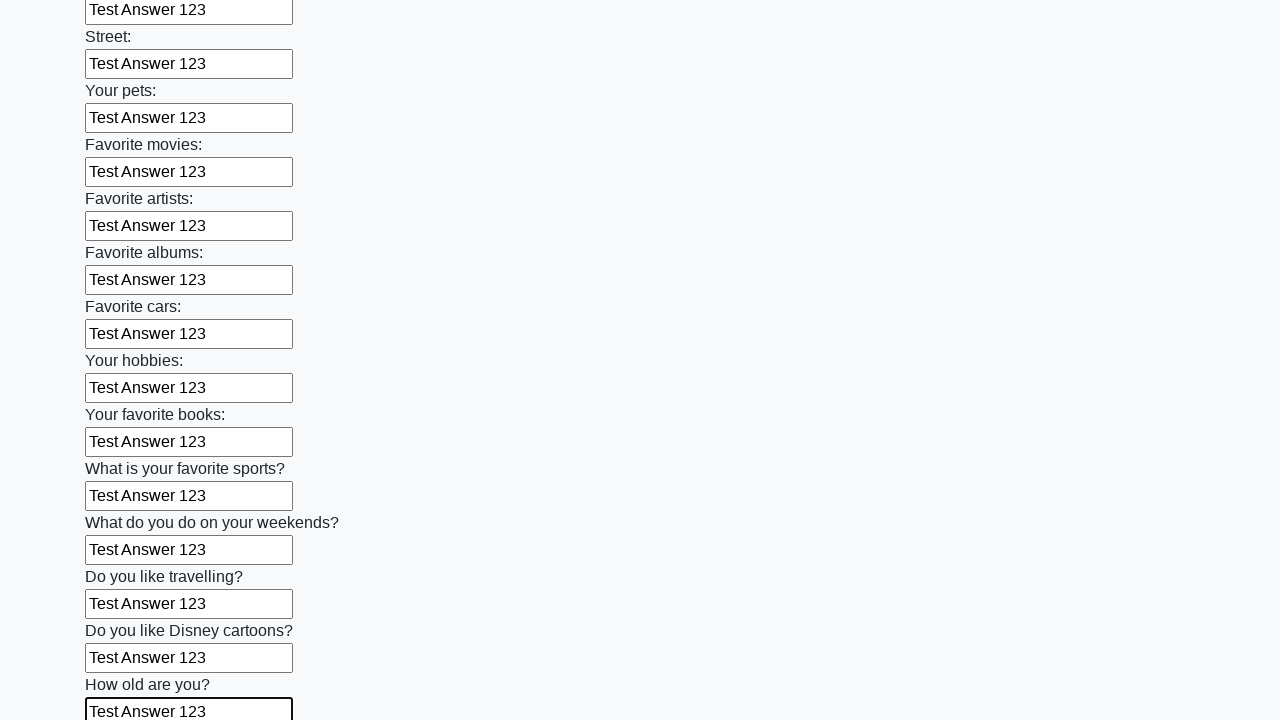

Filled an input field with 'Test Answer 123' on input >> nth=18
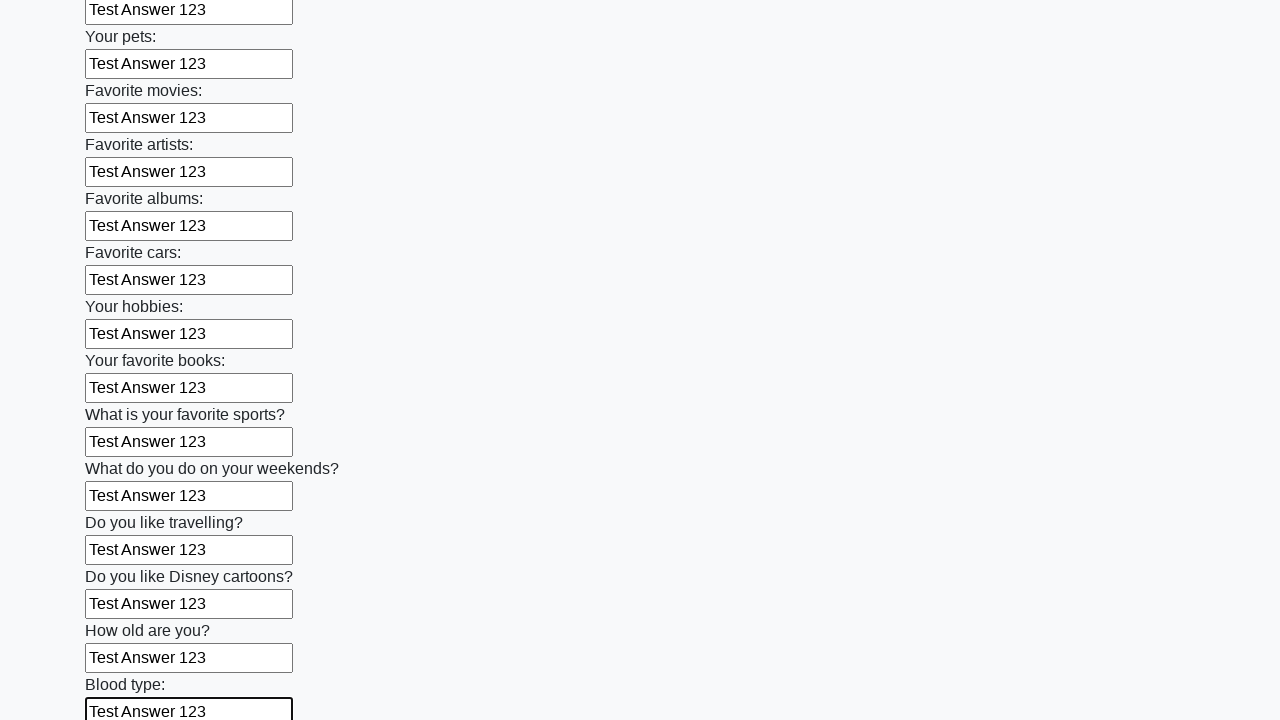

Filled an input field with 'Test Answer 123' on input >> nth=19
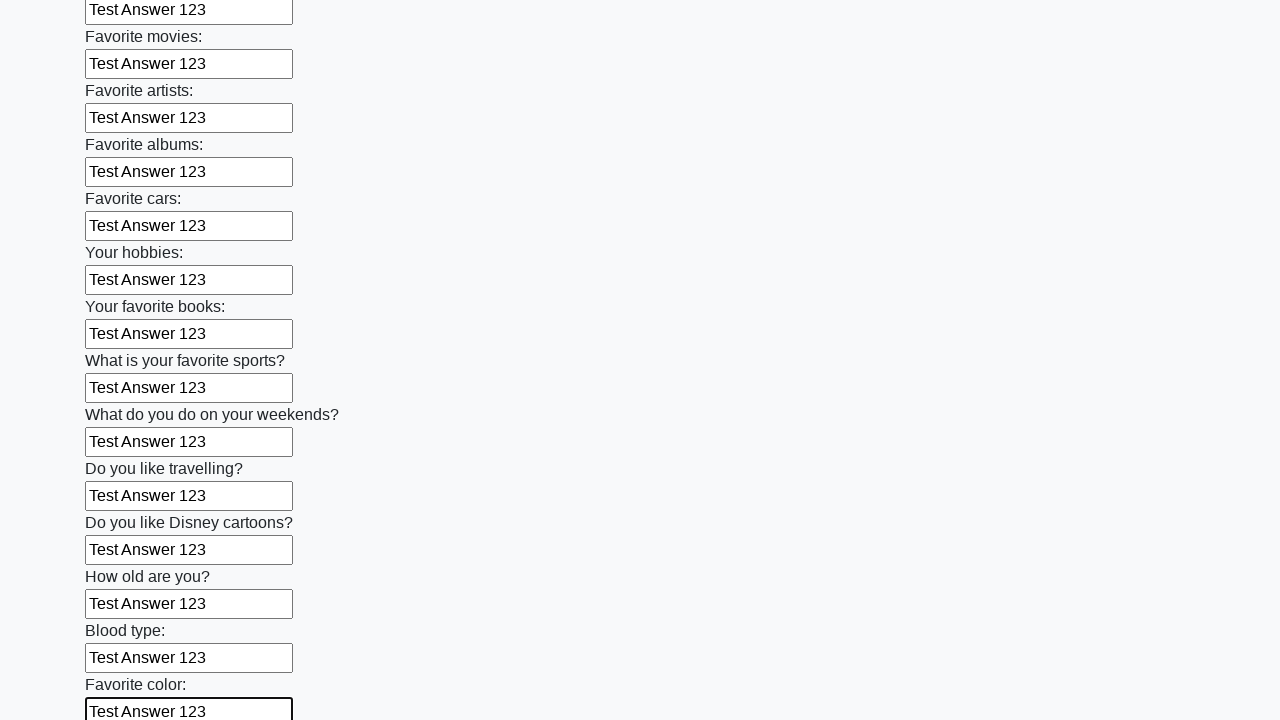

Filled an input field with 'Test Answer 123' on input >> nth=20
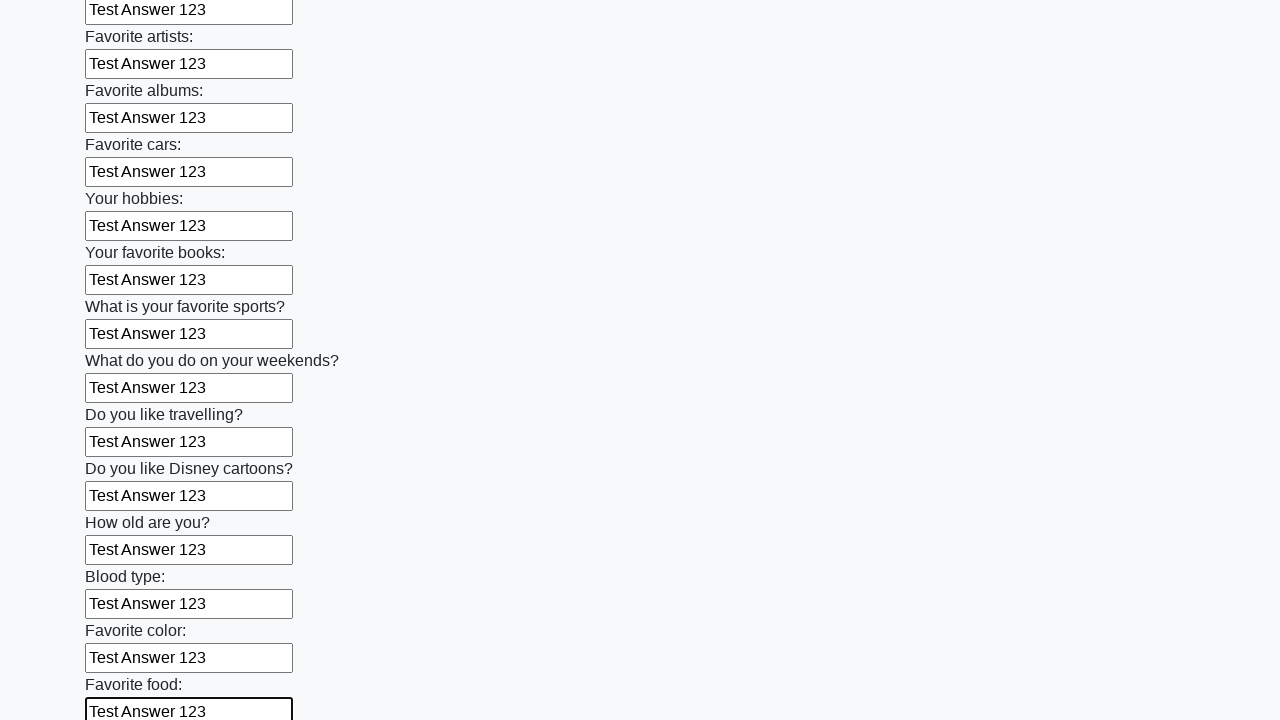

Filled an input field with 'Test Answer 123' on input >> nth=21
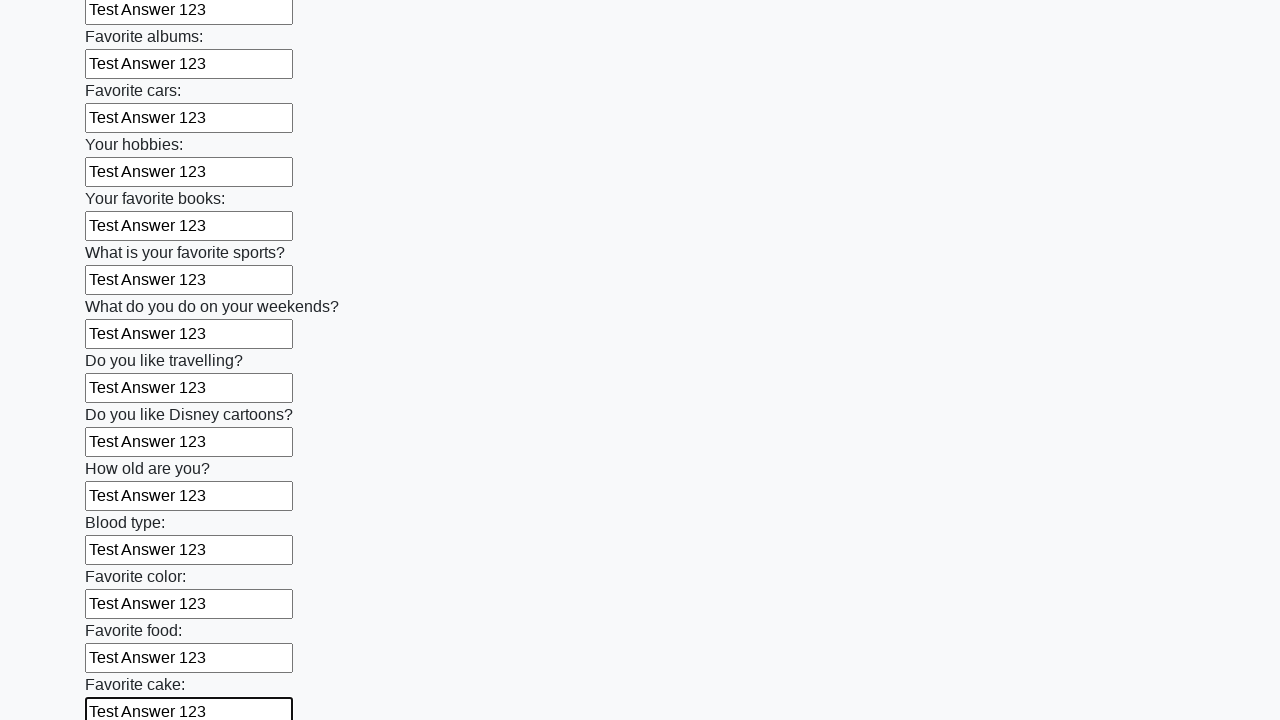

Filled an input field with 'Test Answer 123' on input >> nth=22
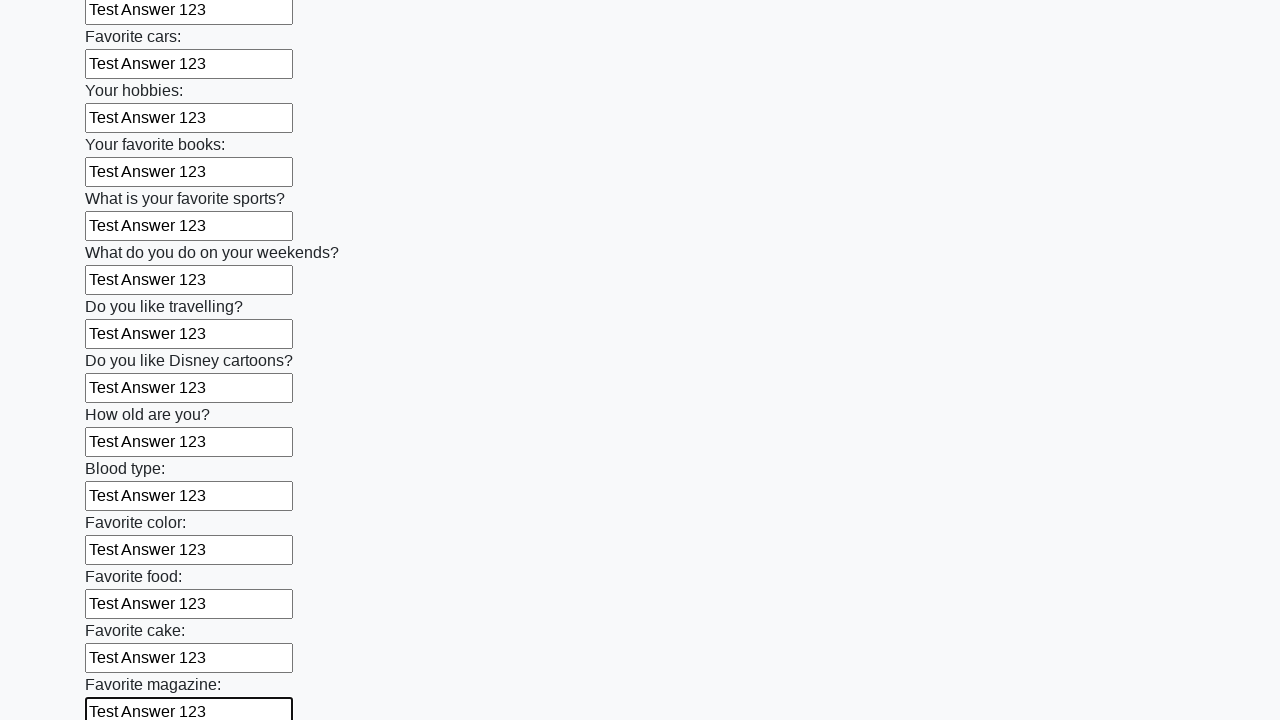

Filled an input field with 'Test Answer 123' on input >> nth=23
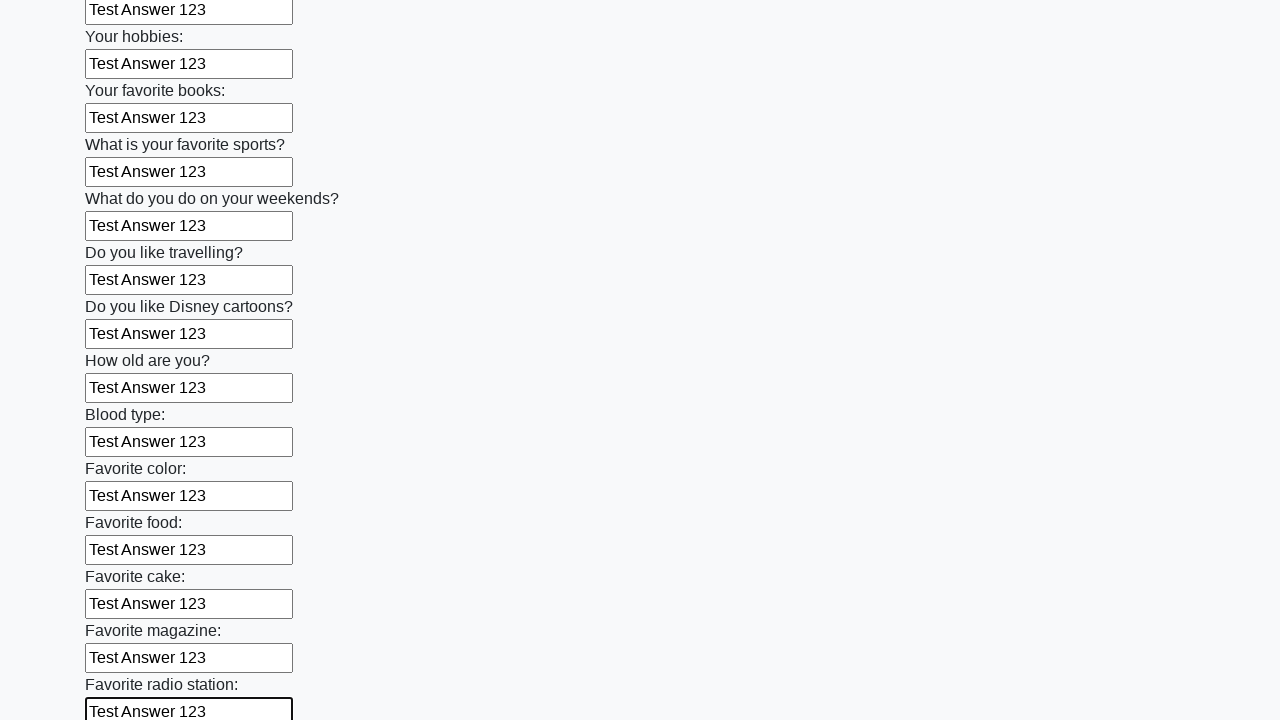

Filled an input field with 'Test Answer 123' on input >> nth=24
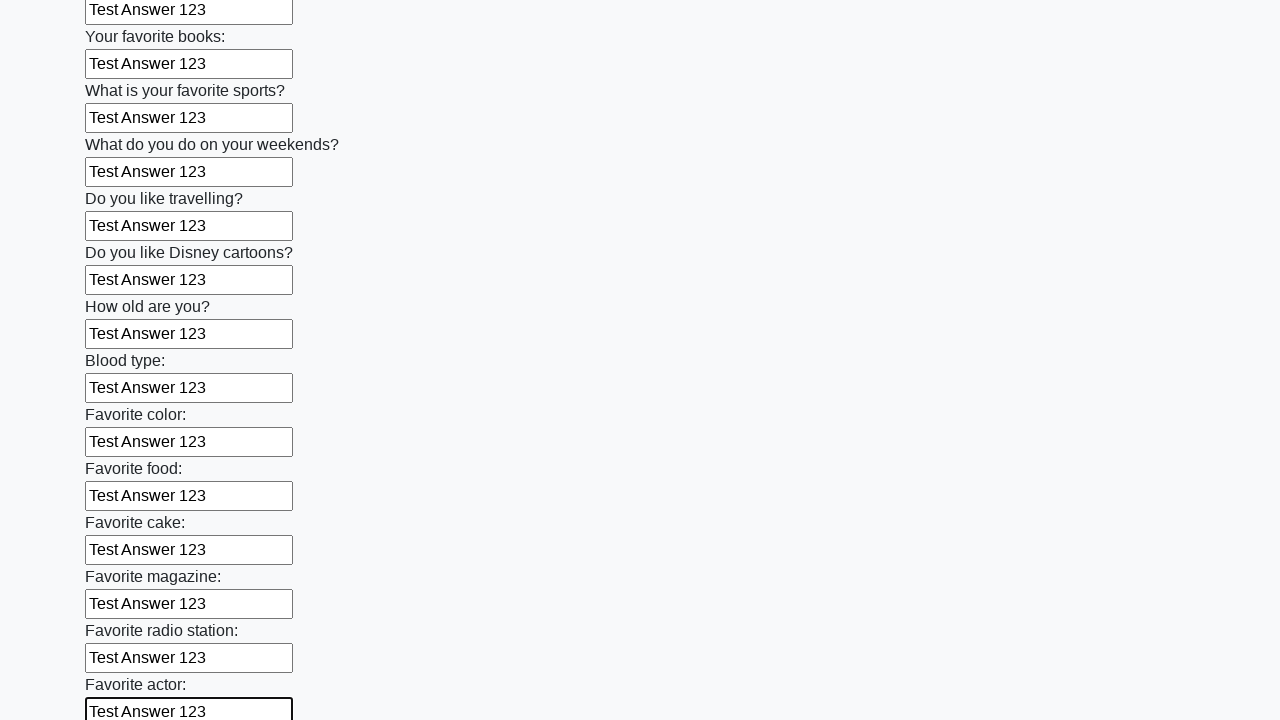

Filled an input field with 'Test Answer 123' on input >> nth=25
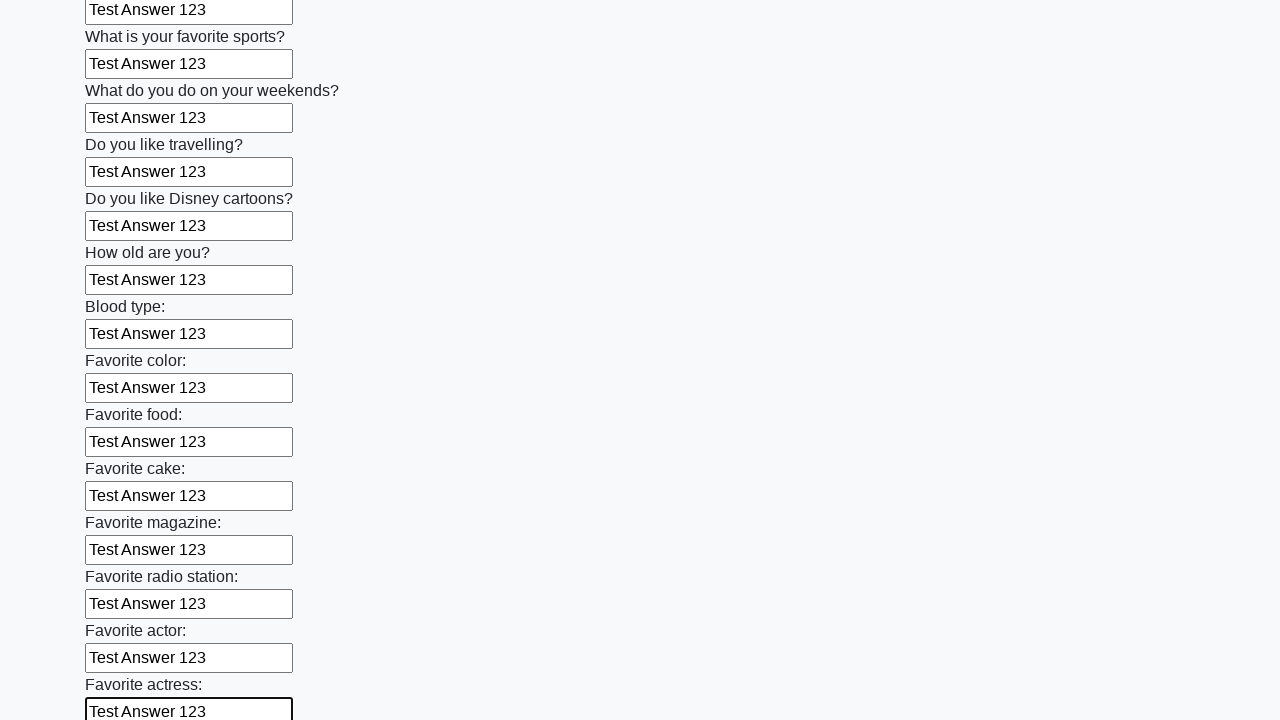

Filled an input field with 'Test Answer 123' on input >> nth=26
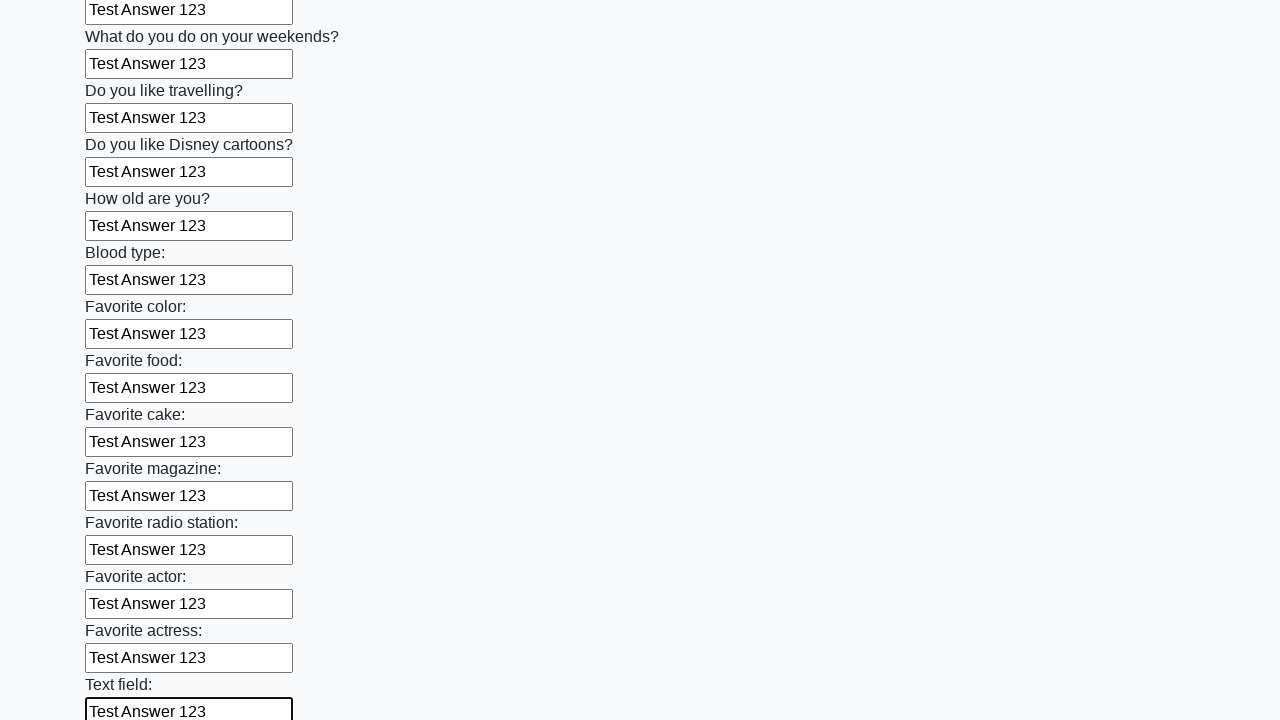

Filled an input field with 'Test Answer 123' on input >> nth=27
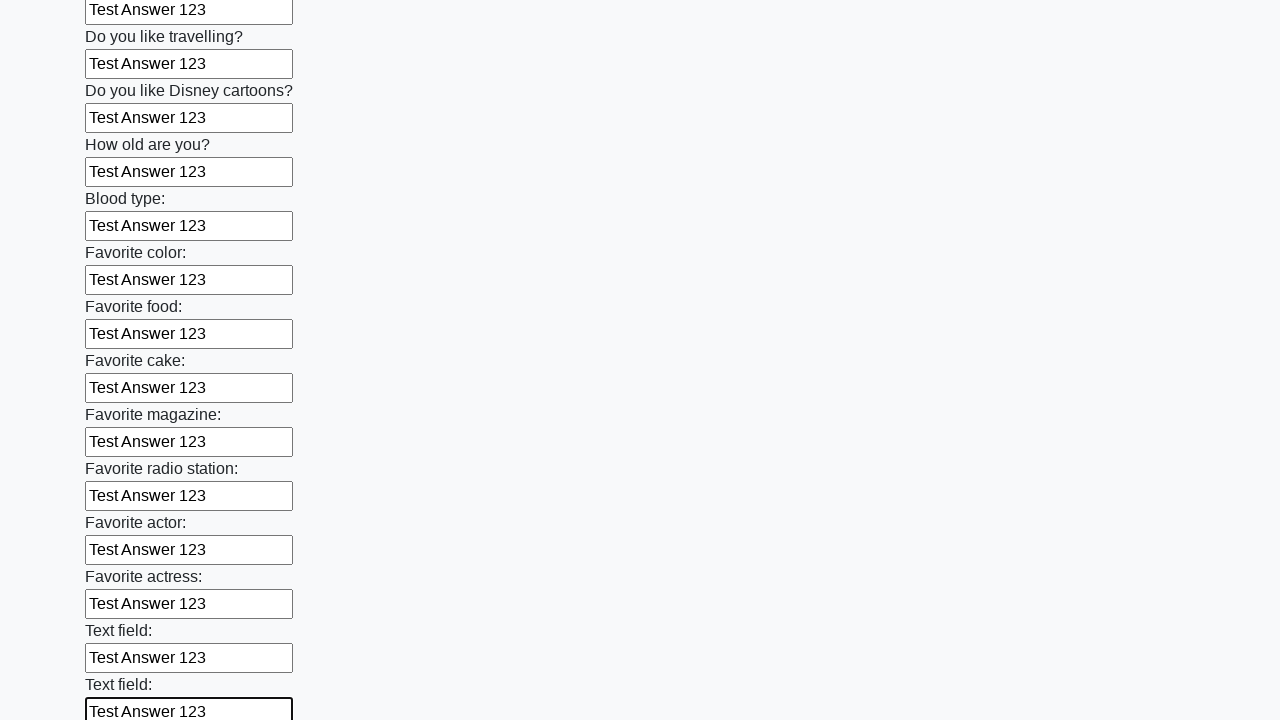

Filled an input field with 'Test Answer 123' on input >> nth=28
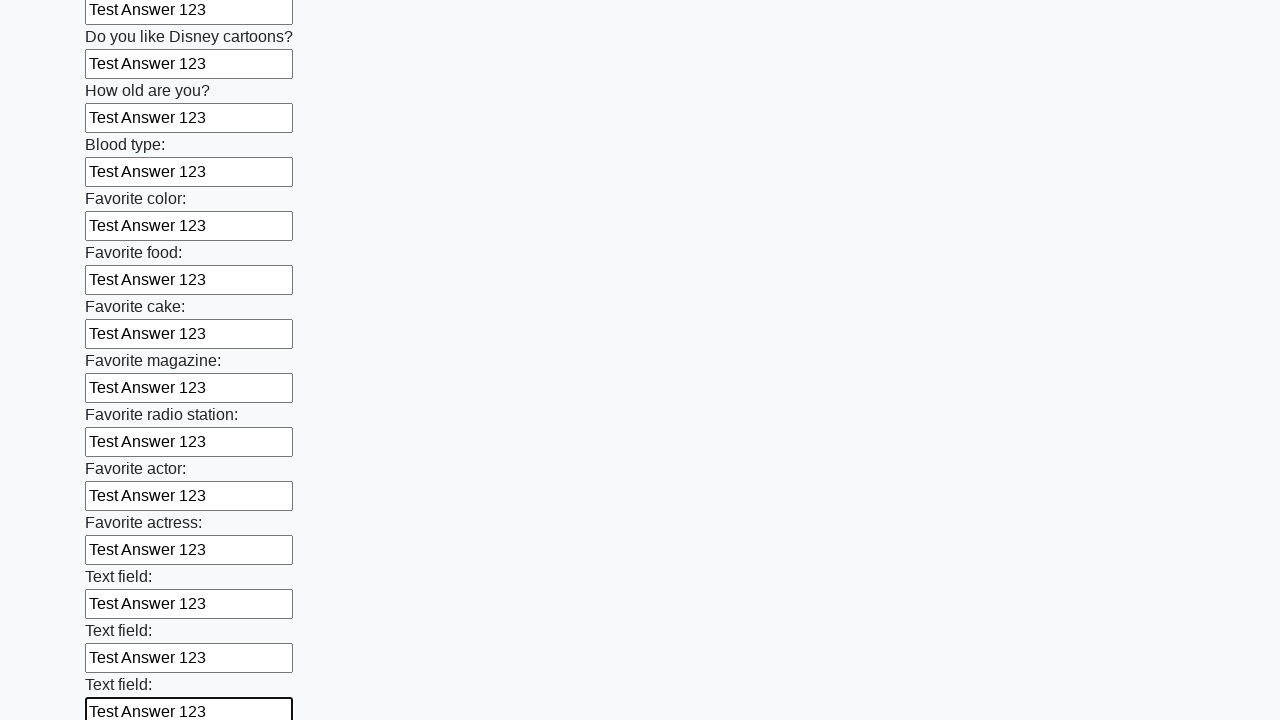

Filled an input field with 'Test Answer 123' on input >> nth=29
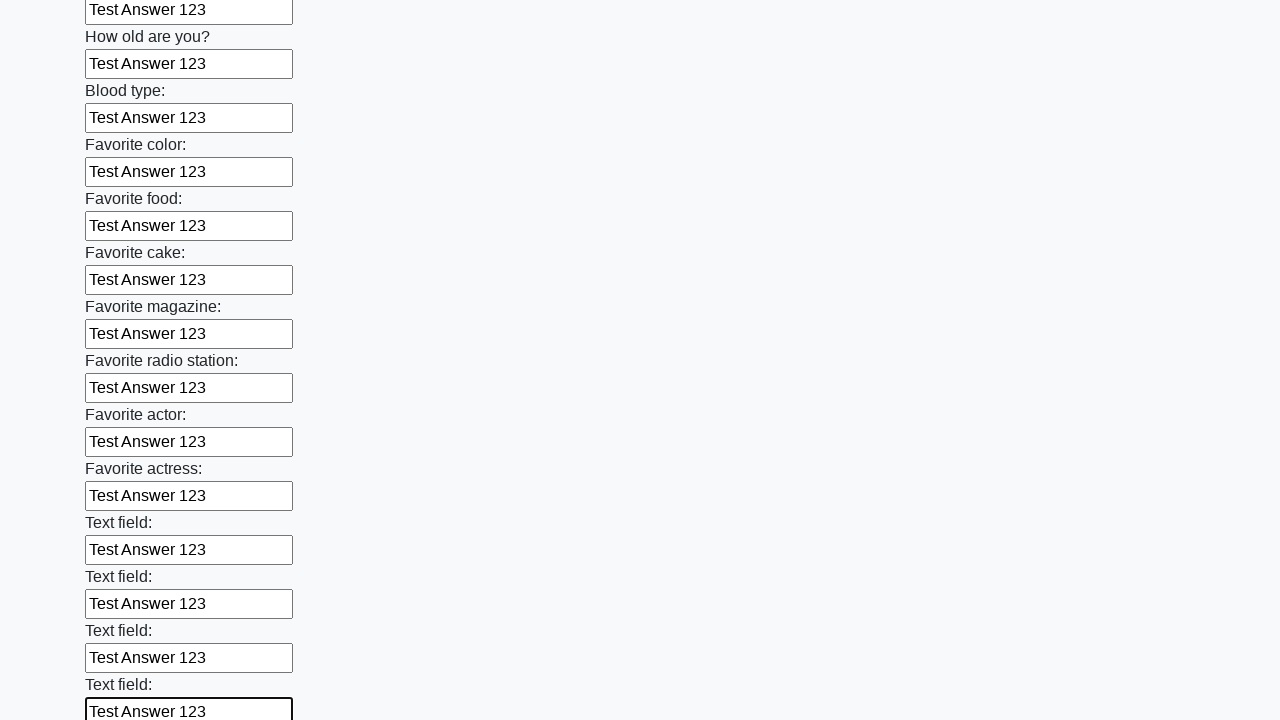

Filled an input field with 'Test Answer 123' on input >> nth=30
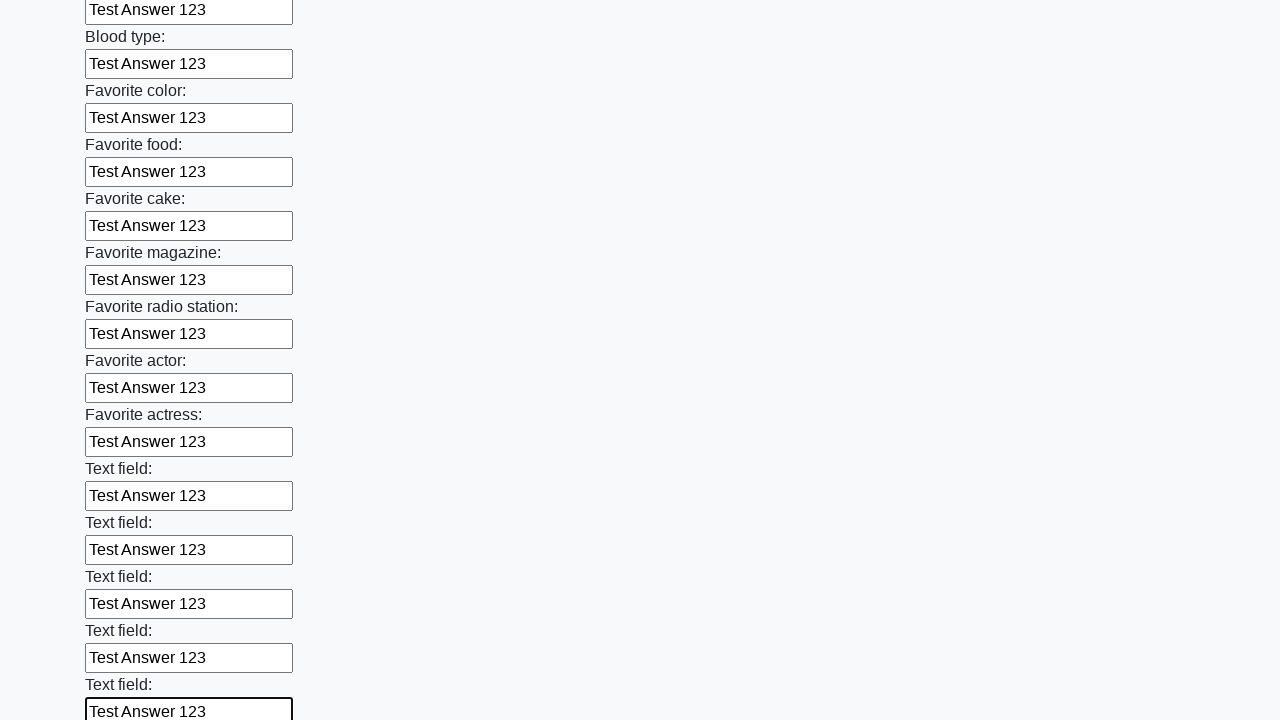

Filled an input field with 'Test Answer 123' on input >> nth=31
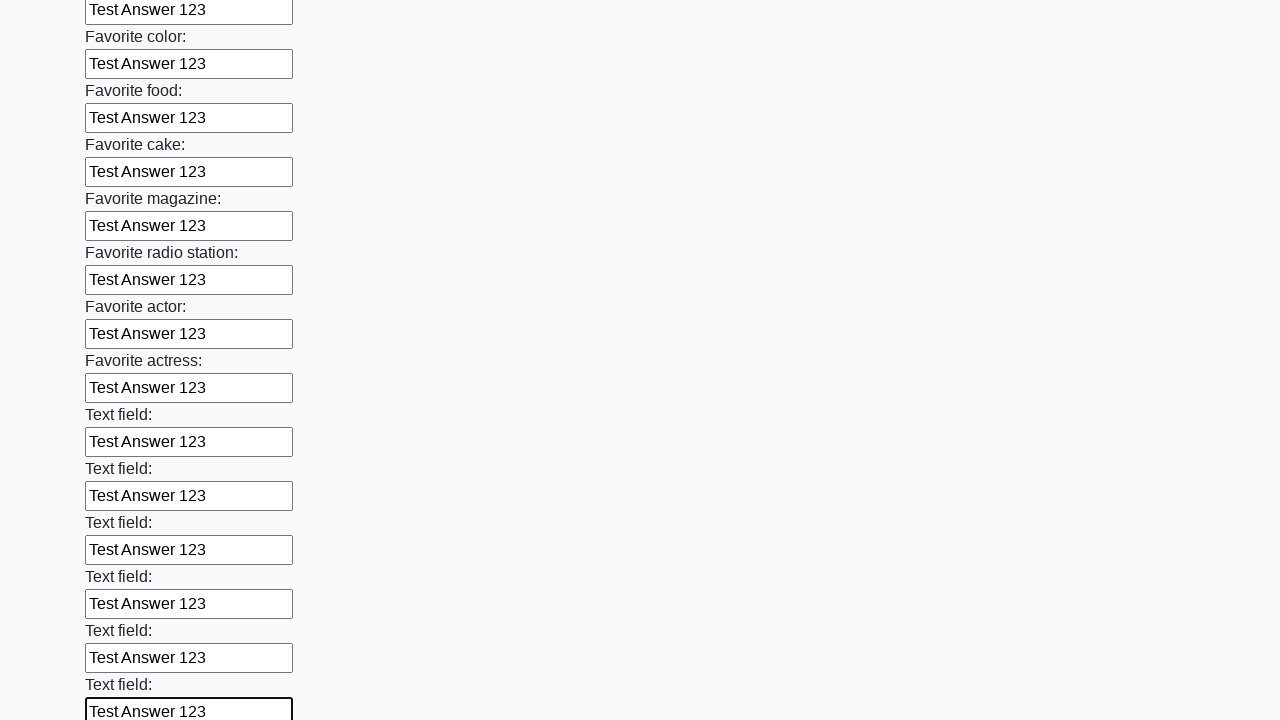

Filled an input field with 'Test Answer 123' on input >> nth=32
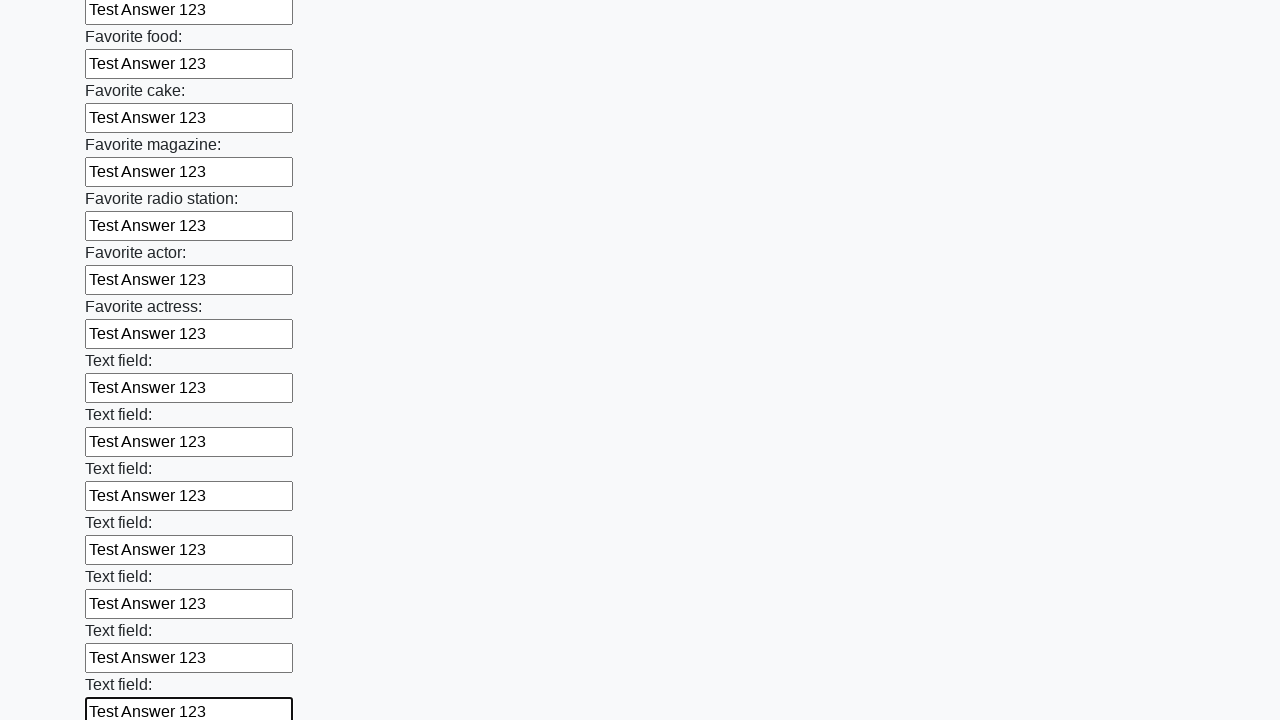

Filled an input field with 'Test Answer 123' on input >> nth=33
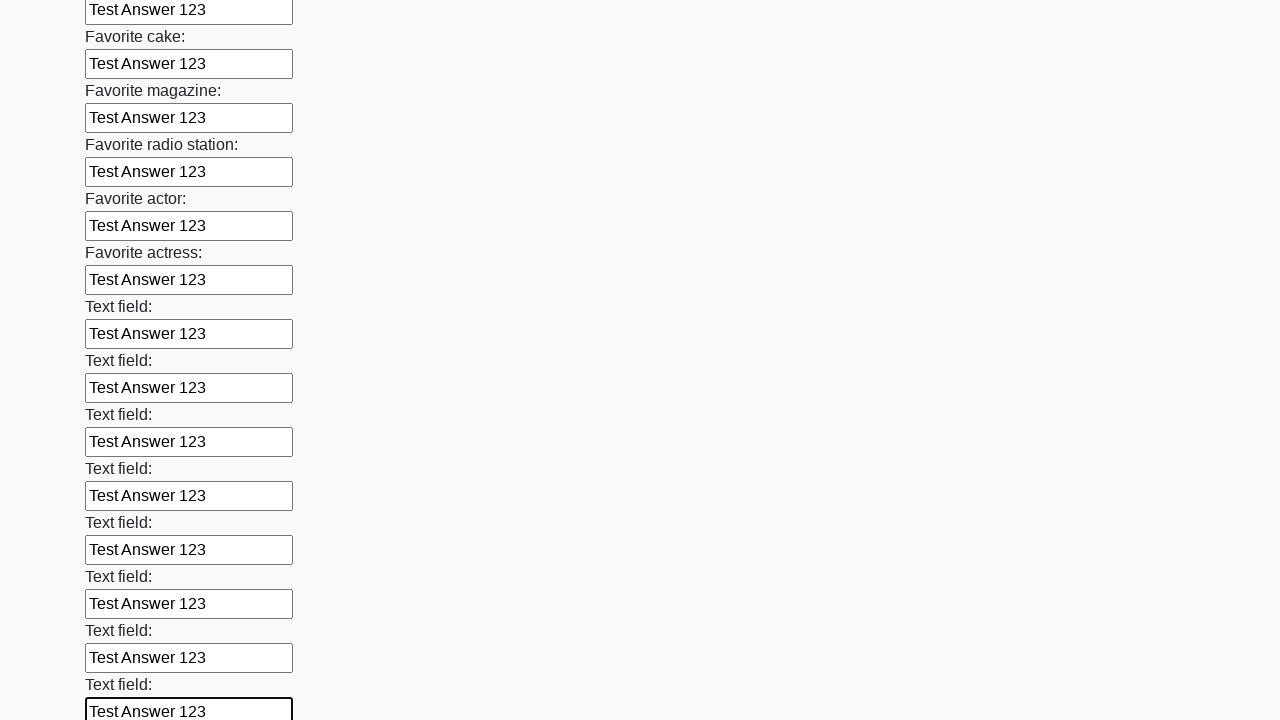

Filled an input field with 'Test Answer 123' on input >> nth=34
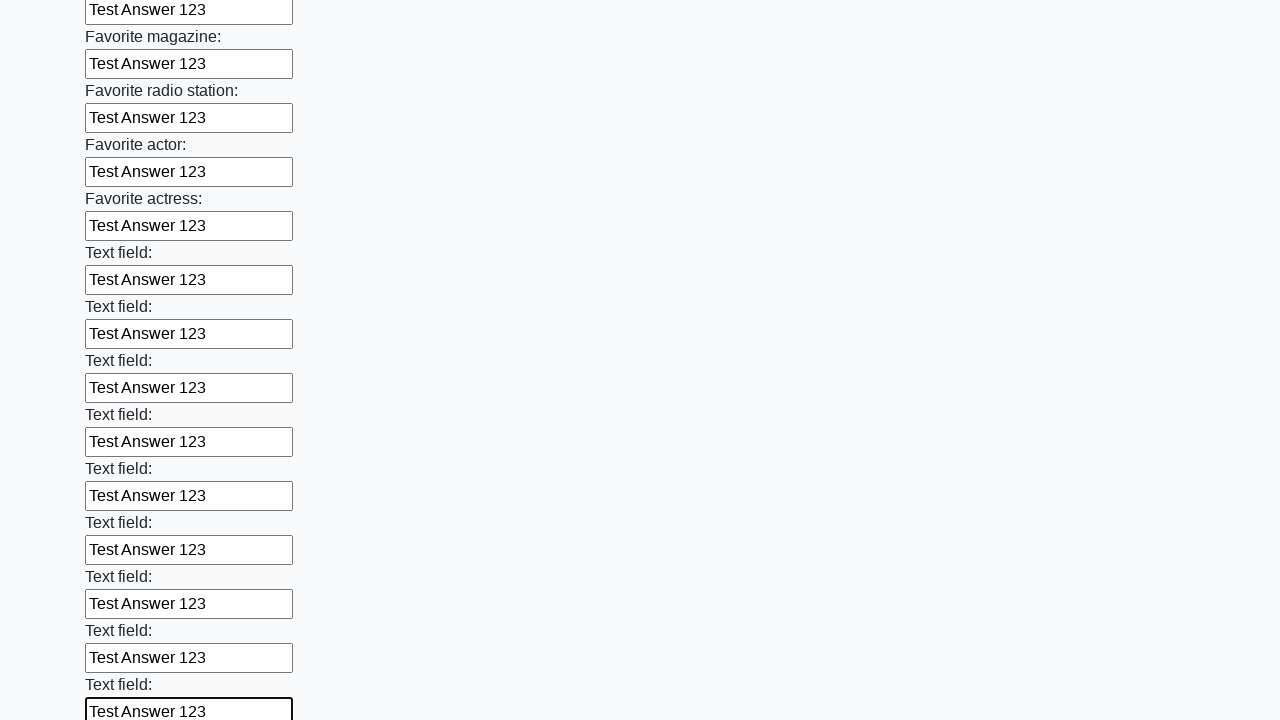

Filled an input field with 'Test Answer 123' on input >> nth=35
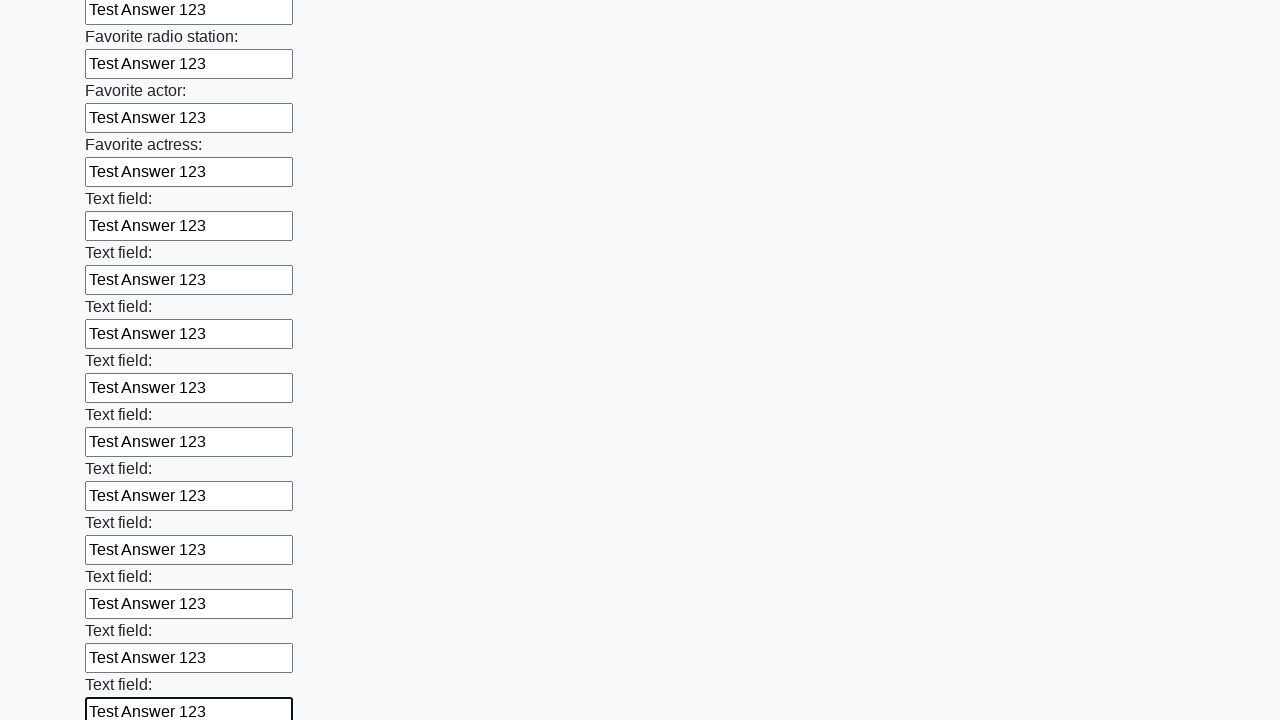

Filled an input field with 'Test Answer 123' on input >> nth=36
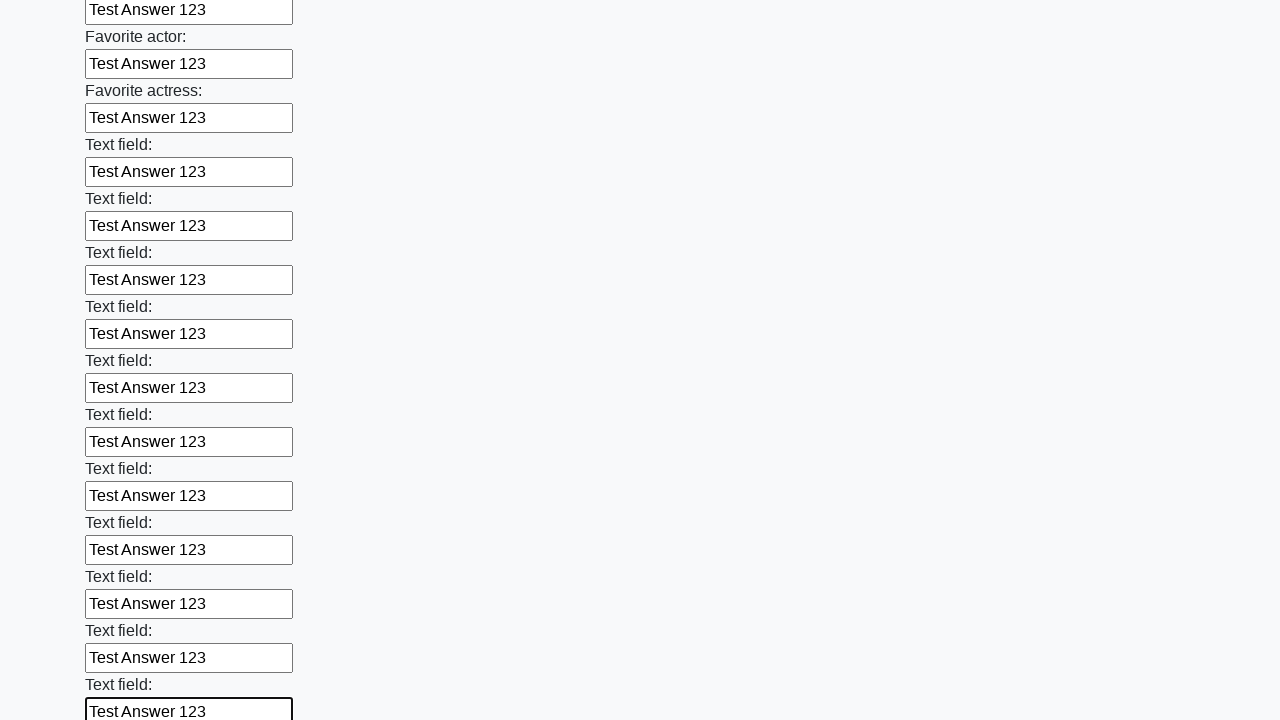

Filled an input field with 'Test Answer 123' on input >> nth=37
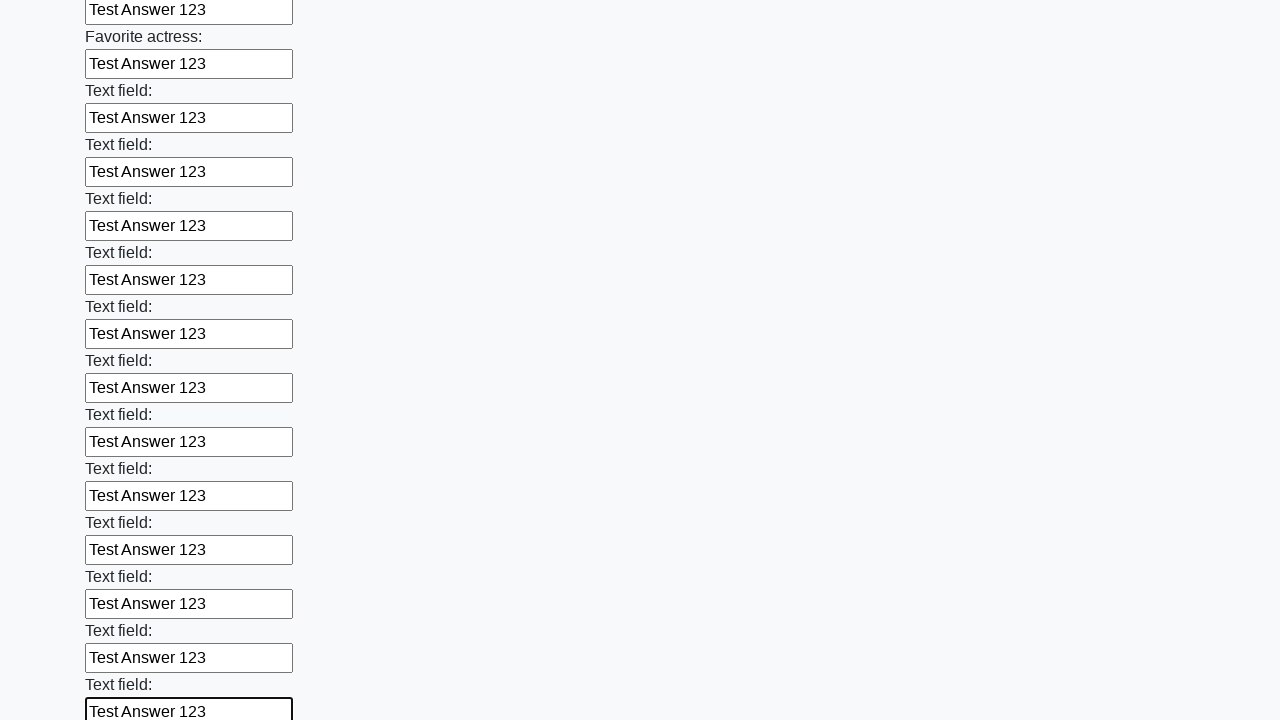

Filled an input field with 'Test Answer 123' on input >> nth=38
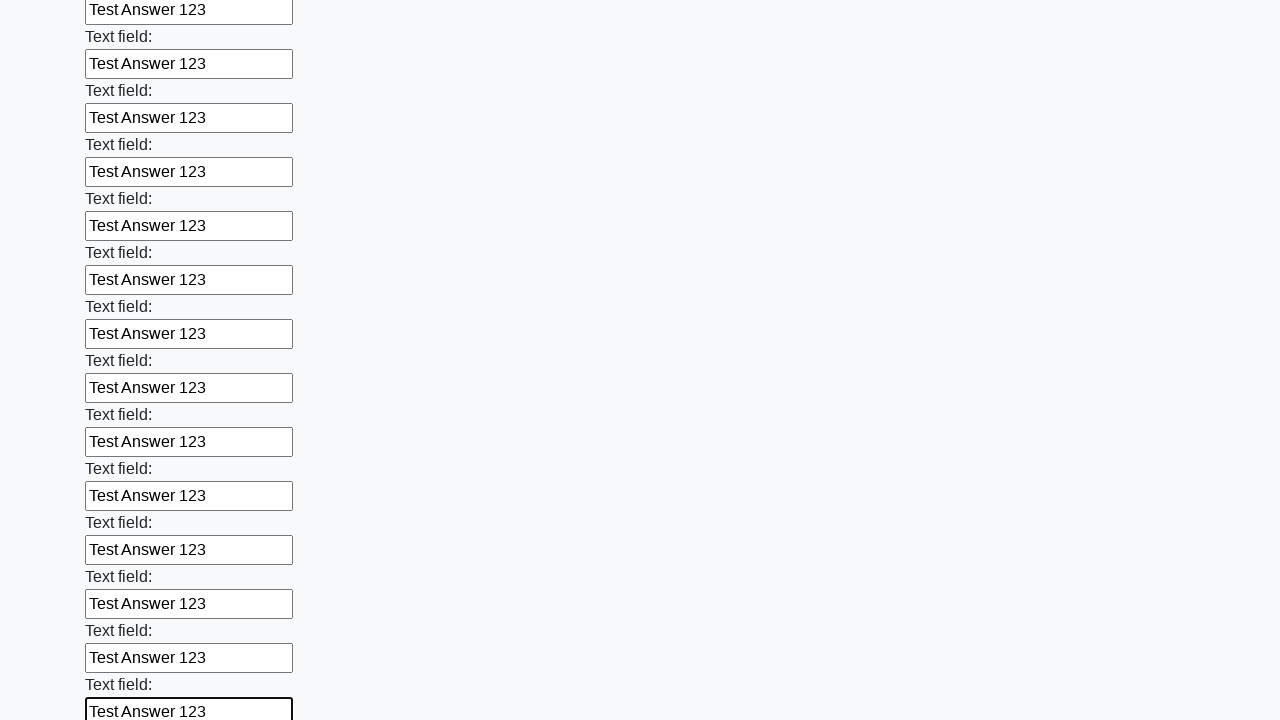

Filled an input field with 'Test Answer 123' on input >> nth=39
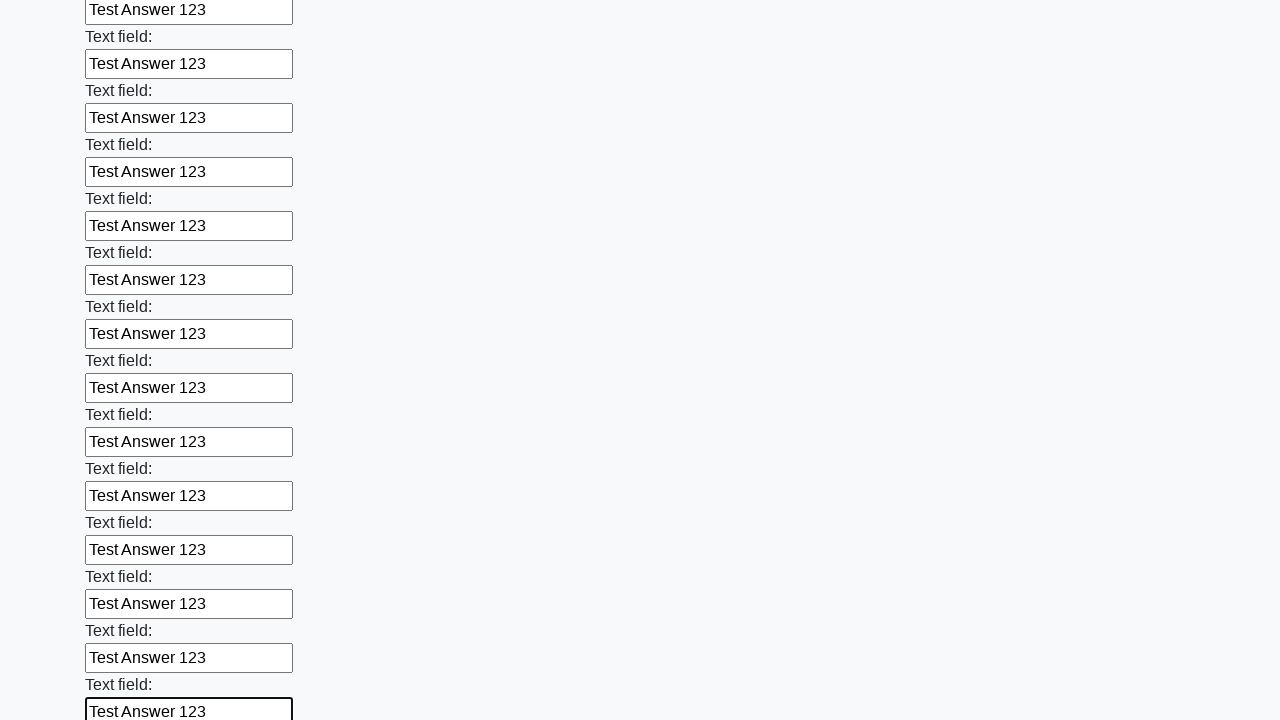

Filled an input field with 'Test Answer 123' on input >> nth=40
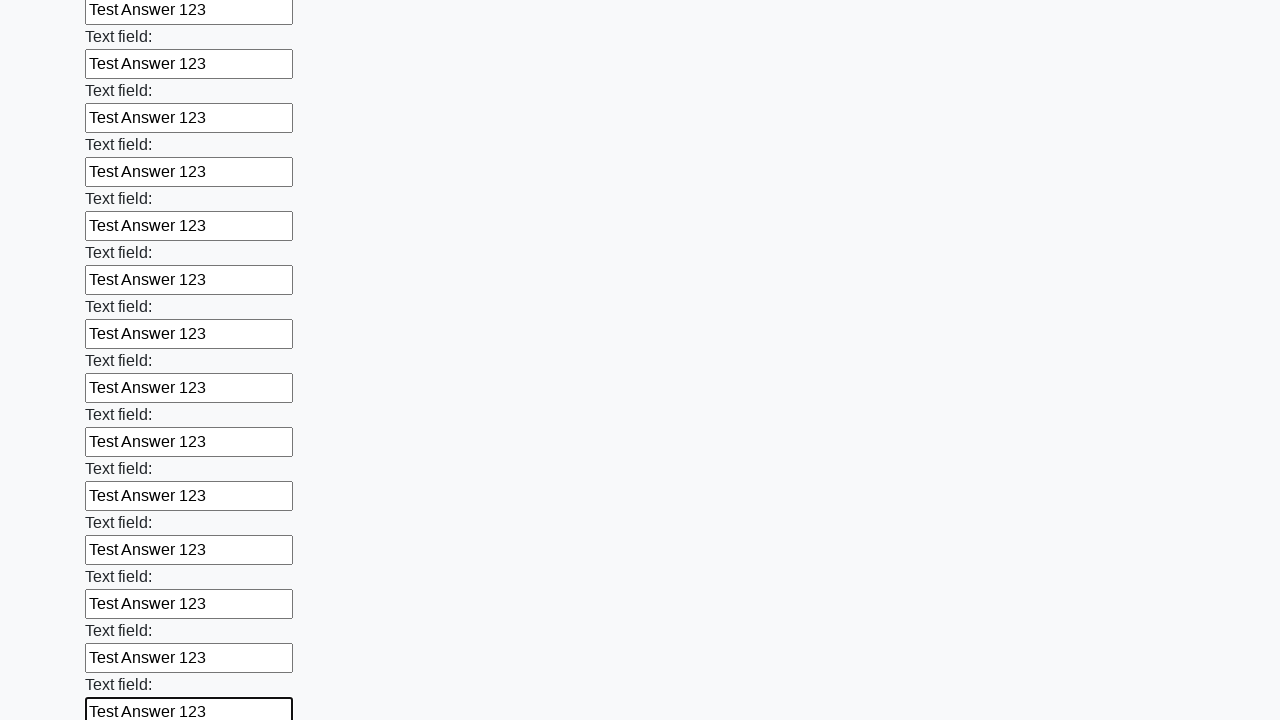

Filled an input field with 'Test Answer 123' on input >> nth=41
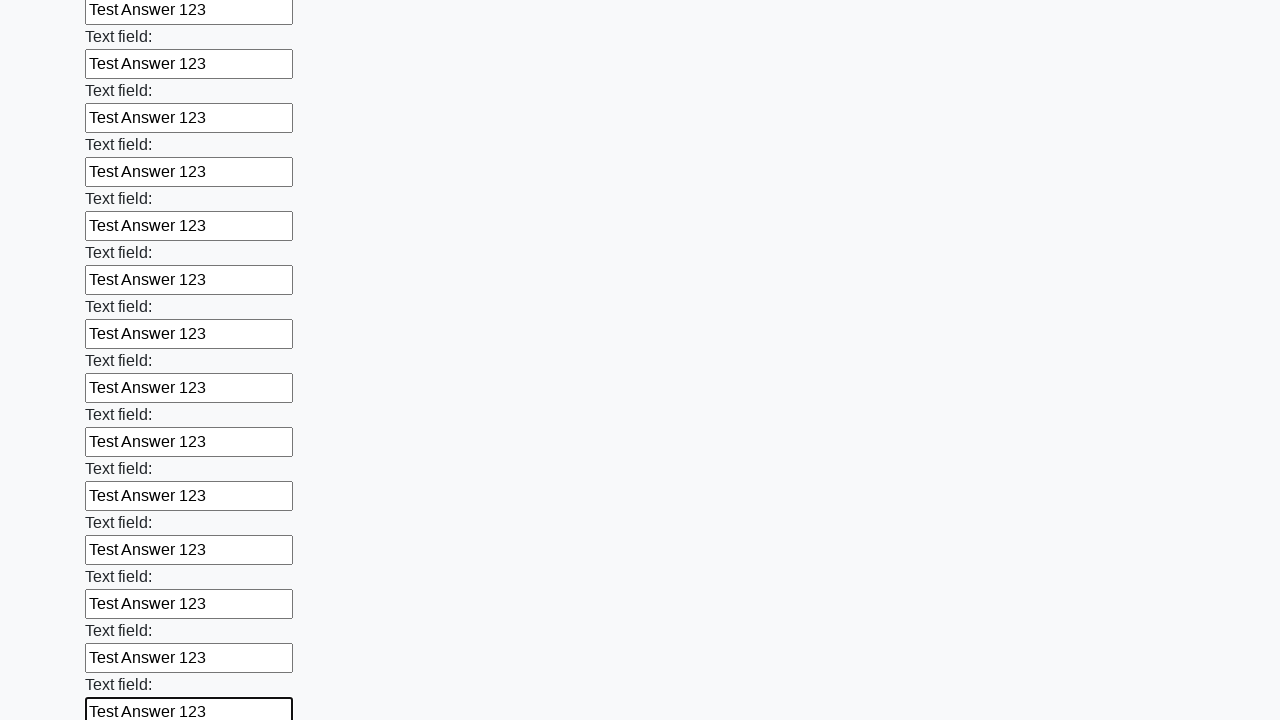

Filled an input field with 'Test Answer 123' on input >> nth=42
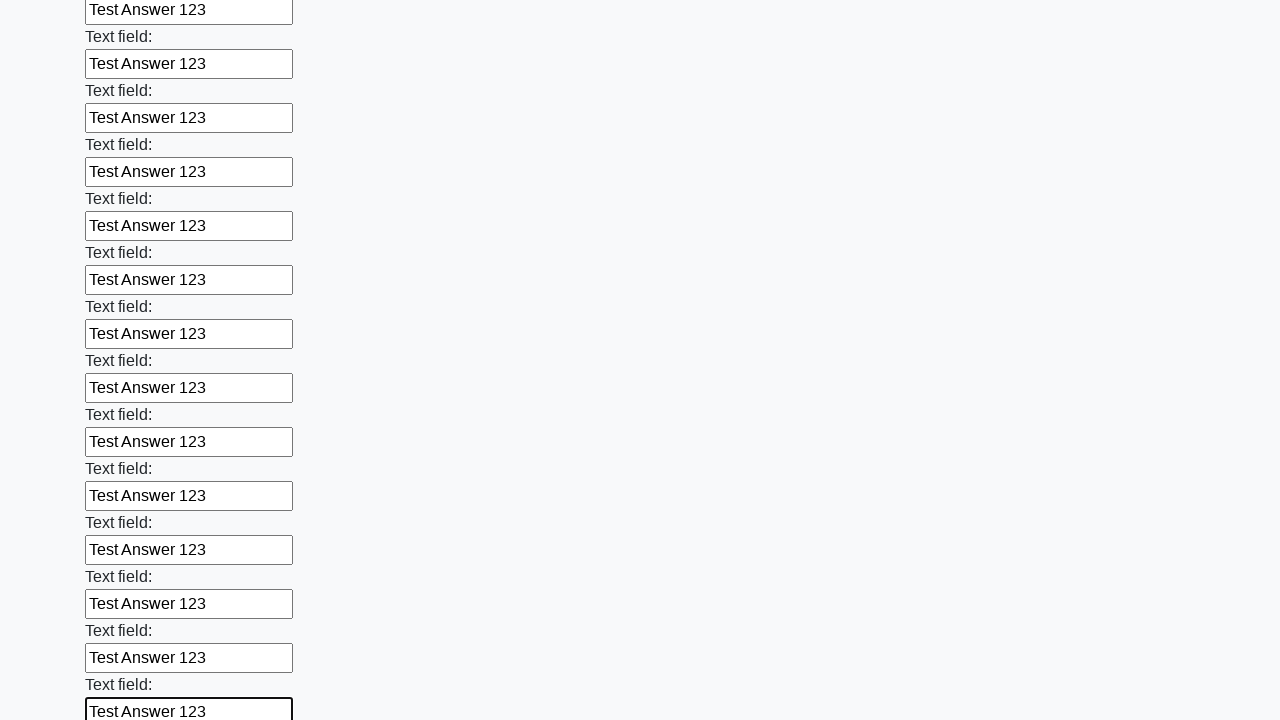

Filled an input field with 'Test Answer 123' on input >> nth=43
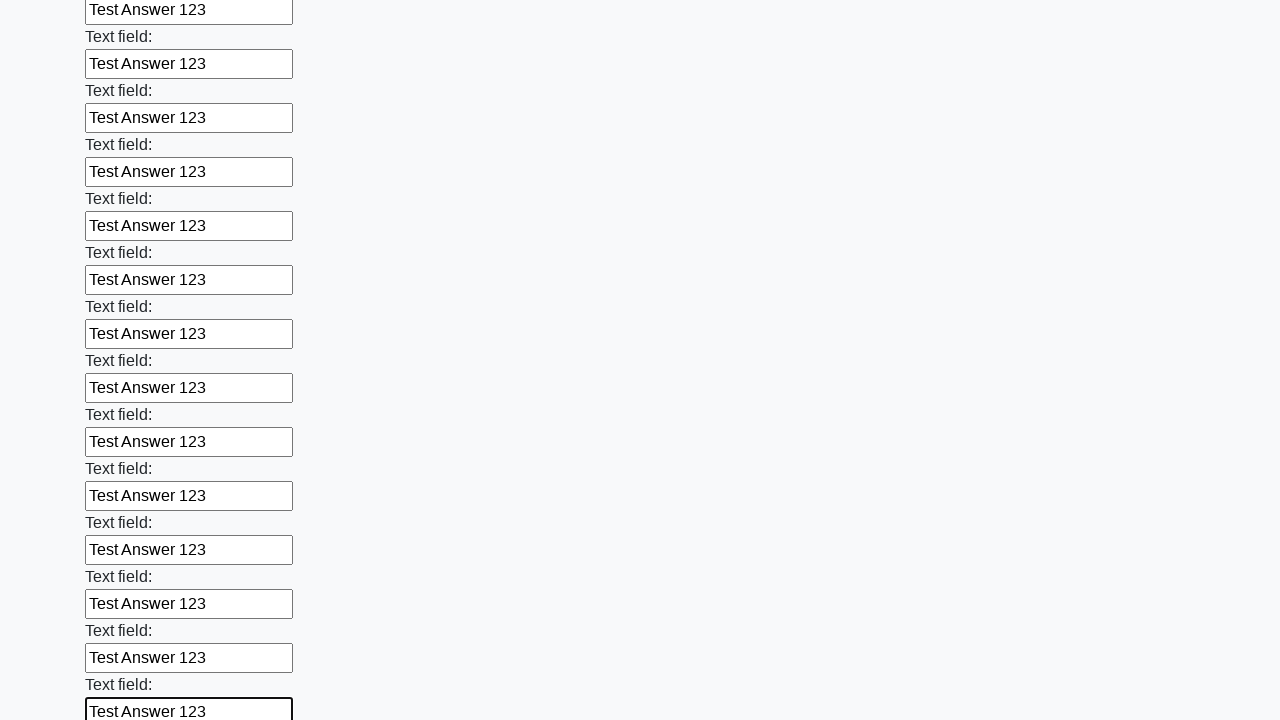

Filled an input field with 'Test Answer 123' on input >> nth=44
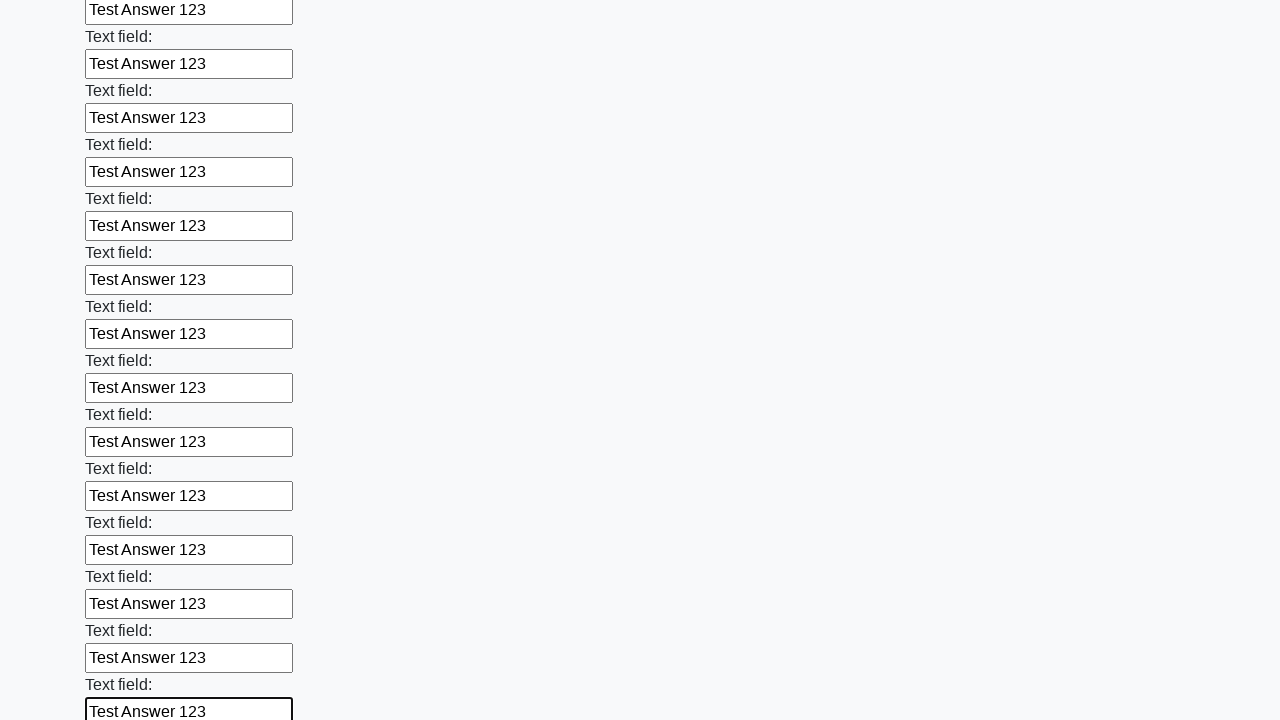

Filled an input field with 'Test Answer 123' on input >> nth=45
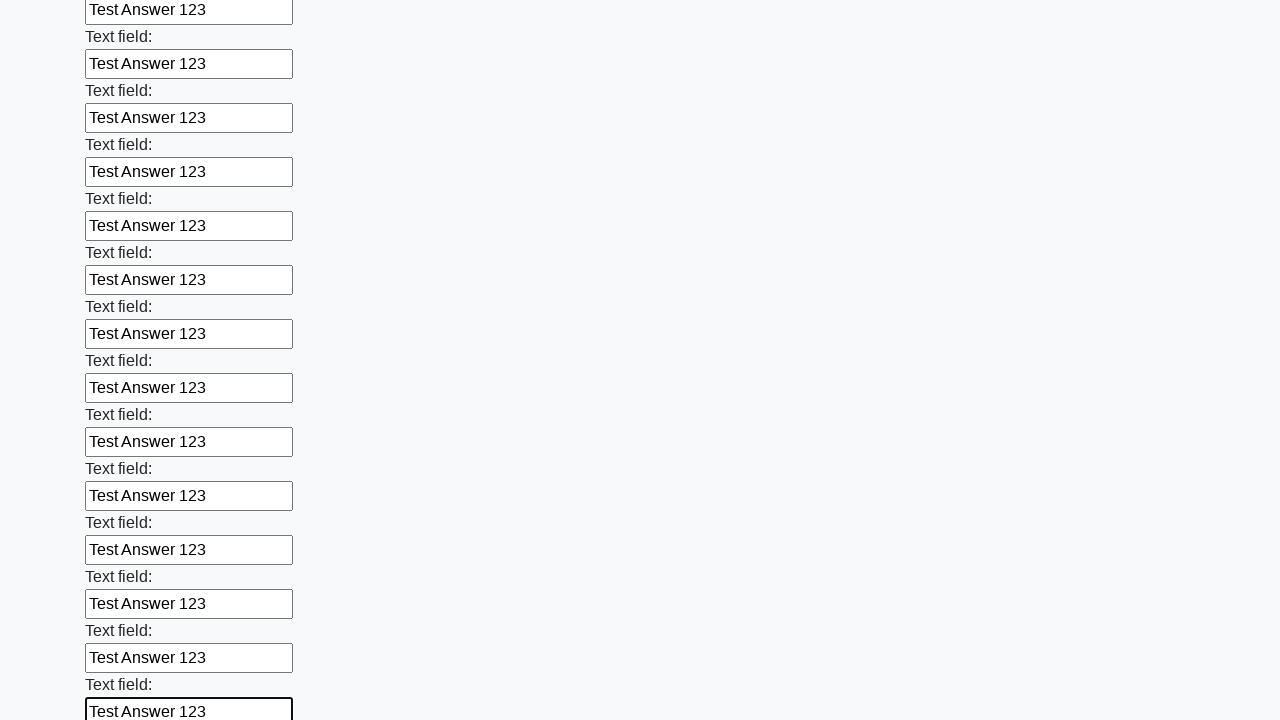

Filled an input field with 'Test Answer 123' on input >> nth=46
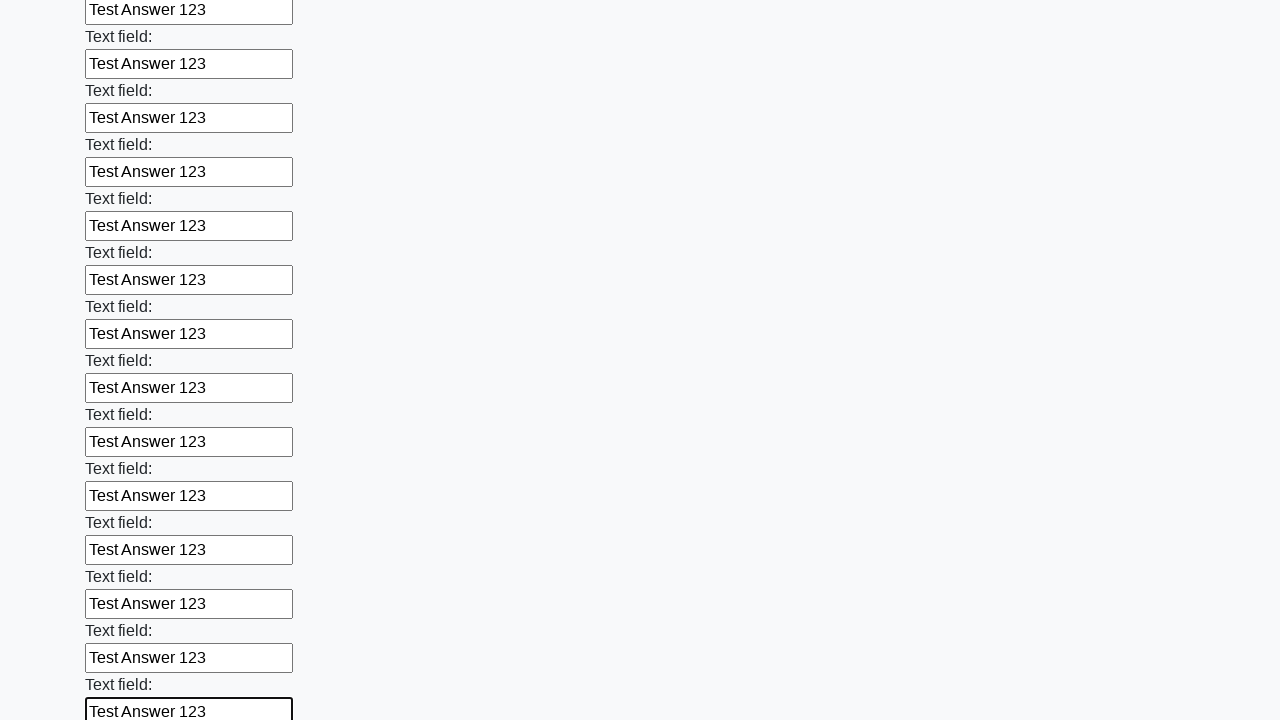

Filled an input field with 'Test Answer 123' on input >> nth=47
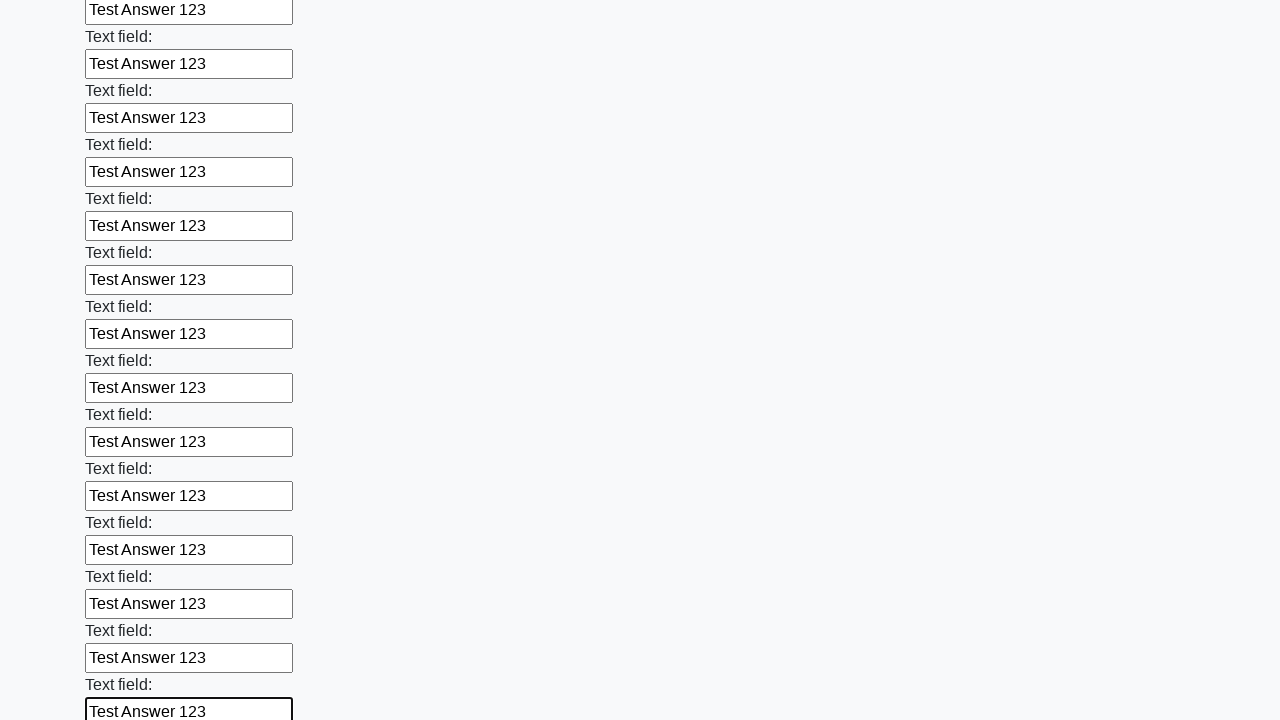

Filled an input field with 'Test Answer 123' on input >> nth=48
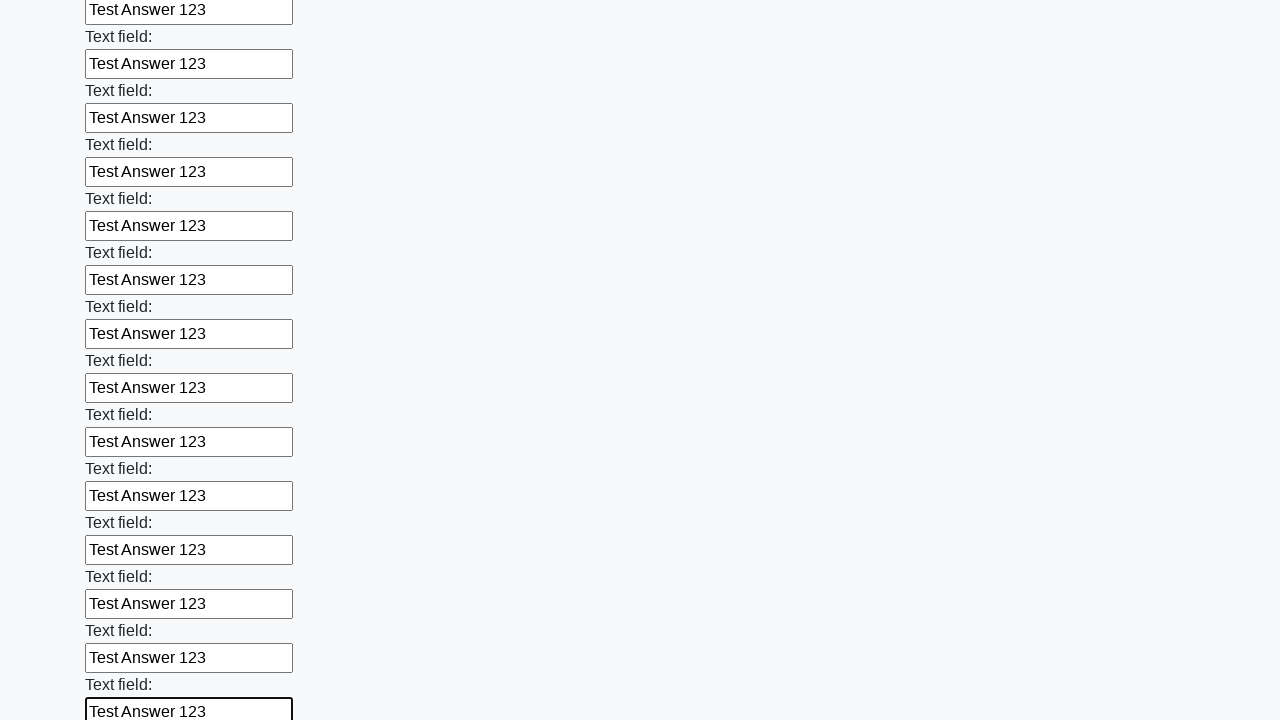

Filled an input field with 'Test Answer 123' on input >> nth=49
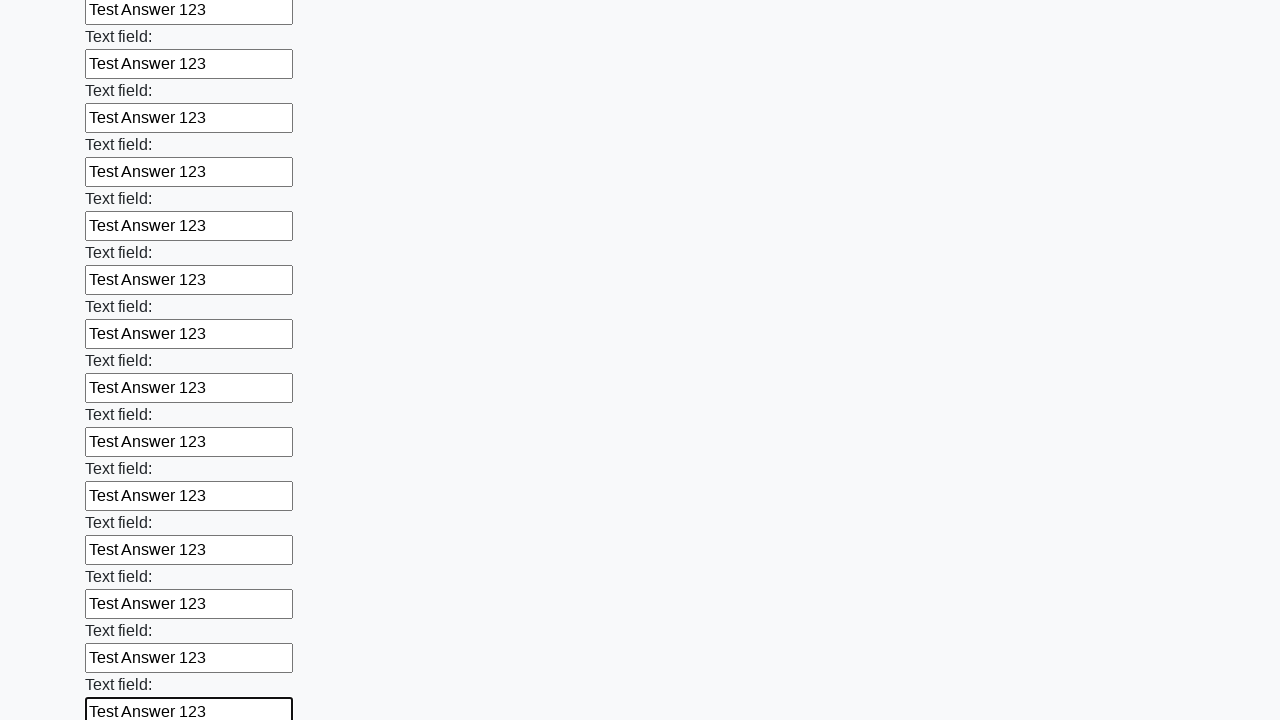

Filled an input field with 'Test Answer 123' on input >> nth=50
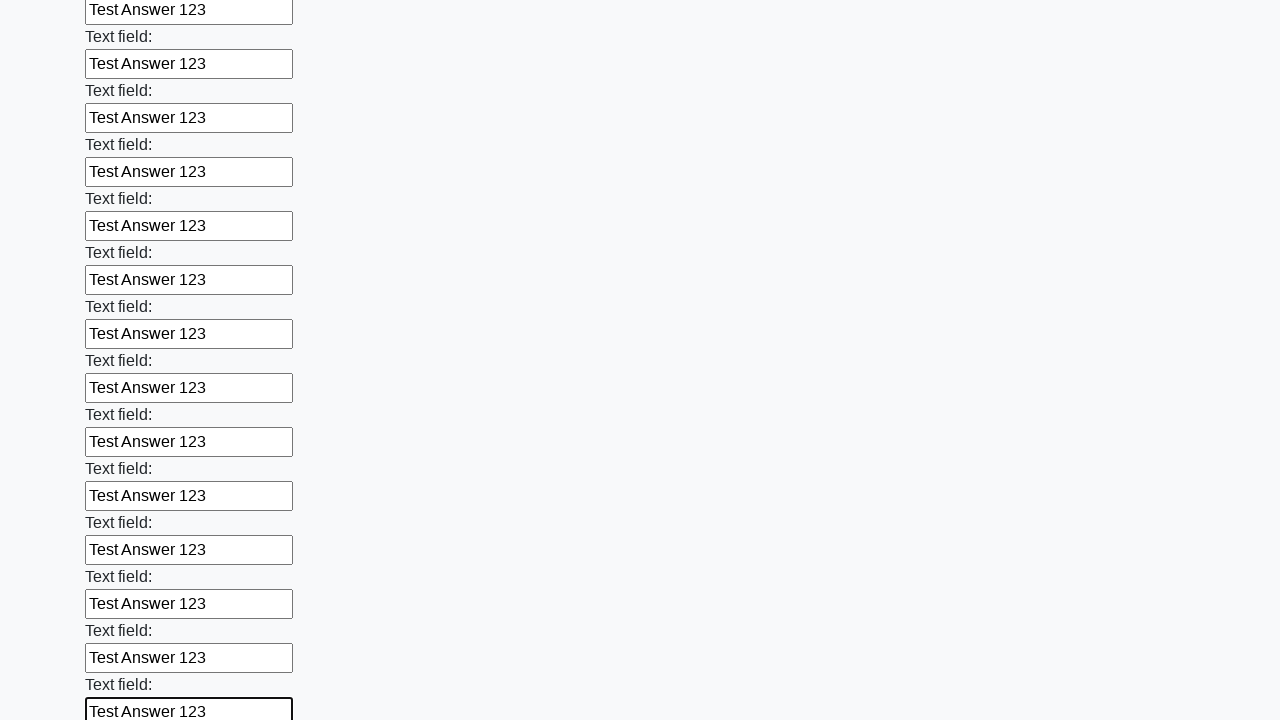

Filled an input field with 'Test Answer 123' on input >> nth=51
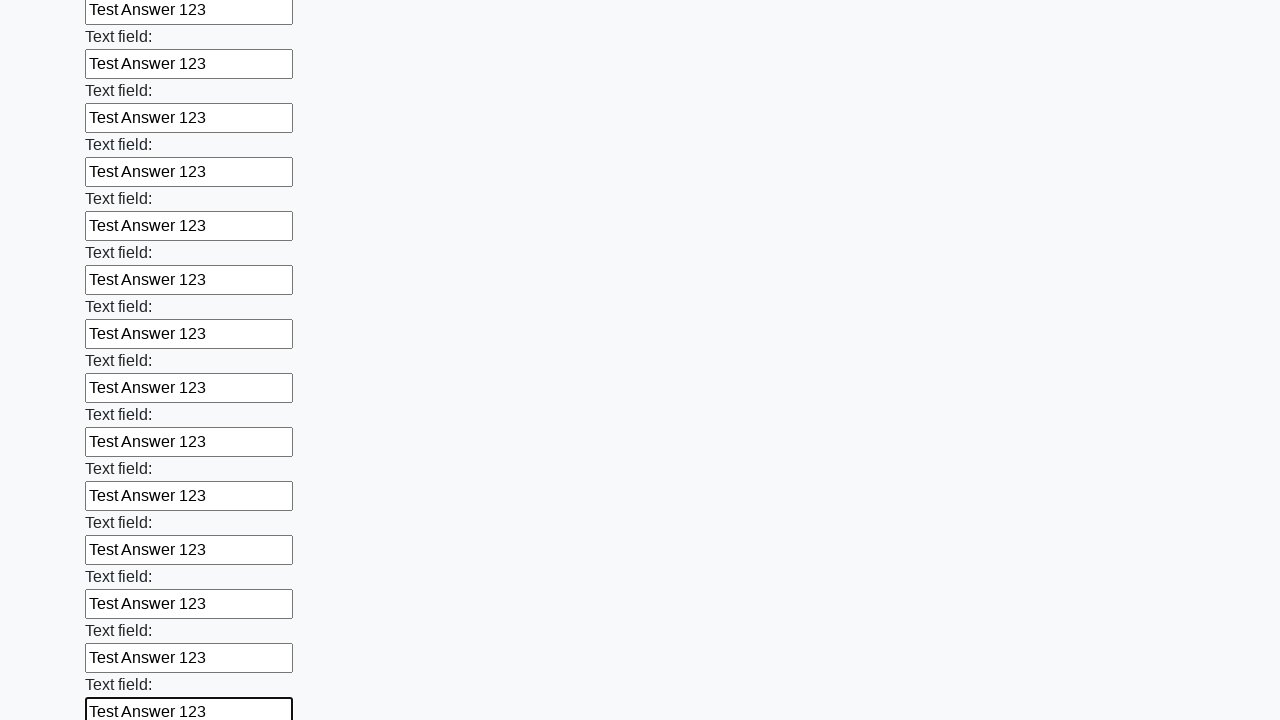

Filled an input field with 'Test Answer 123' on input >> nth=52
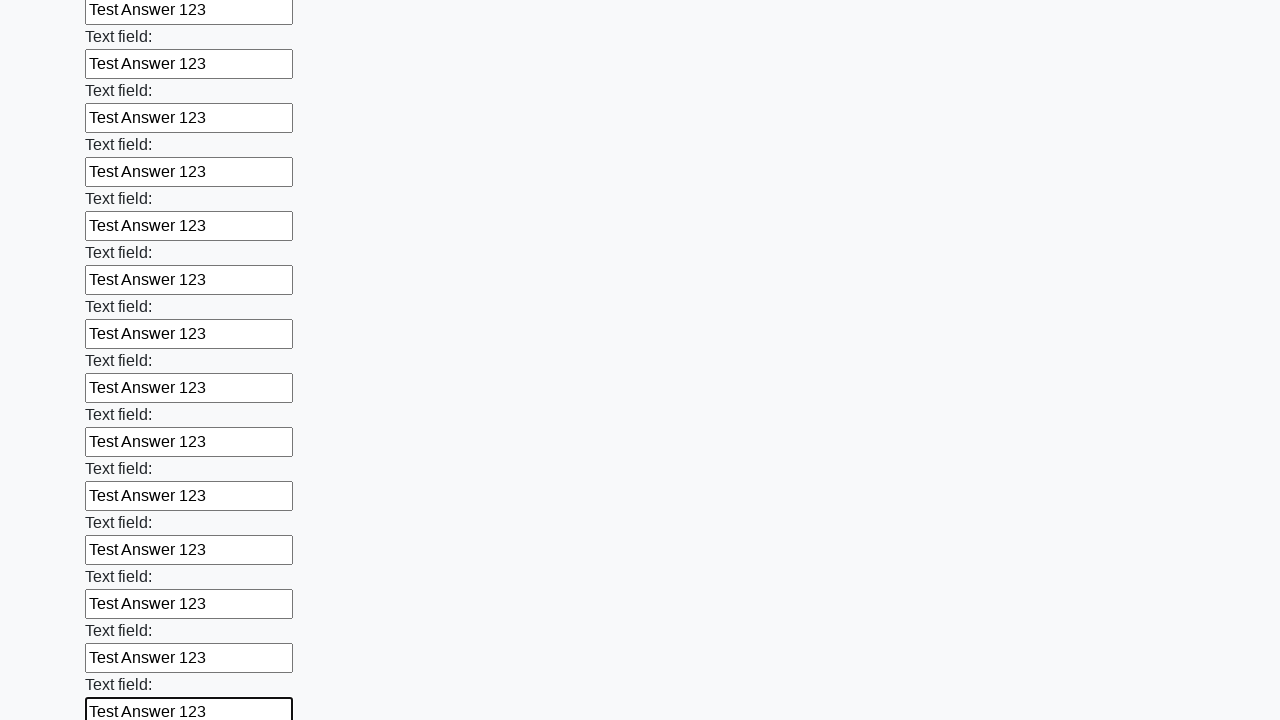

Filled an input field with 'Test Answer 123' on input >> nth=53
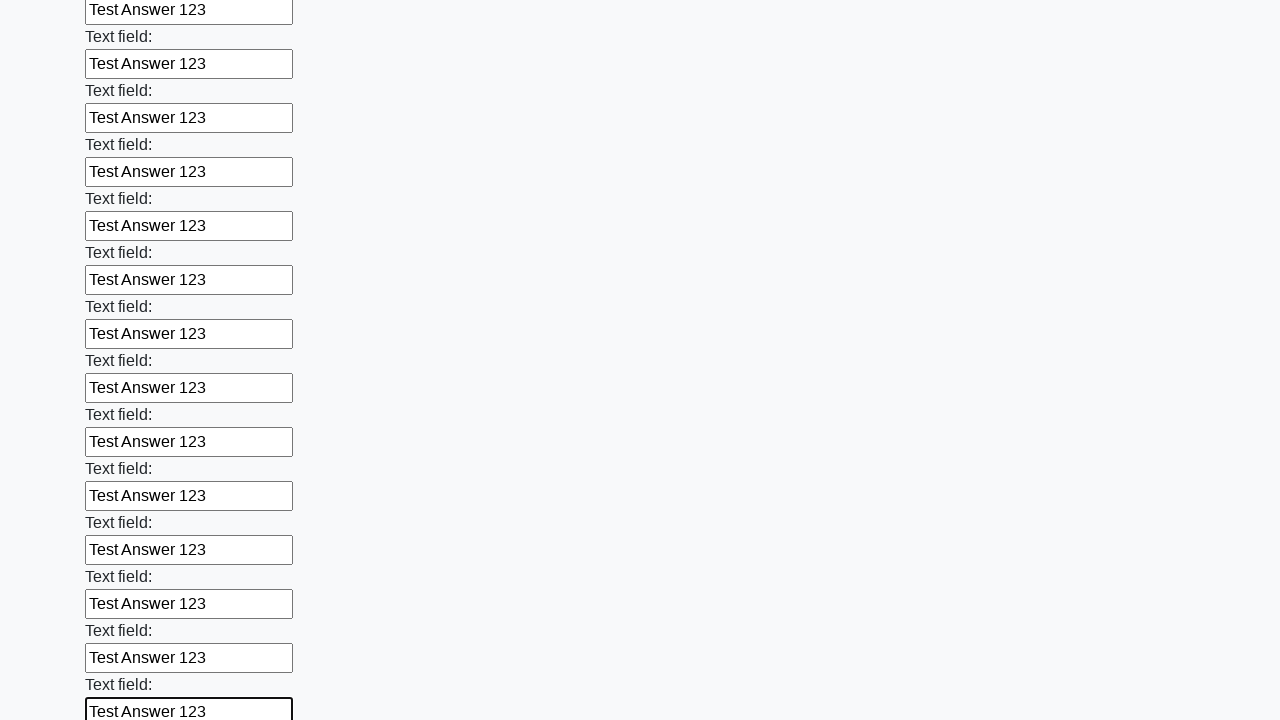

Filled an input field with 'Test Answer 123' on input >> nth=54
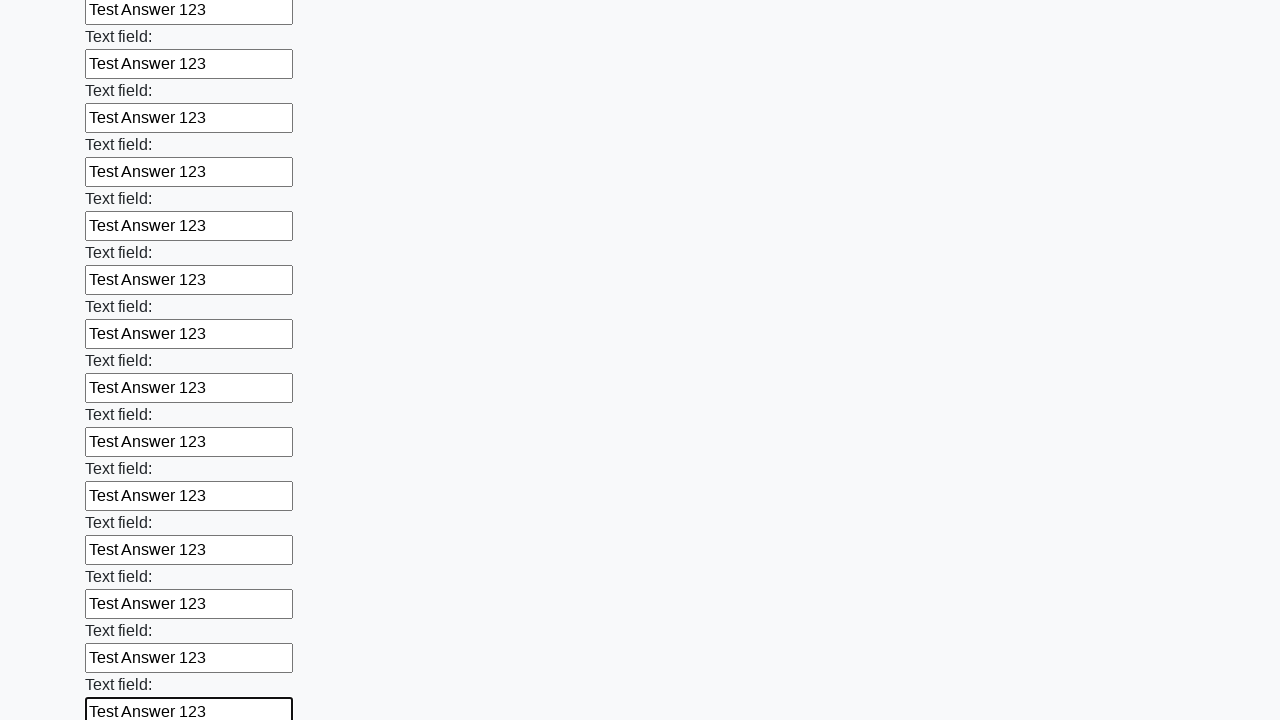

Filled an input field with 'Test Answer 123' on input >> nth=55
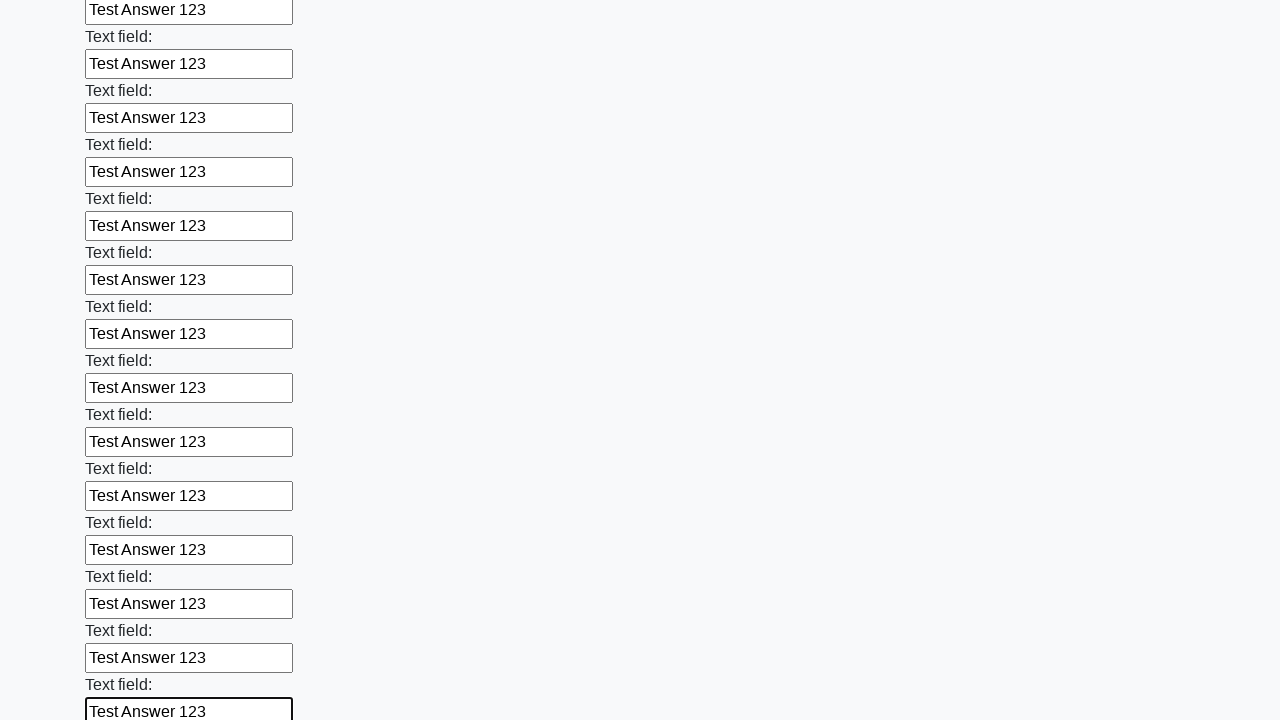

Filled an input field with 'Test Answer 123' on input >> nth=56
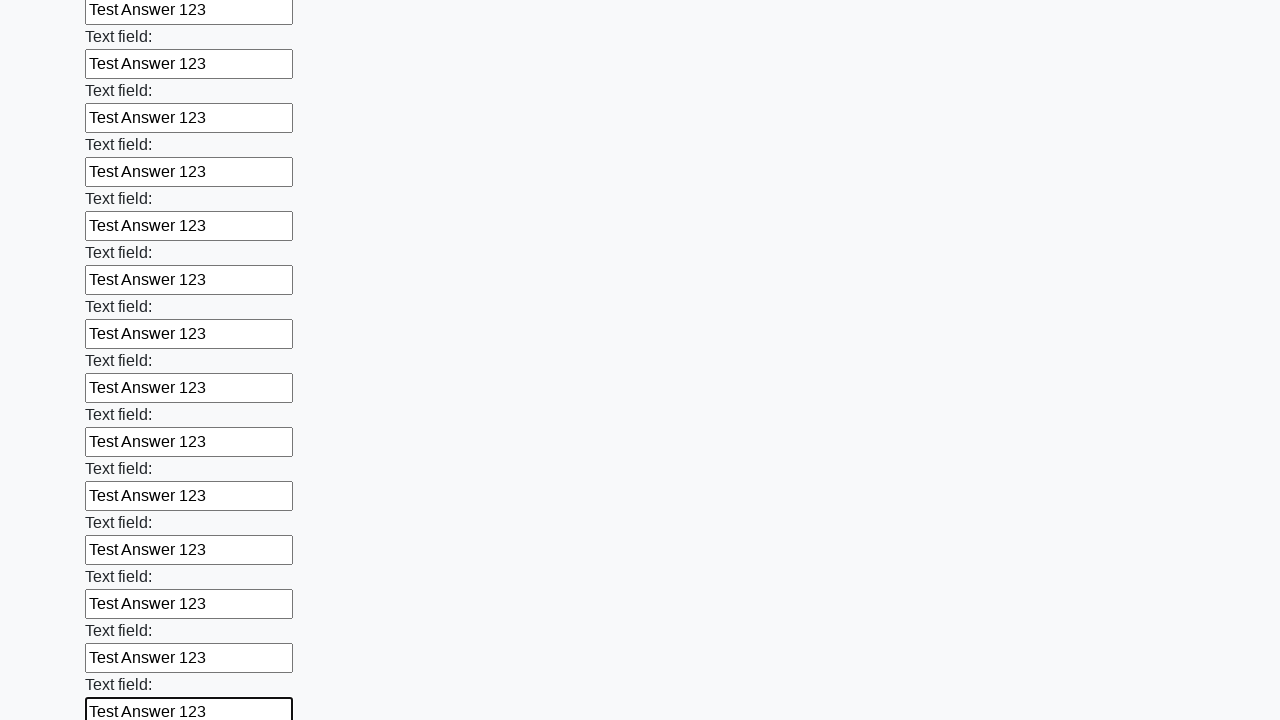

Filled an input field with 'Test Answer 123' on input >> nth=57
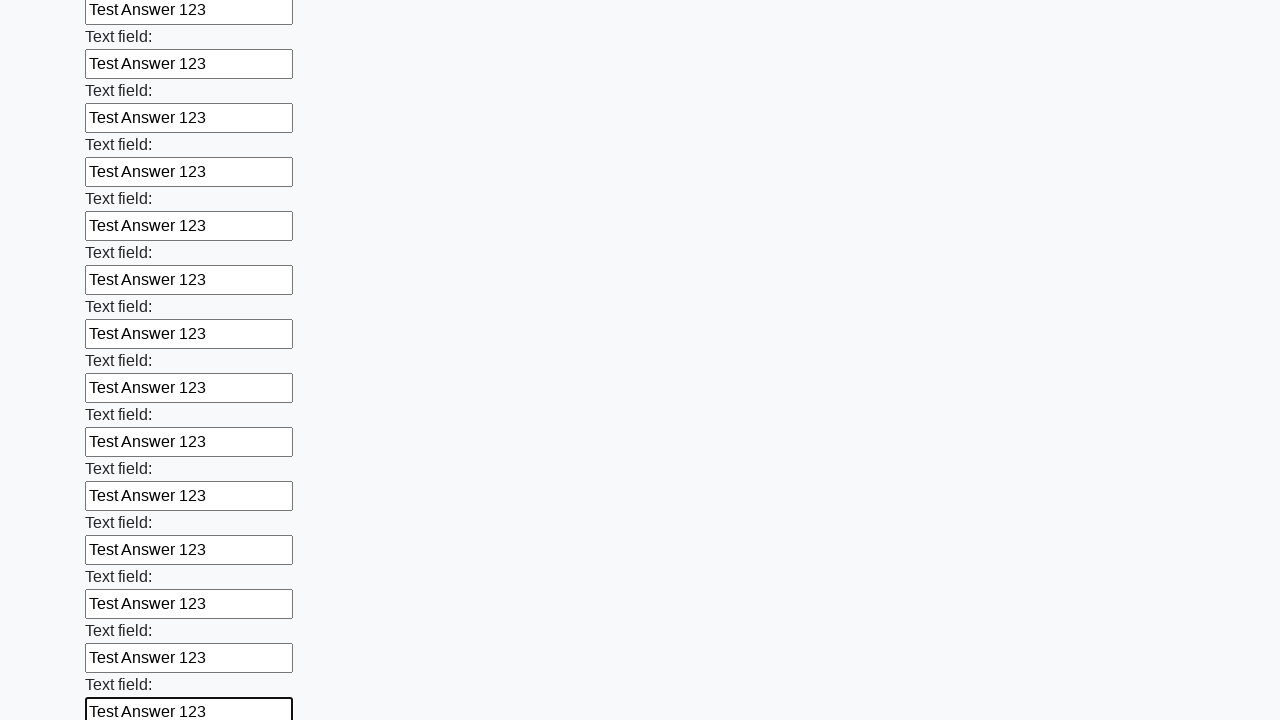

Filled an input field with 'Test Answer 123' on input >> nth=58
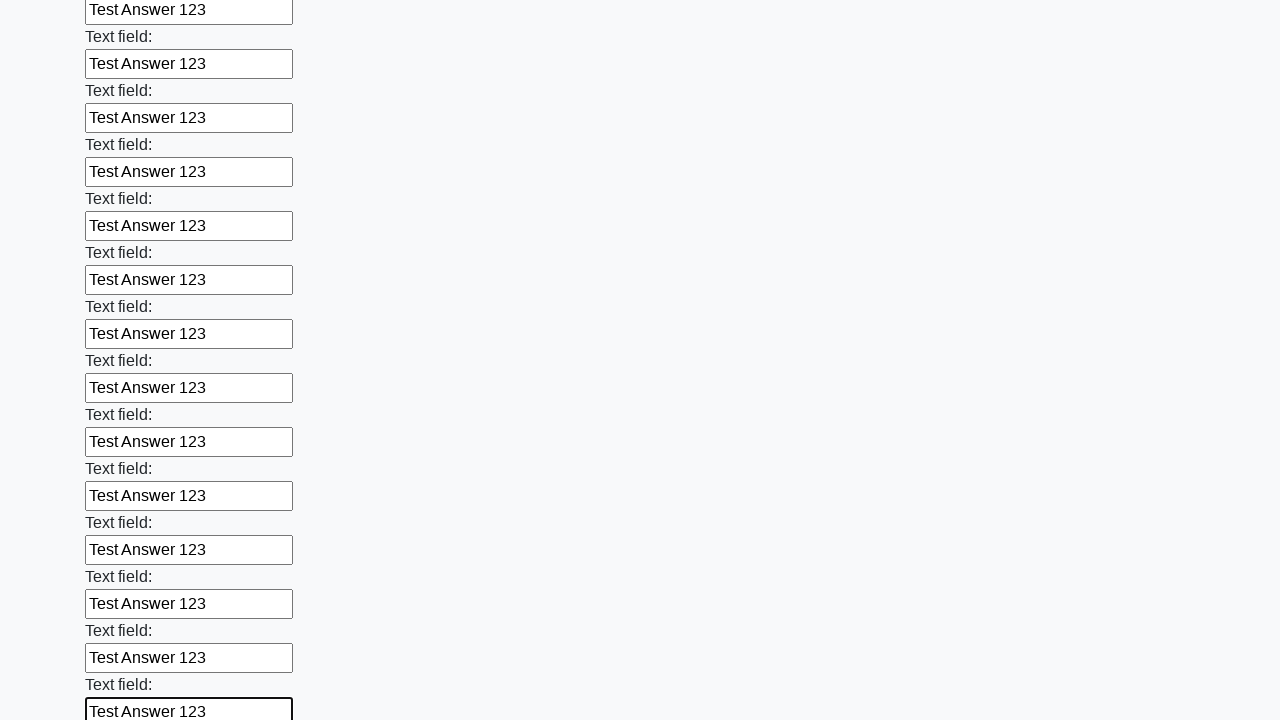

Filled an input field with 'Test Answer 123' on input >> nth=59
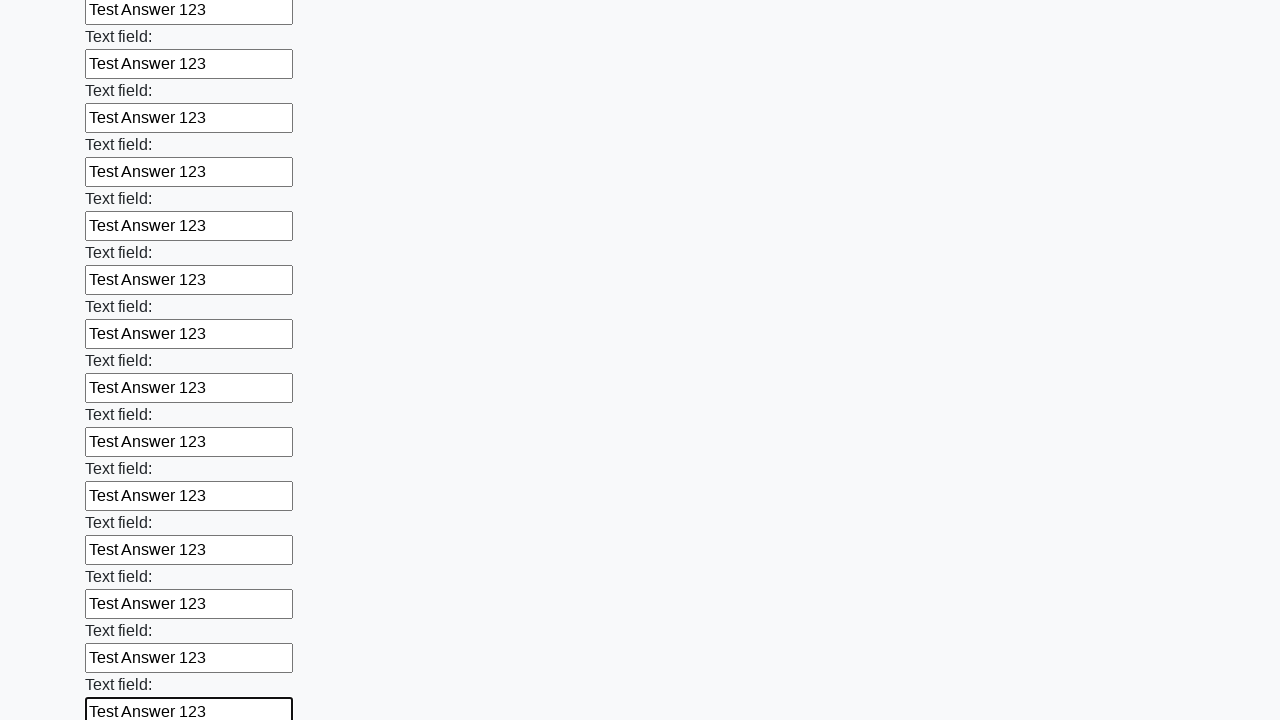

Filled an input field with 'Test Answer 123' on input >> nth=60
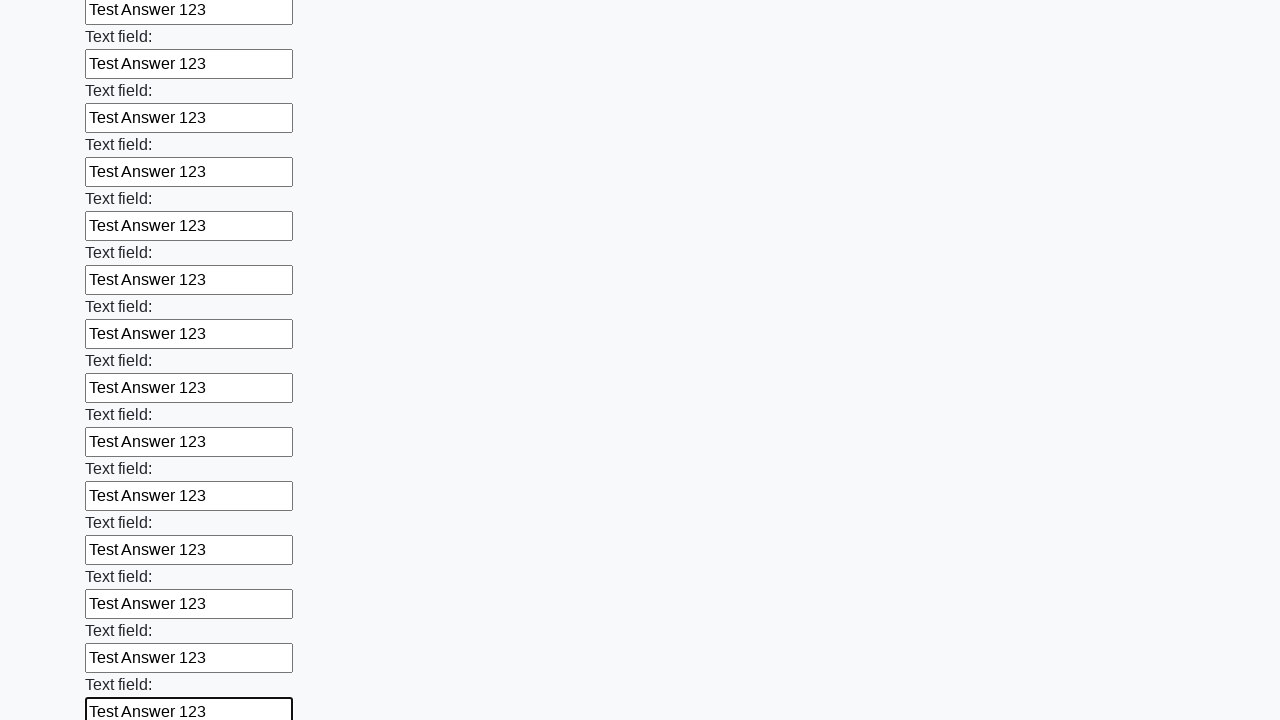

Filled an input field with 'Test Answer 123' on input >> nth=61
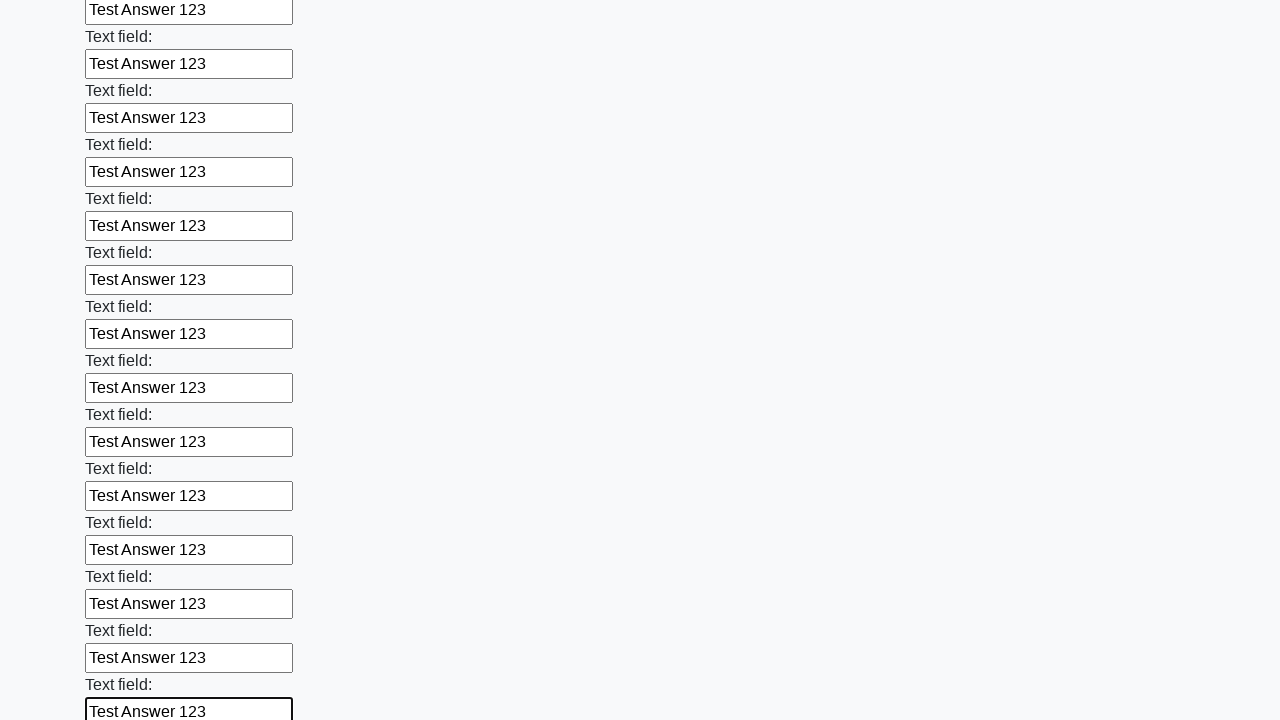

Filled an input field with 'Test Answer 123' on input >> nth=62
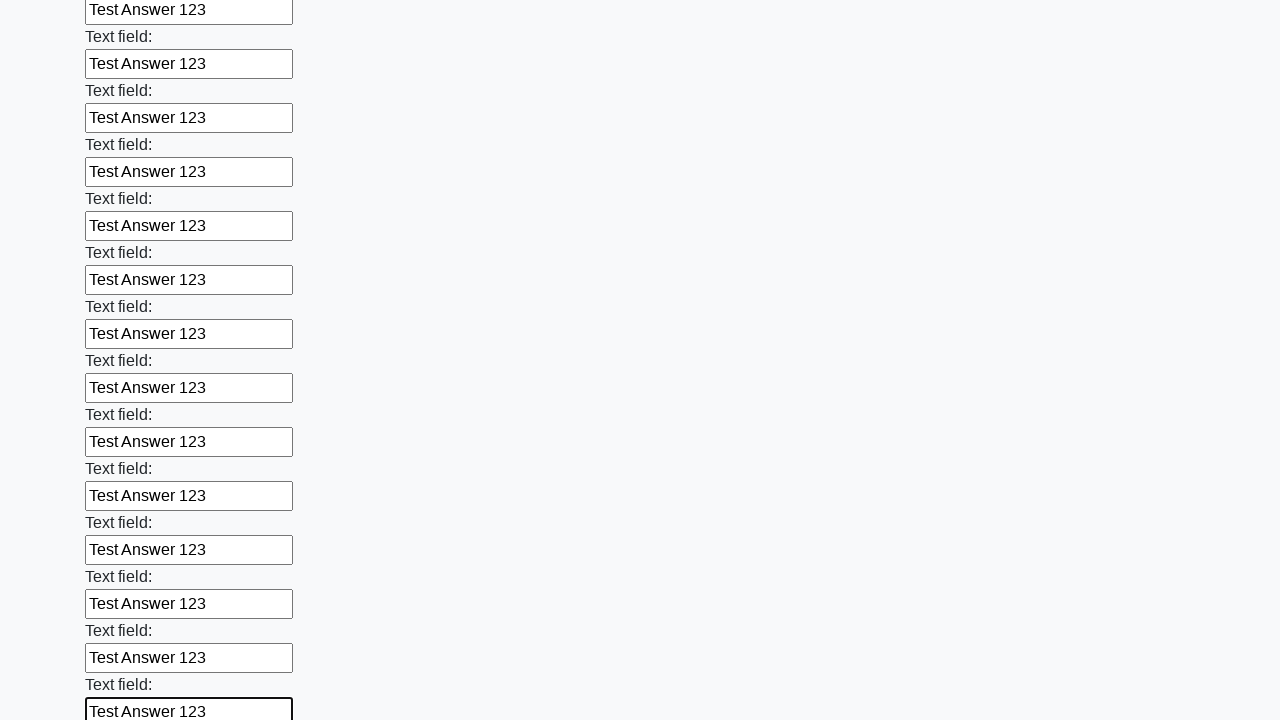

Filled an input field with 'Test Answer 123' on input >> nth=63
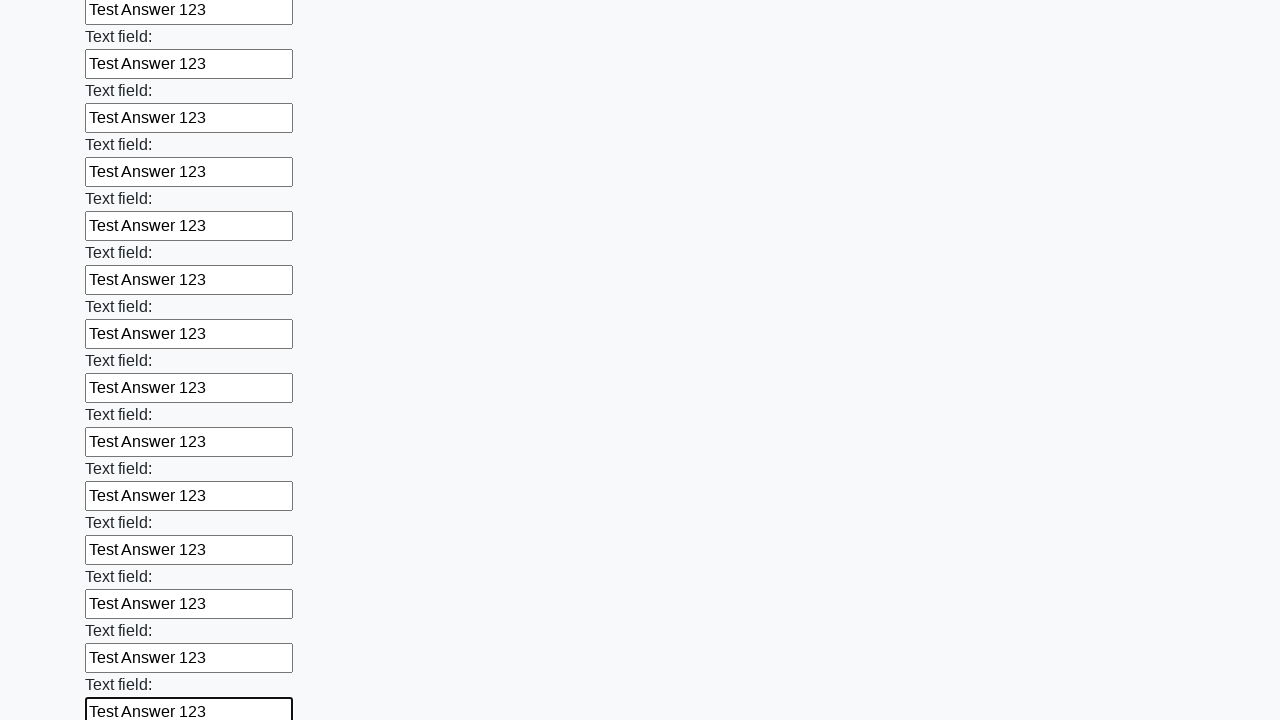

Filled an input field with 'Test Answer 123' on input >> nth=64
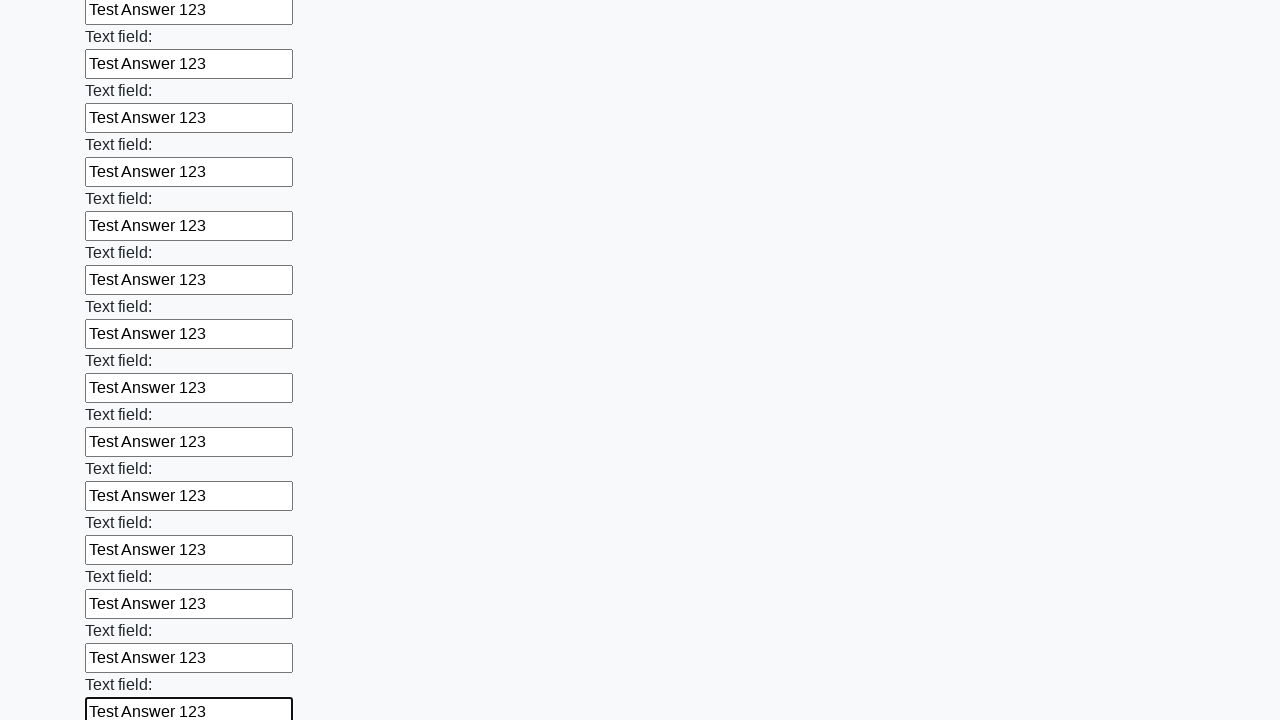

Filled an input field with 'Test Answer 123' on input >> nth=65
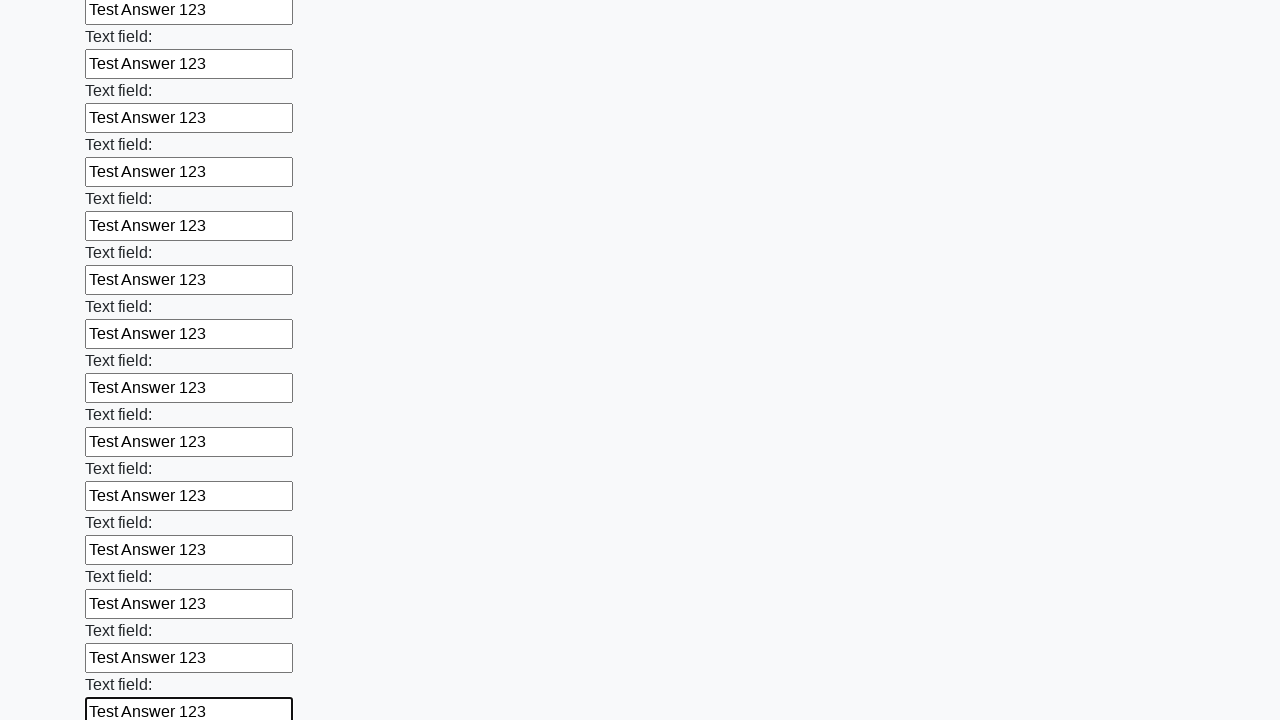

Filled an input field with 'Test Answer 123' on input >> nth=66
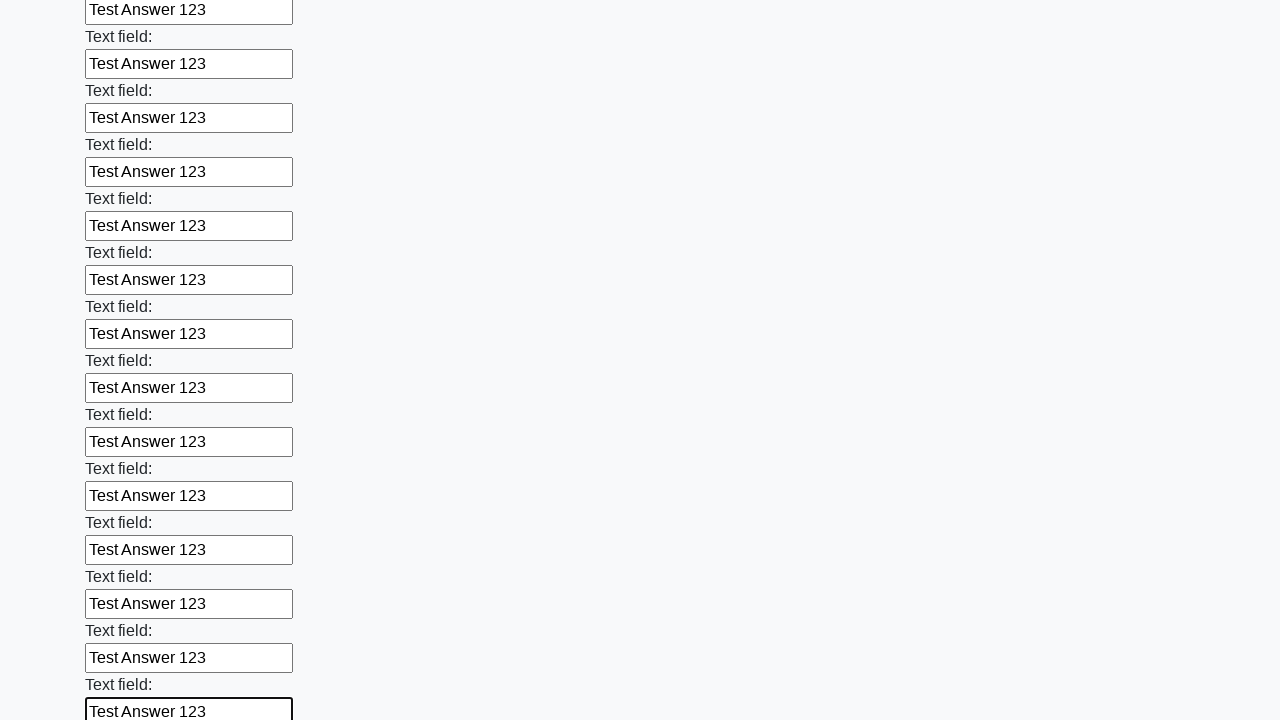

Filled an input field with 'Test Answer 123' on input >> nth=67
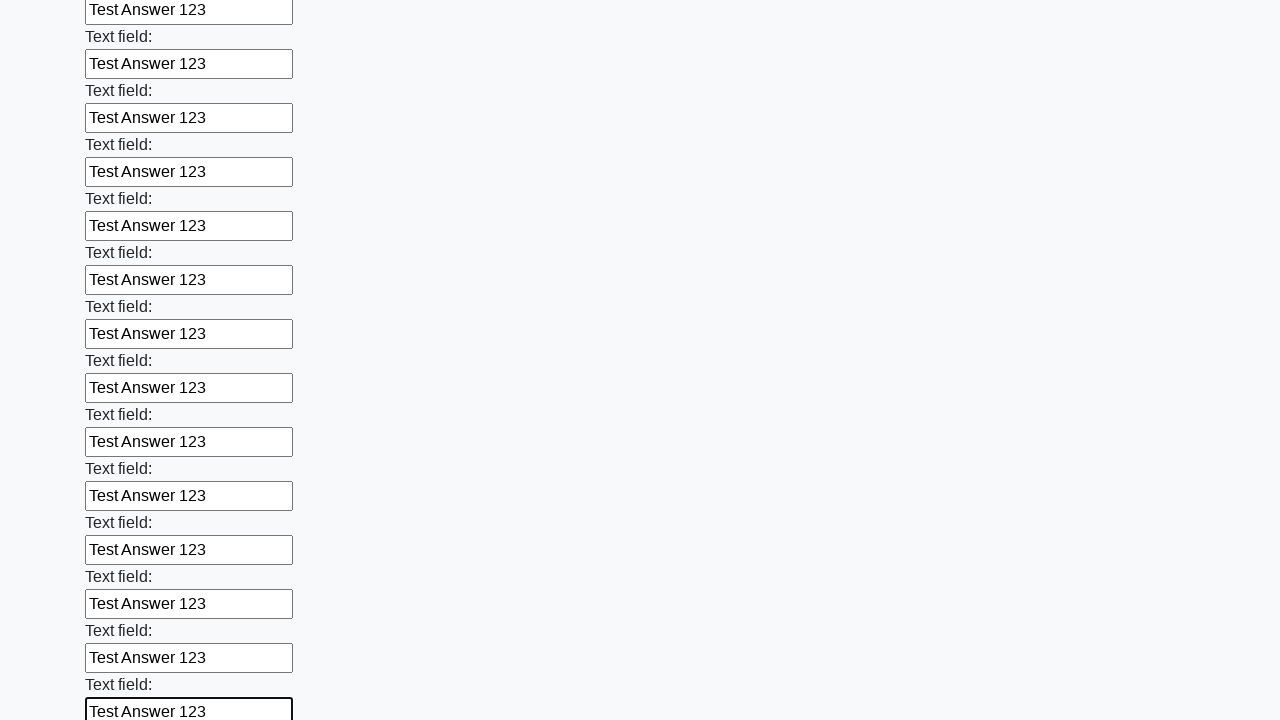

Filled an input field with 'Test Answer 123' on input >> nth=68
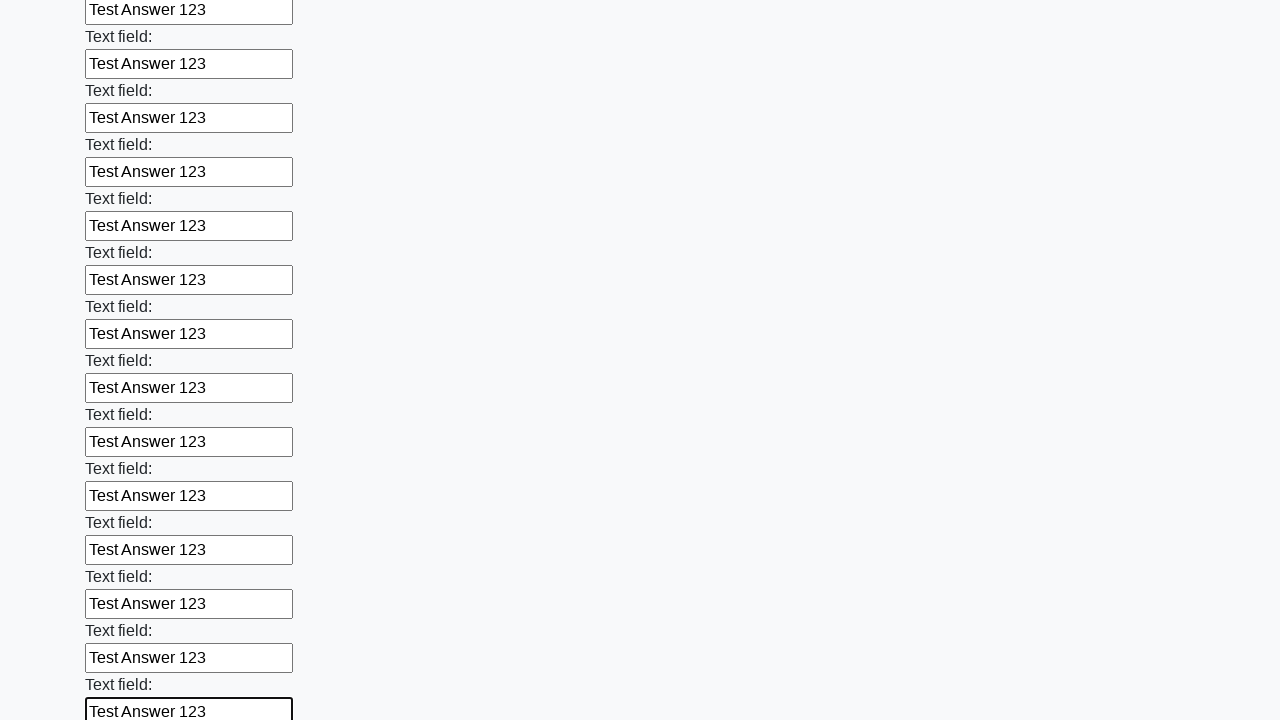

Filled an input field with 'Test Answer 123' on input >> nth=69
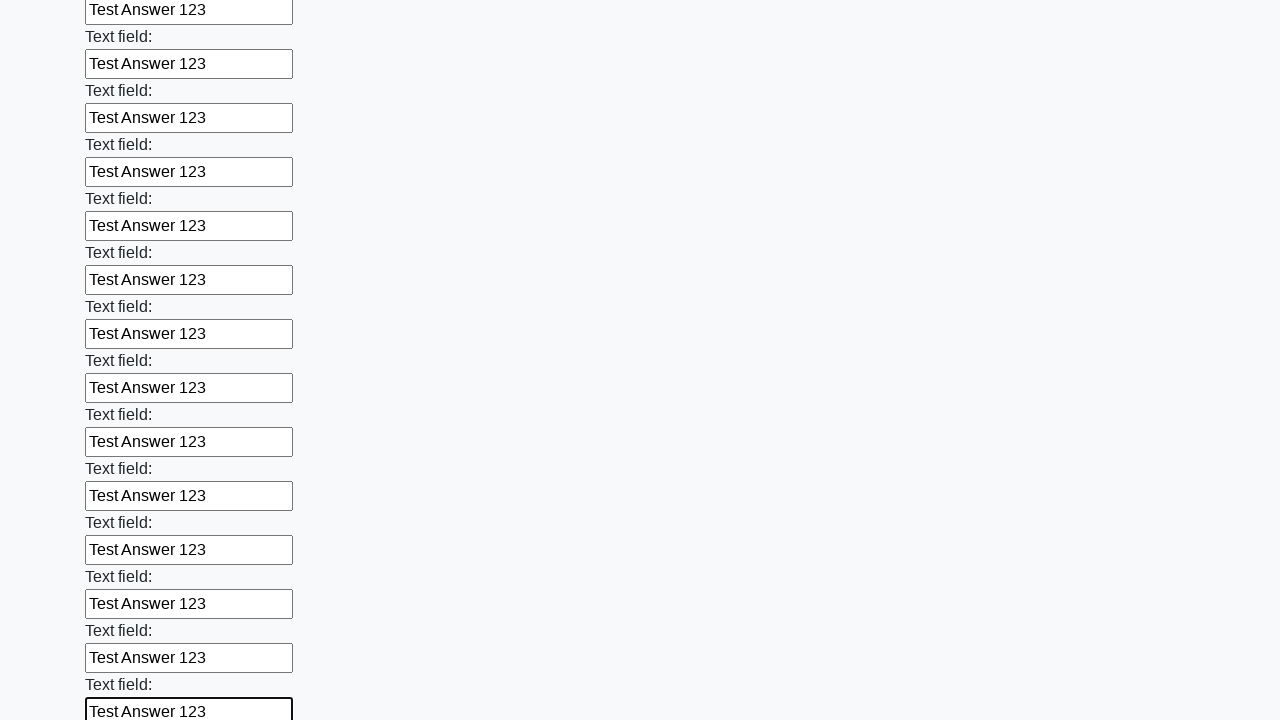

Filled an input field with 'Test Answer 123' on input >> nth=70
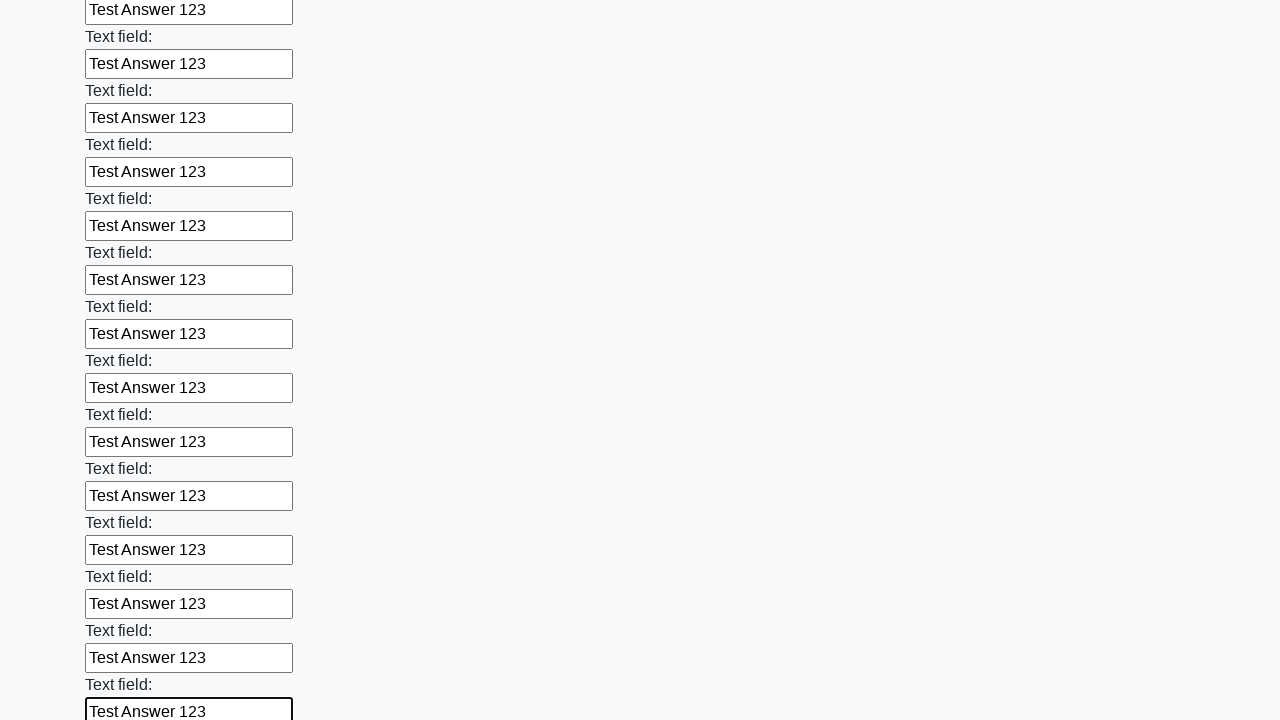

Filled an input field with 'Test Answer 123' on input >> nth=71
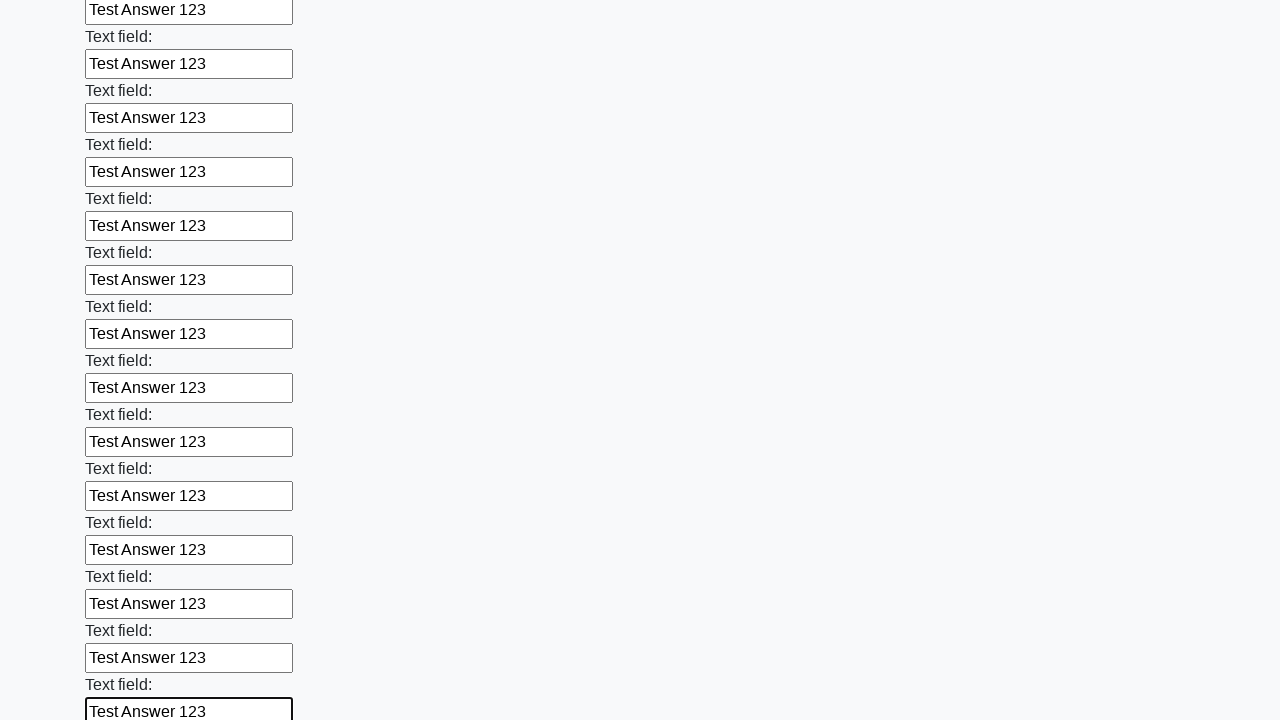

Filled an input field with 'Test Answer 123' on input >> nth=72
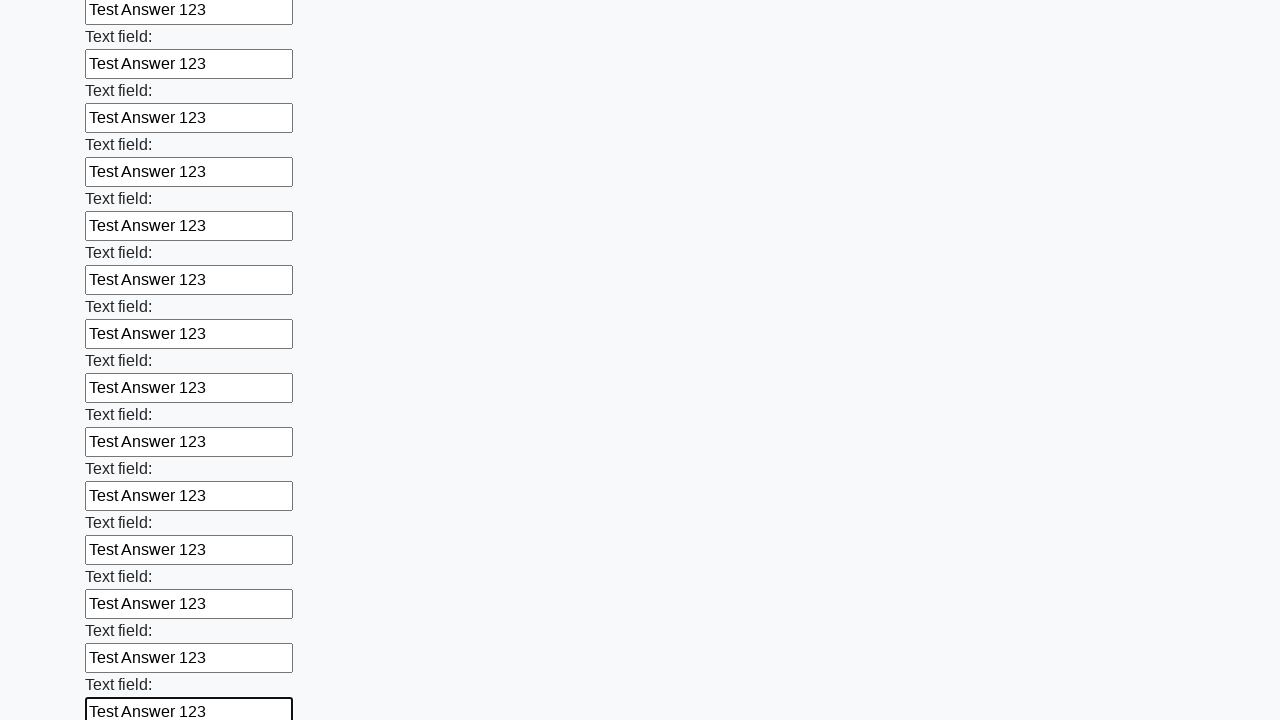

Filled an input field with 'Test Answer 123' on input >> nth=73
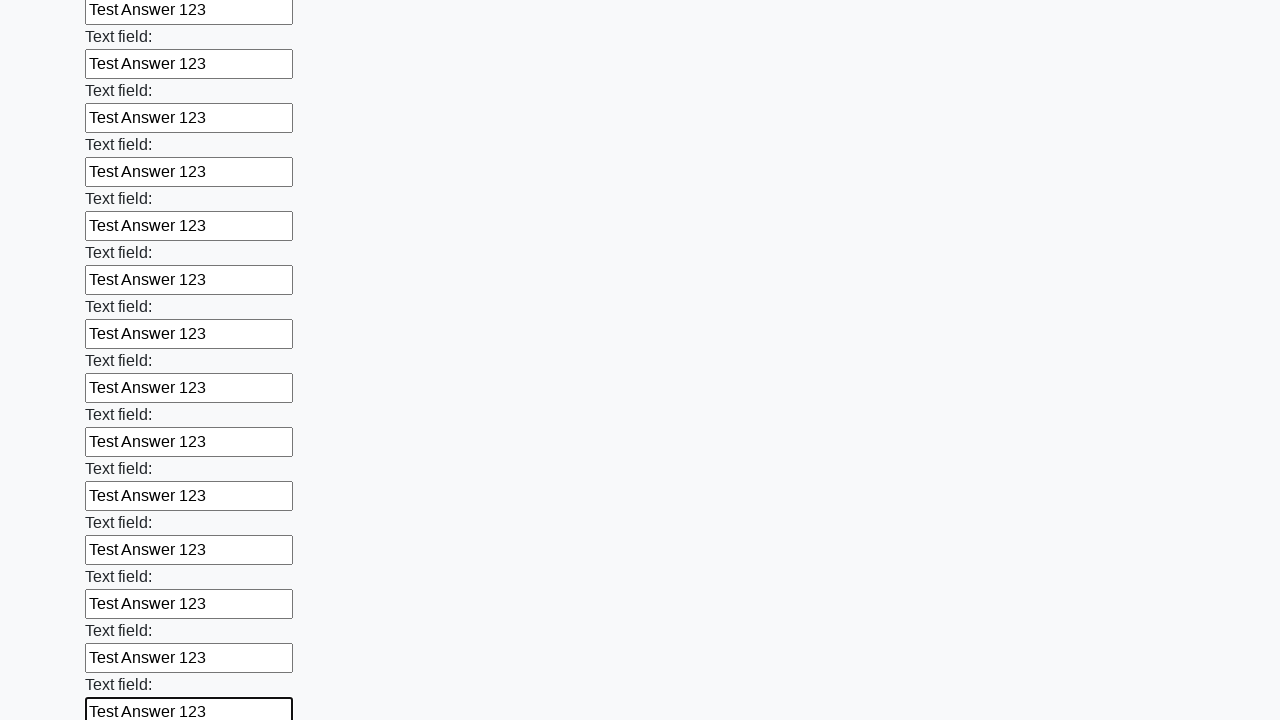

Filled an input field with 'Test Answer 123' on input >> nth=74
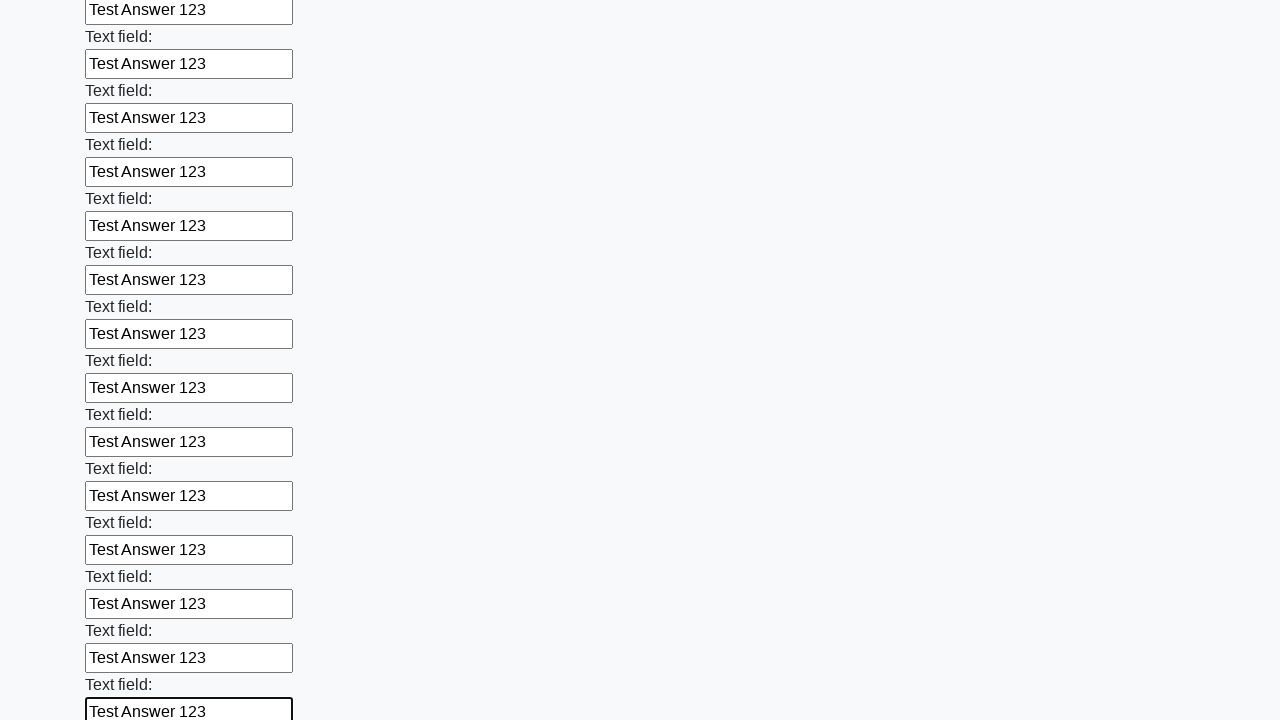

Filled an input field with 'Test Answer 123' on input >> nth=75
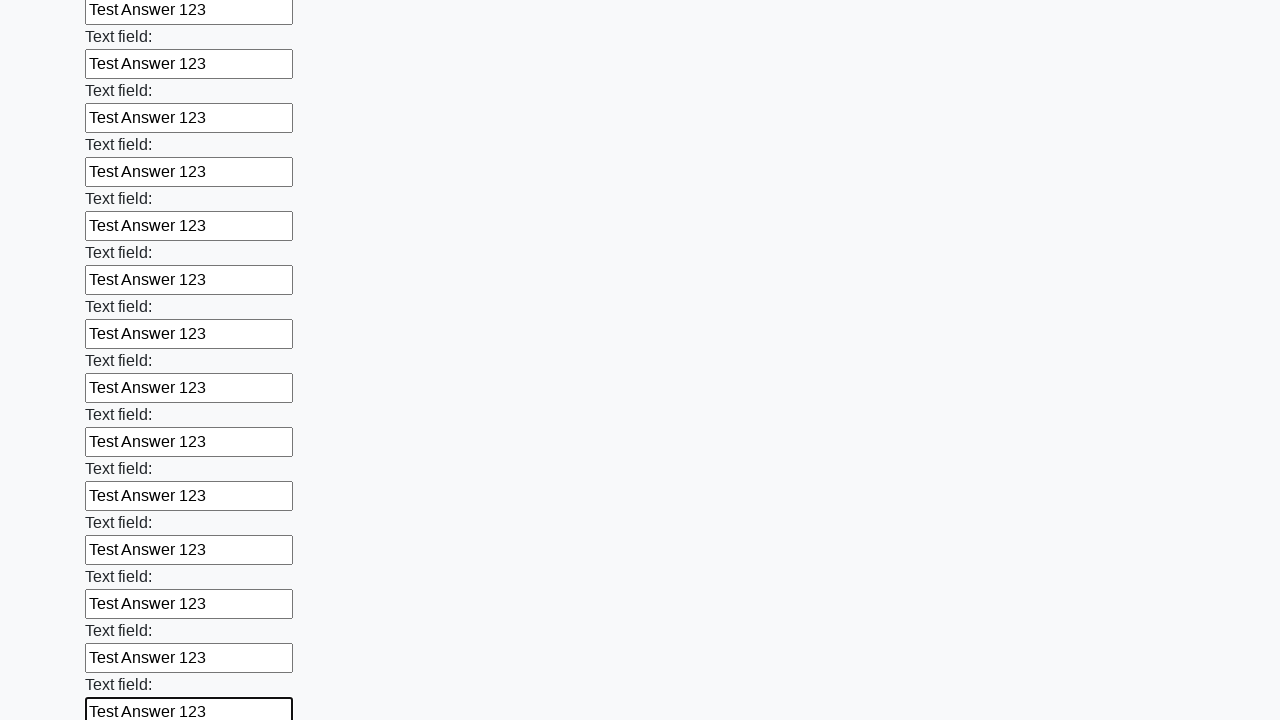

Filled an input field with 'Test Answer 123' on input >> nth=76
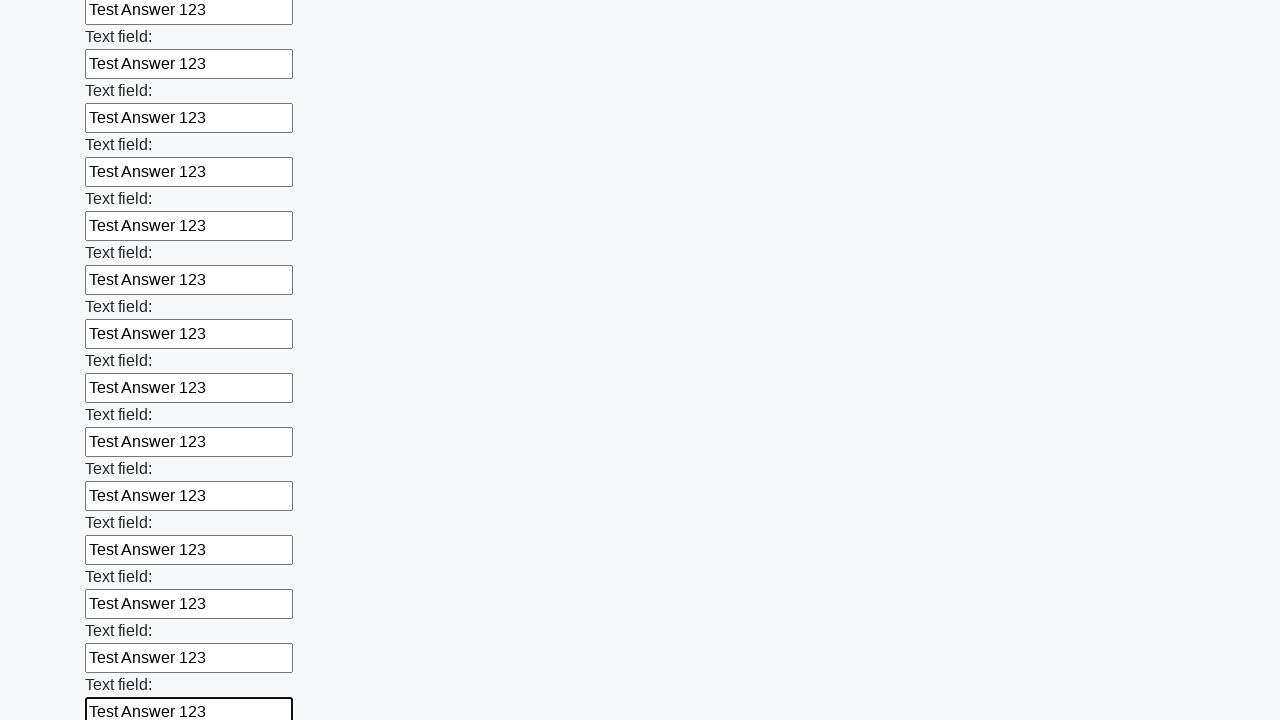

Filled an input field with 'Test Answer 123' on input >> nth=77
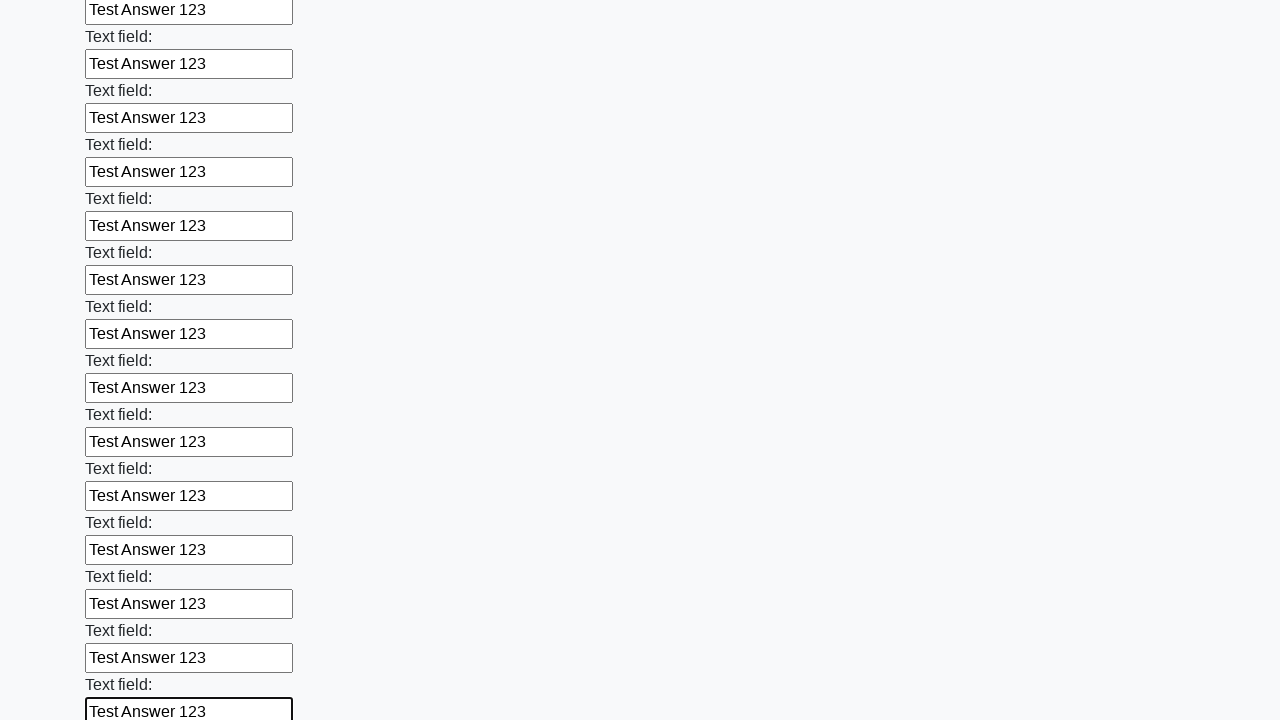

Filled an input field with 'Test Answer 123' on input >> nth=78
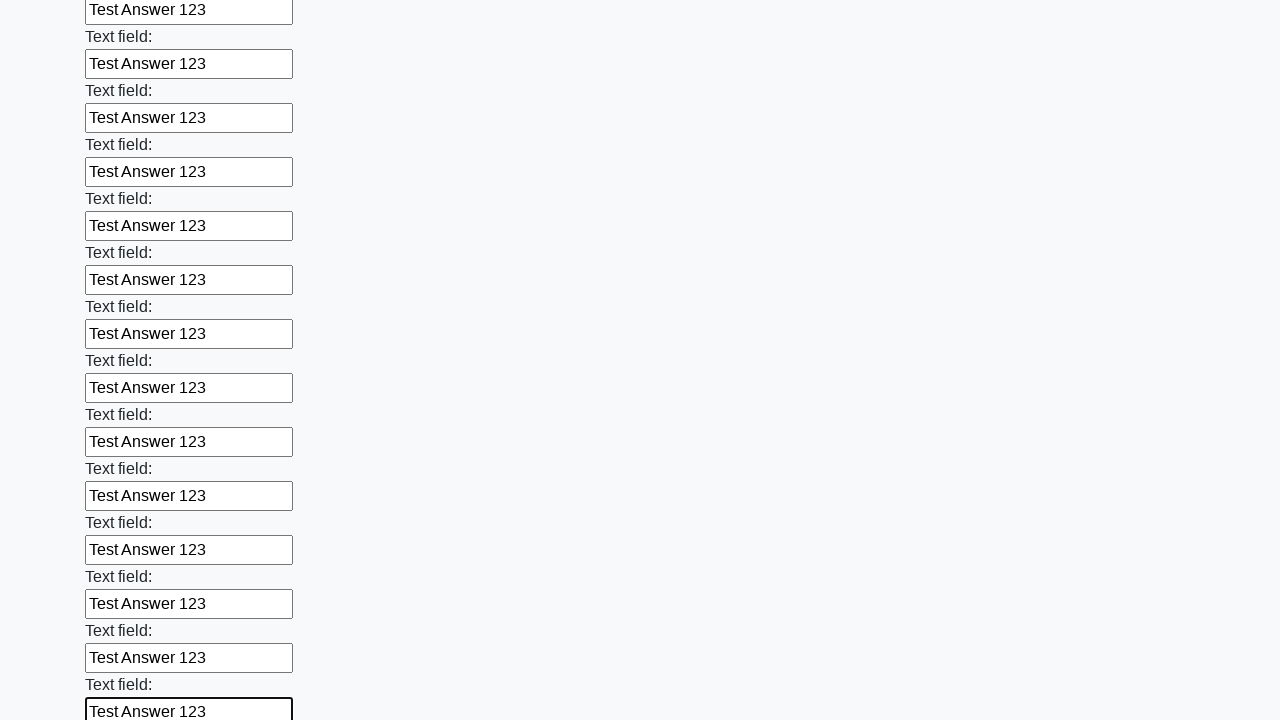

Filled an input field with 'Test Answer 123' on input >> nth=79
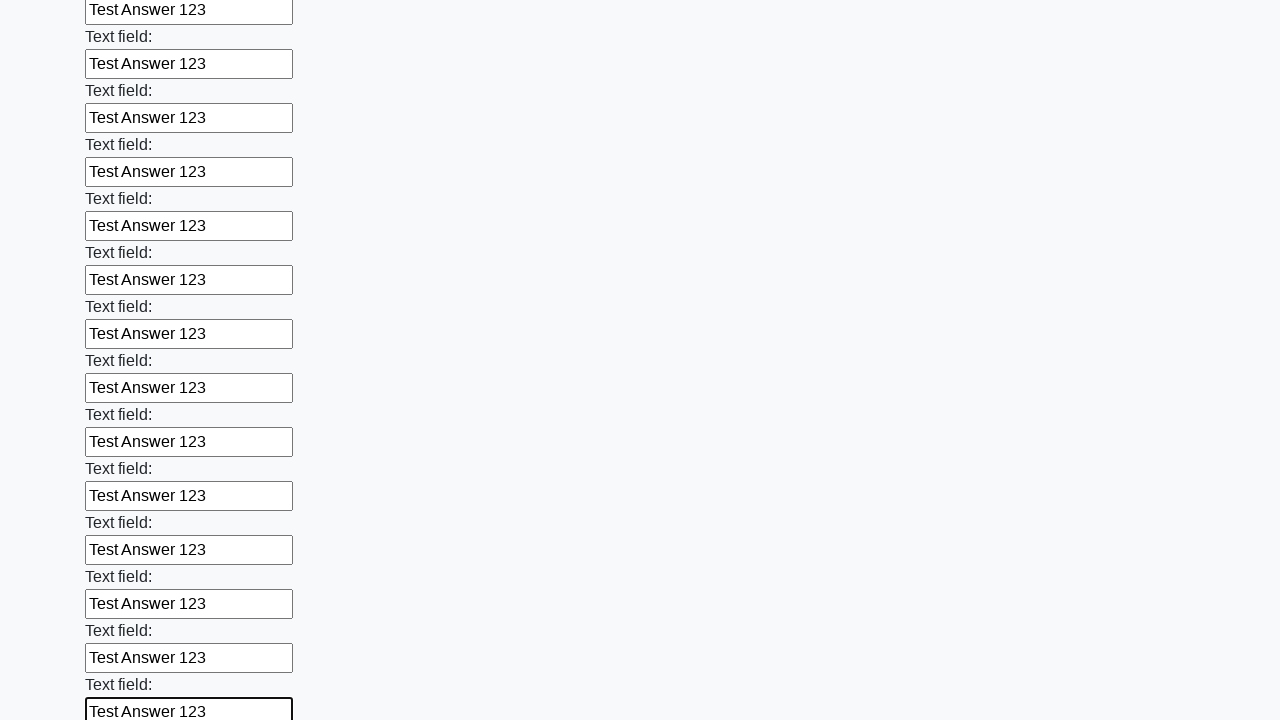

Filled an input field with 'Test Answer 123' on input >> nth=80
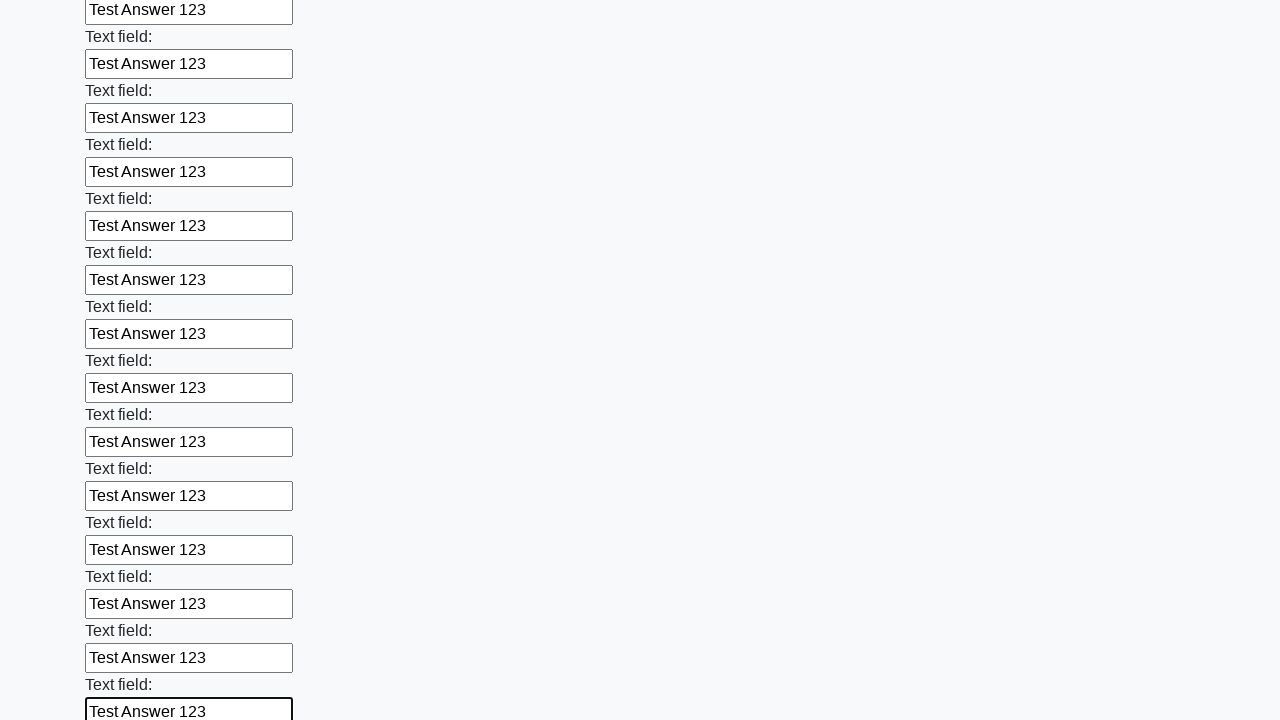

Filled an input field with 'Test Answer 123' on input >> nth=81
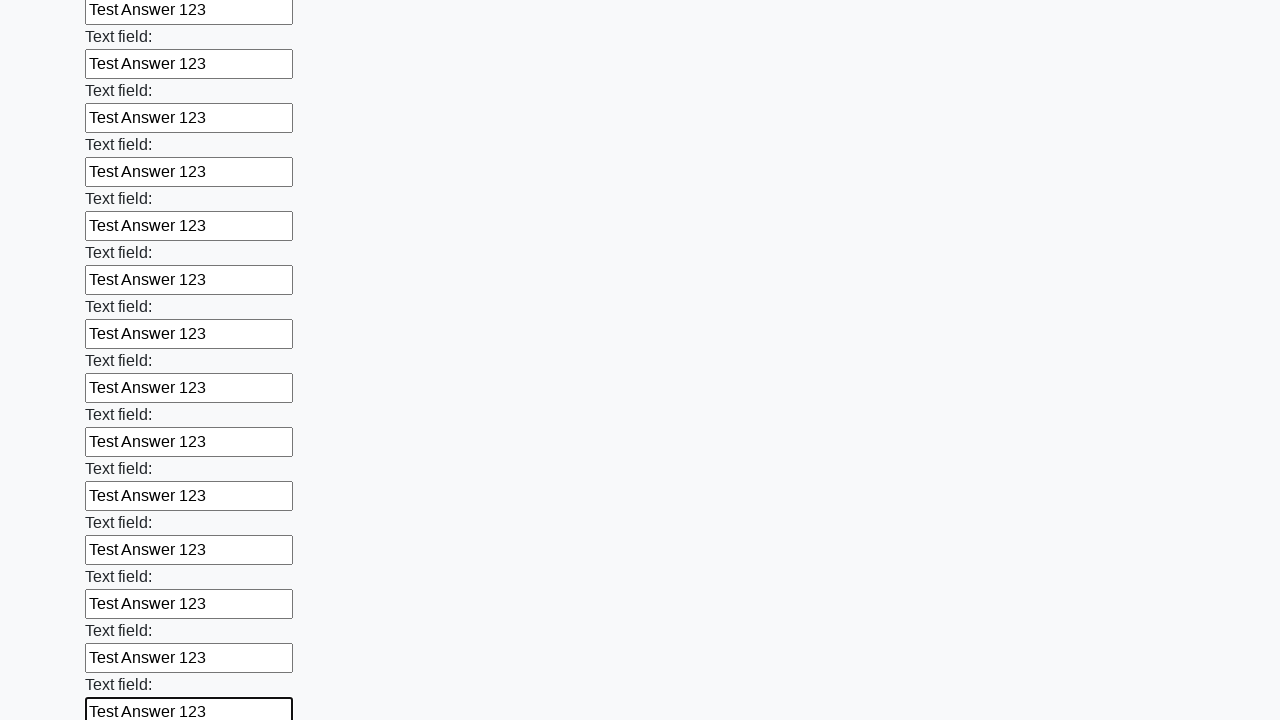

Filled an input field with 'Test Answer 123' on input >> nth=82
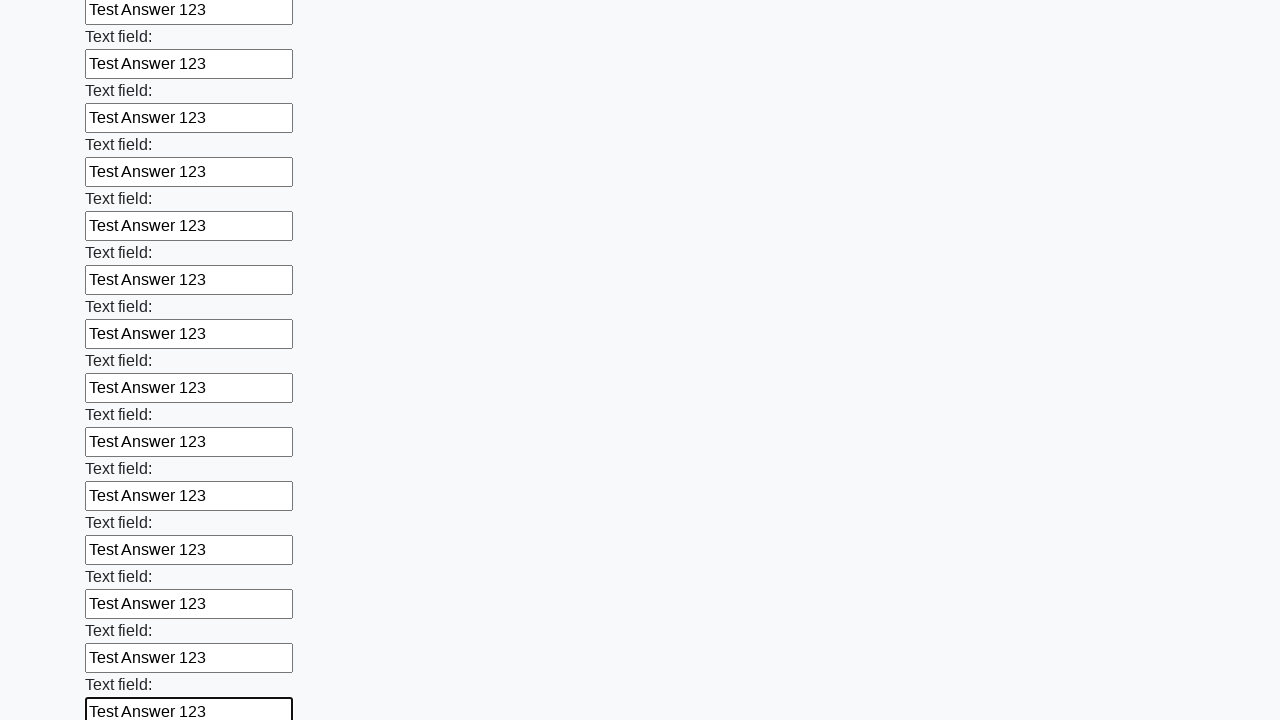

Filled an input field with 'Test Answer 123' on input >> nth=83
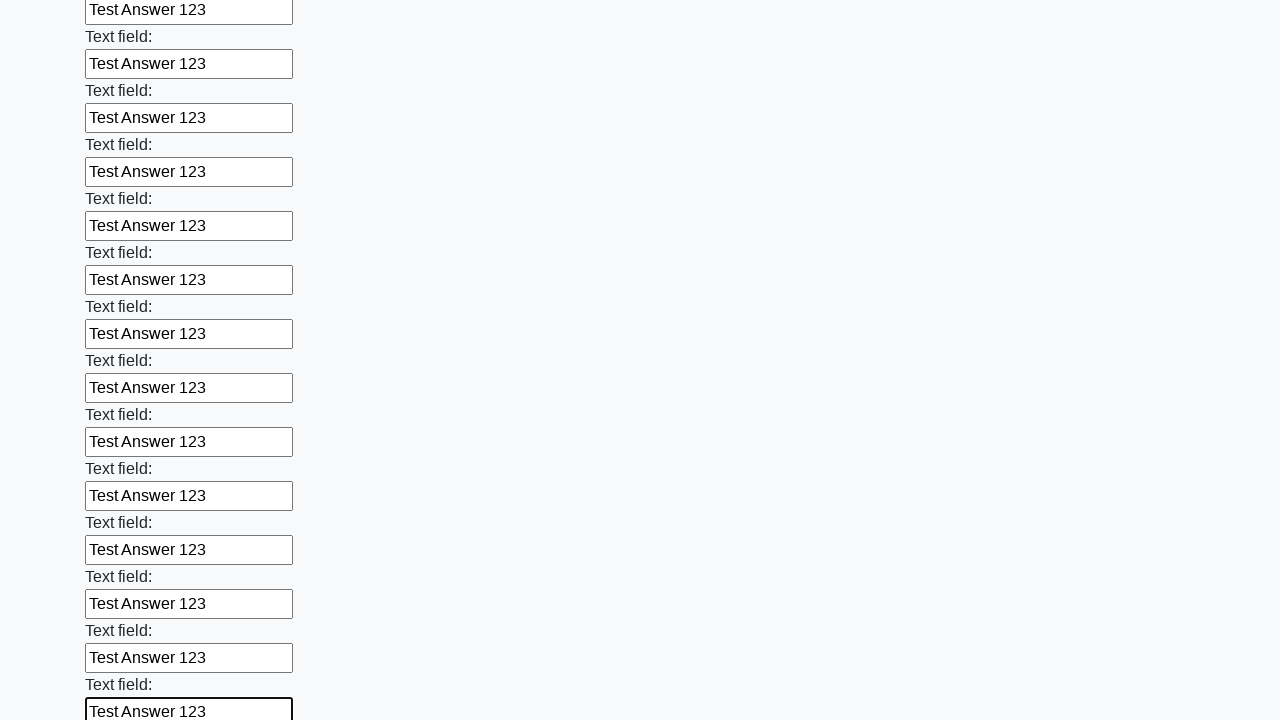

Filled an input field with 'Test Answer 123' on input >> nth=84
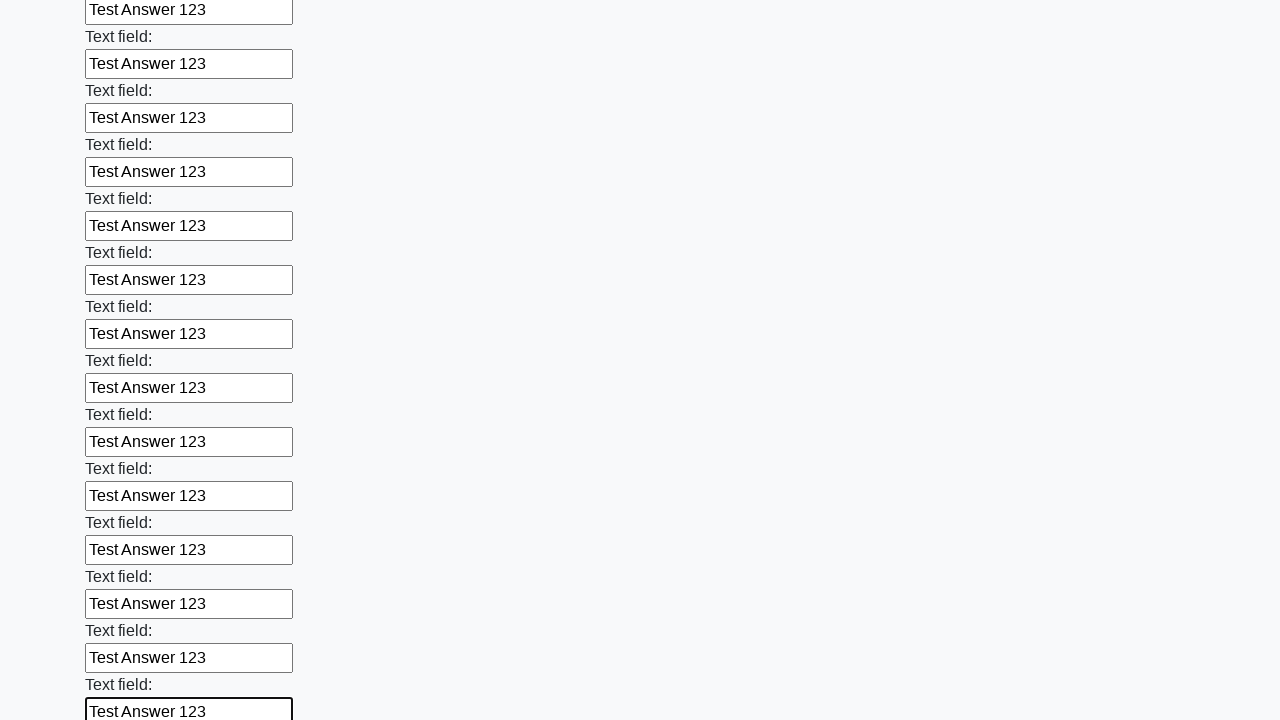

Filled an input field with 'Test Answer 123' on input >> nth=85
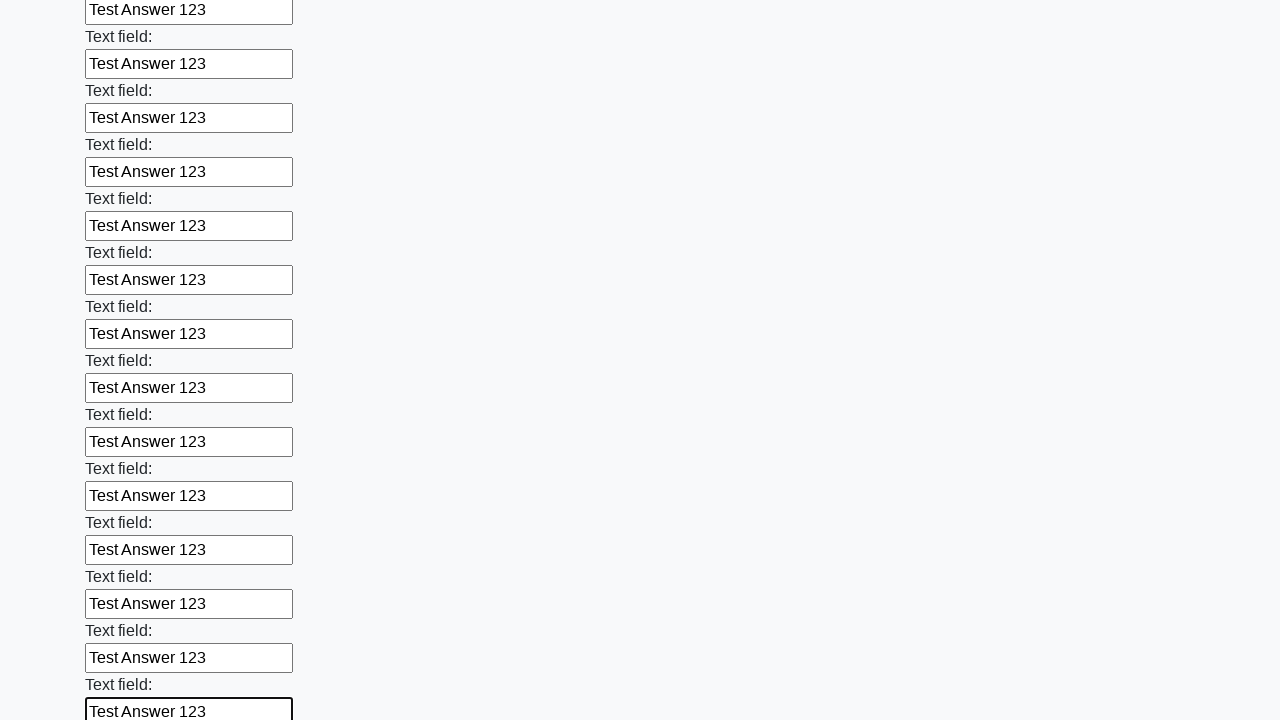

Filled an input field with 'Test Answer 123' on input >> nth=86
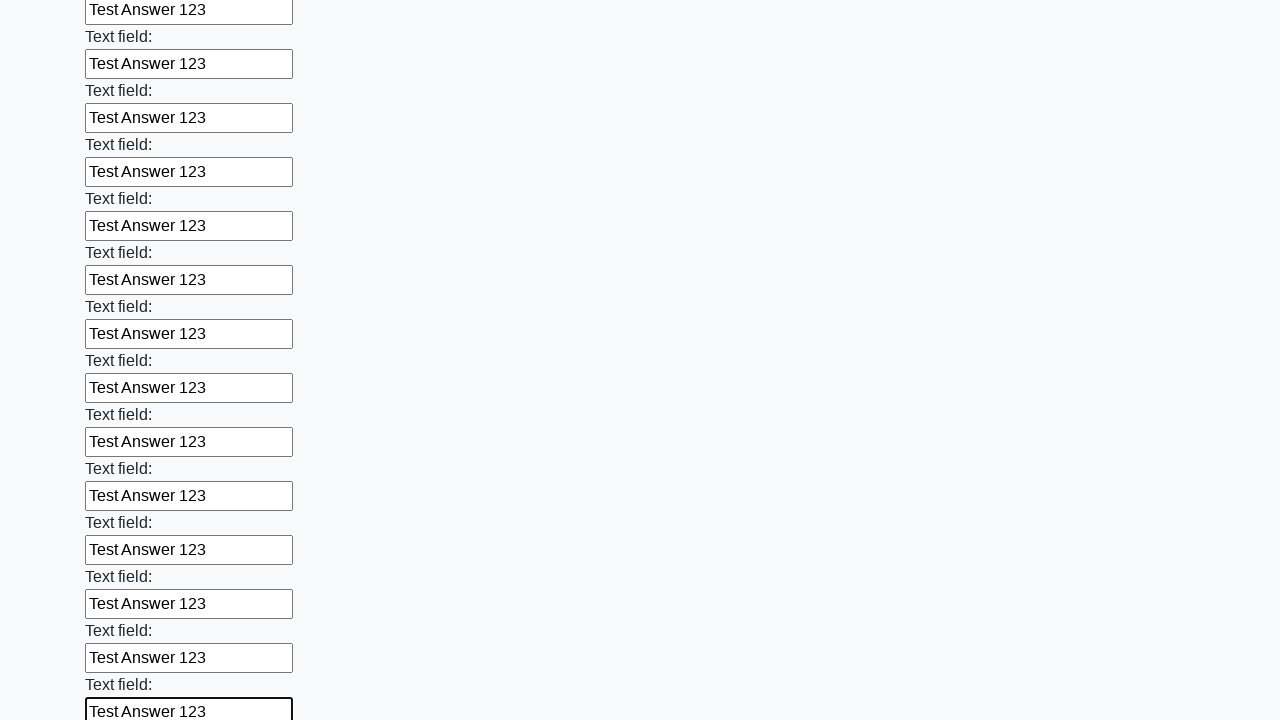

Filled an input field with 'Test Answer 123' on input >> nth=87
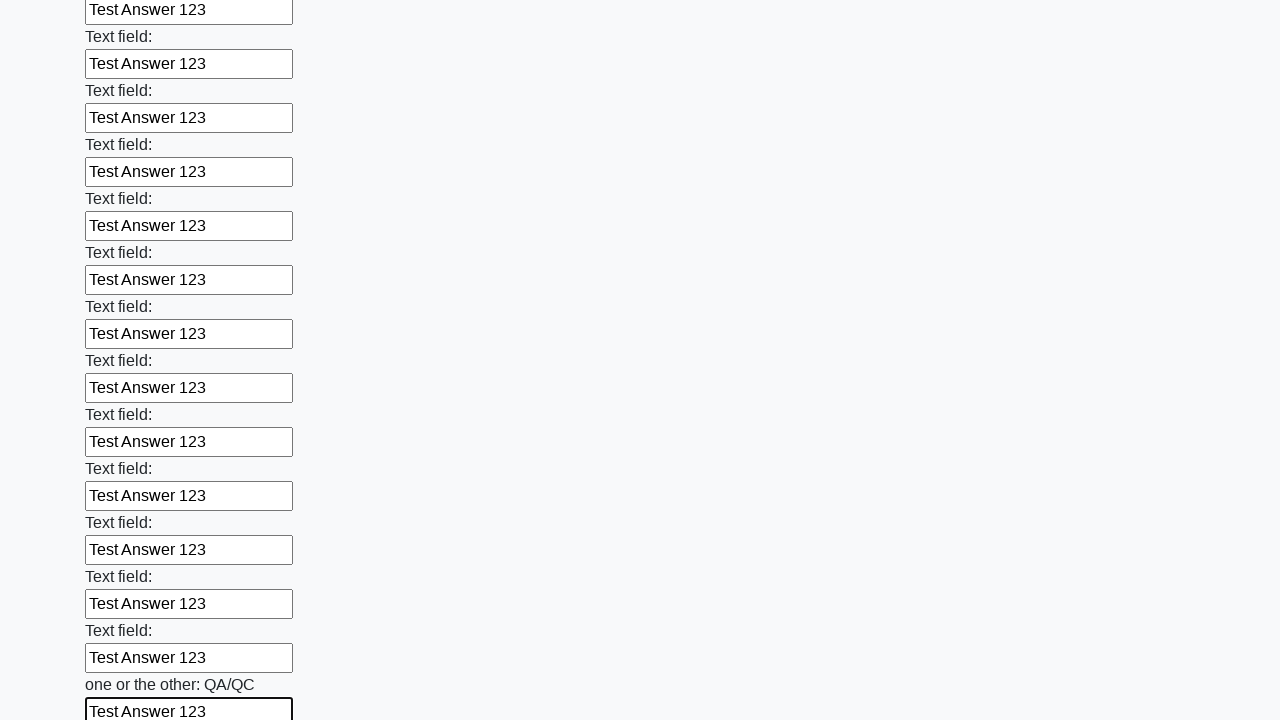

Filled an input field with 'Test Answer 123' on input >> nth=88
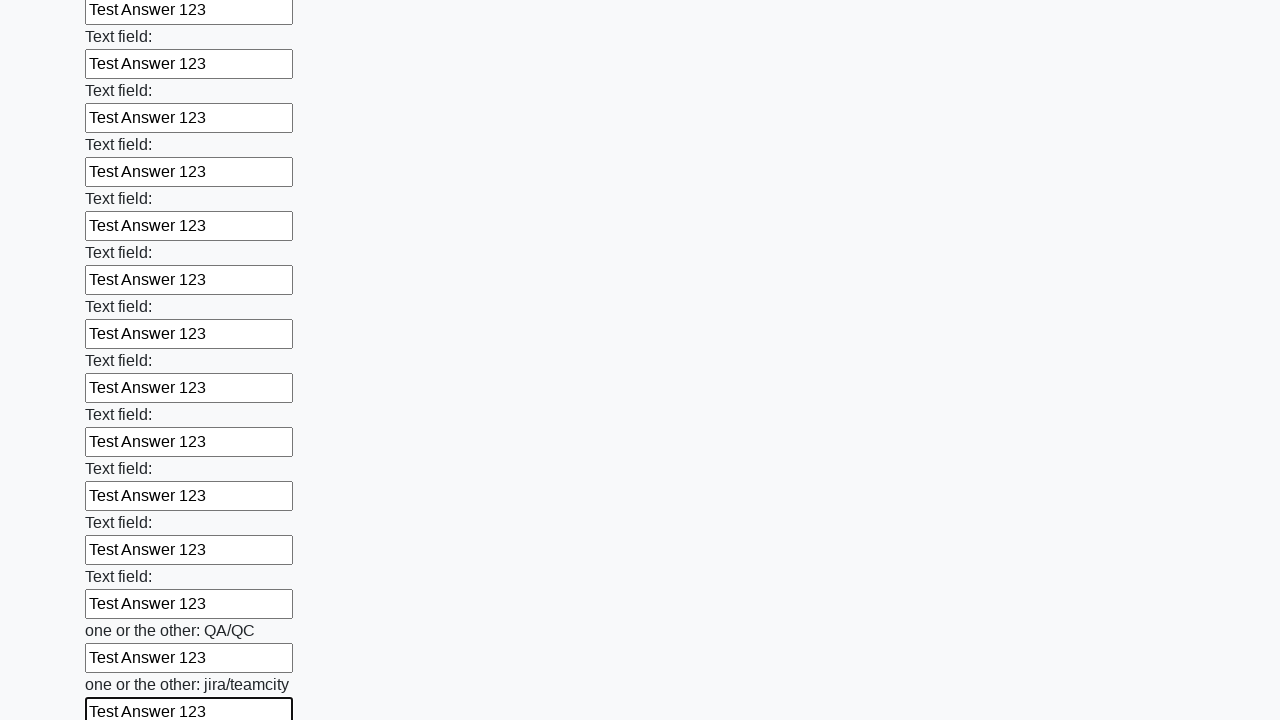

Filled an input field with 'Test Answer 123' on input >> nth=89
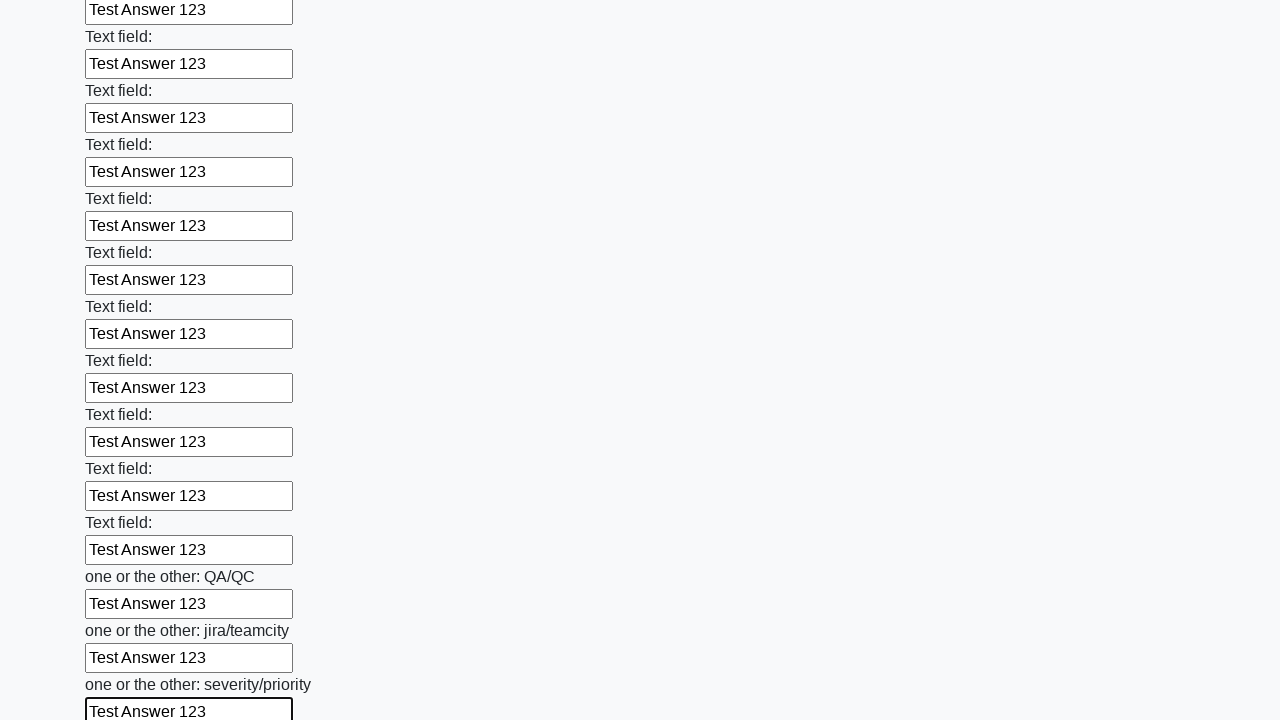

Filled an input field with 'Test Answer 123' on input >> nth=90
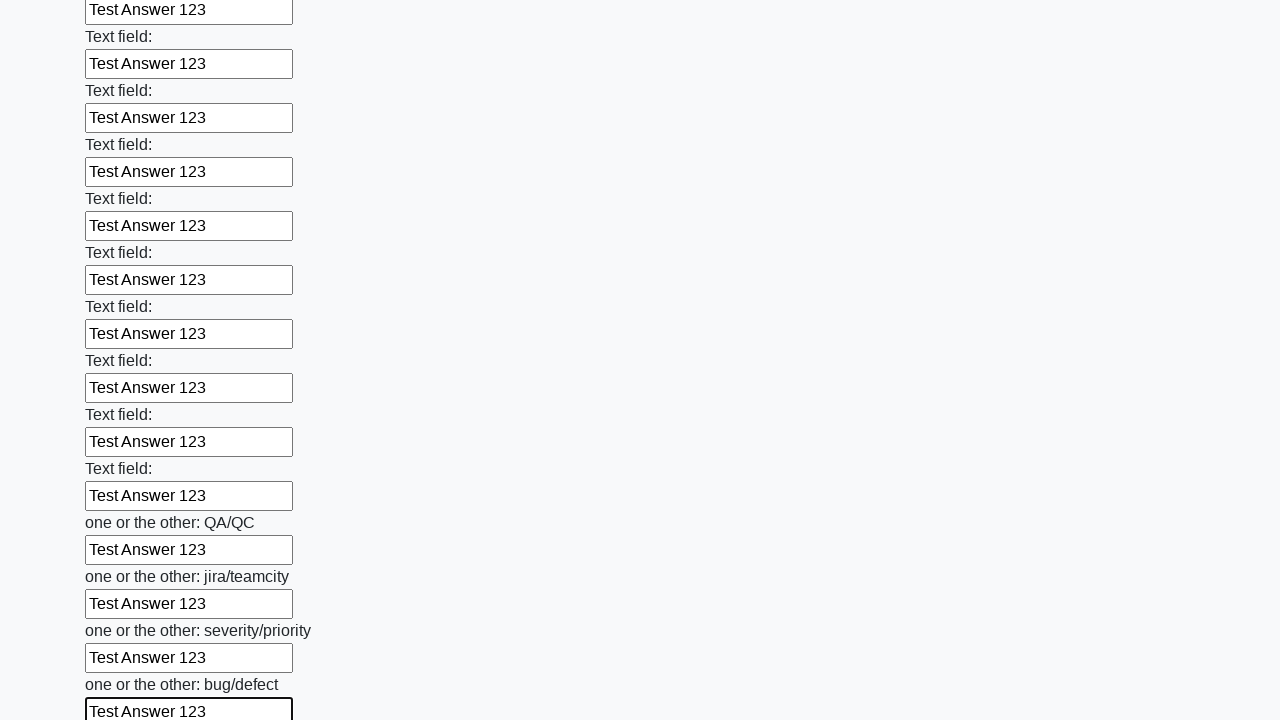

Filled an input field with 'Test Answer 123' on input >> nth=91
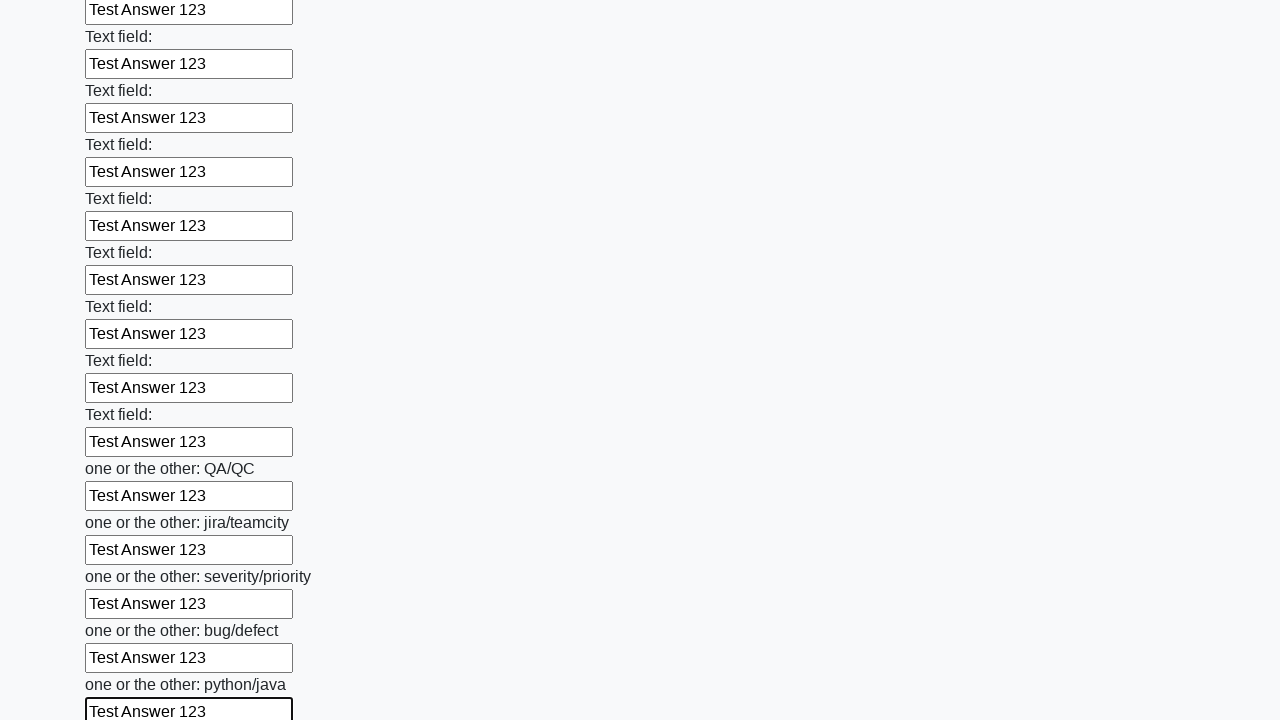

Filled an input field with 'Test Answer 123' on input >> nth=92
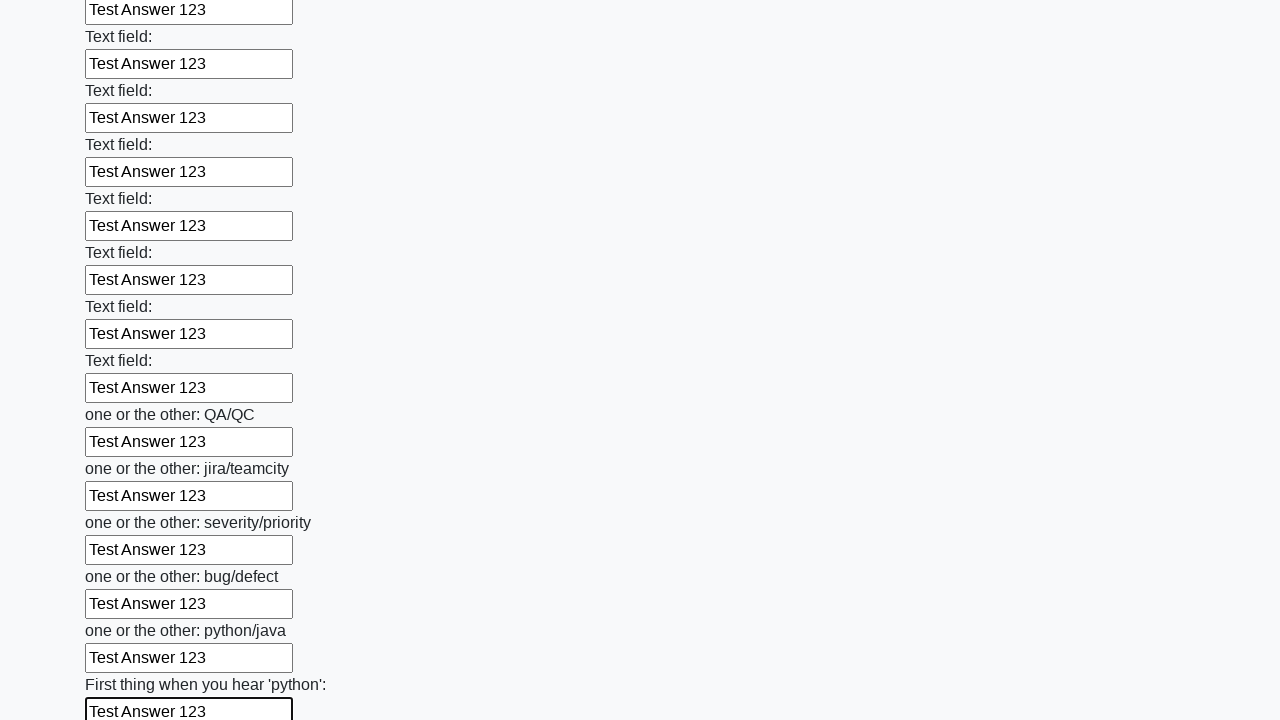

Filled an input field with 'Test Answer 123' on input >> nth=93
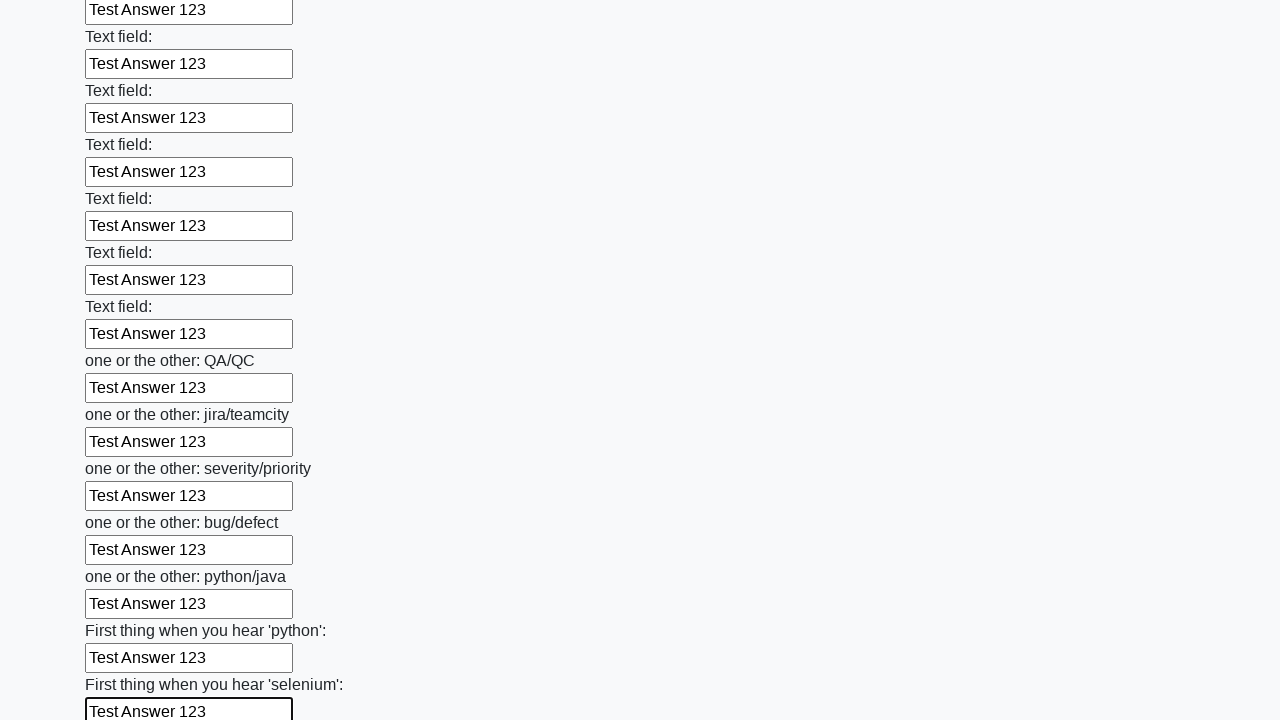

Filled an input field with 'Test Answer 123' on input >> nth=94
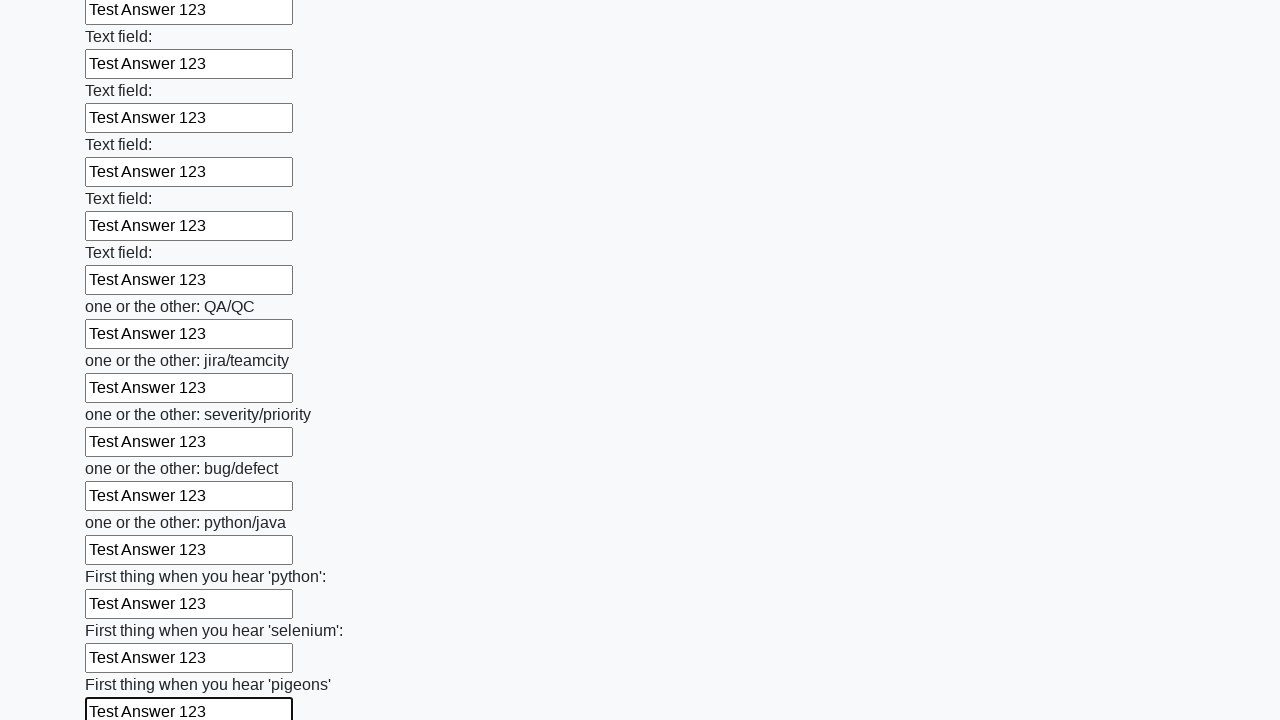

Filled an input field with 'Test Answer 123' on input >> nth=95
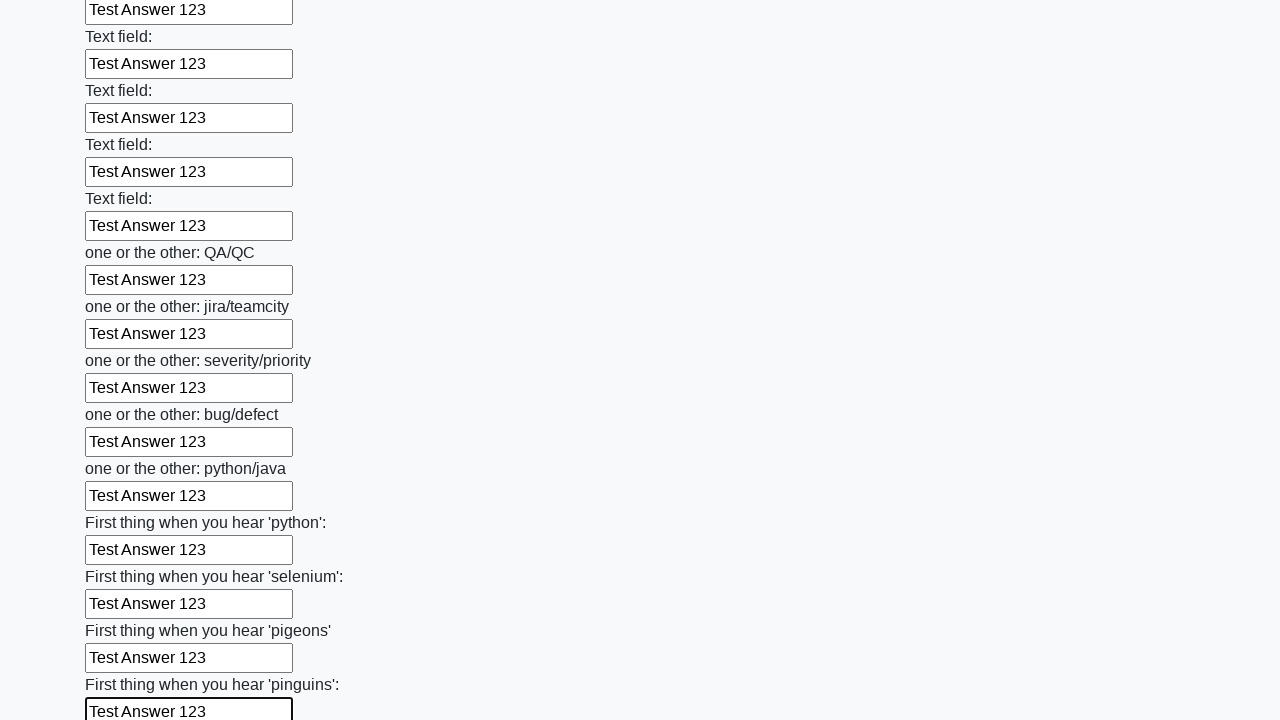

Filled an input field with 'Test Answer 123' on input >> nth=96
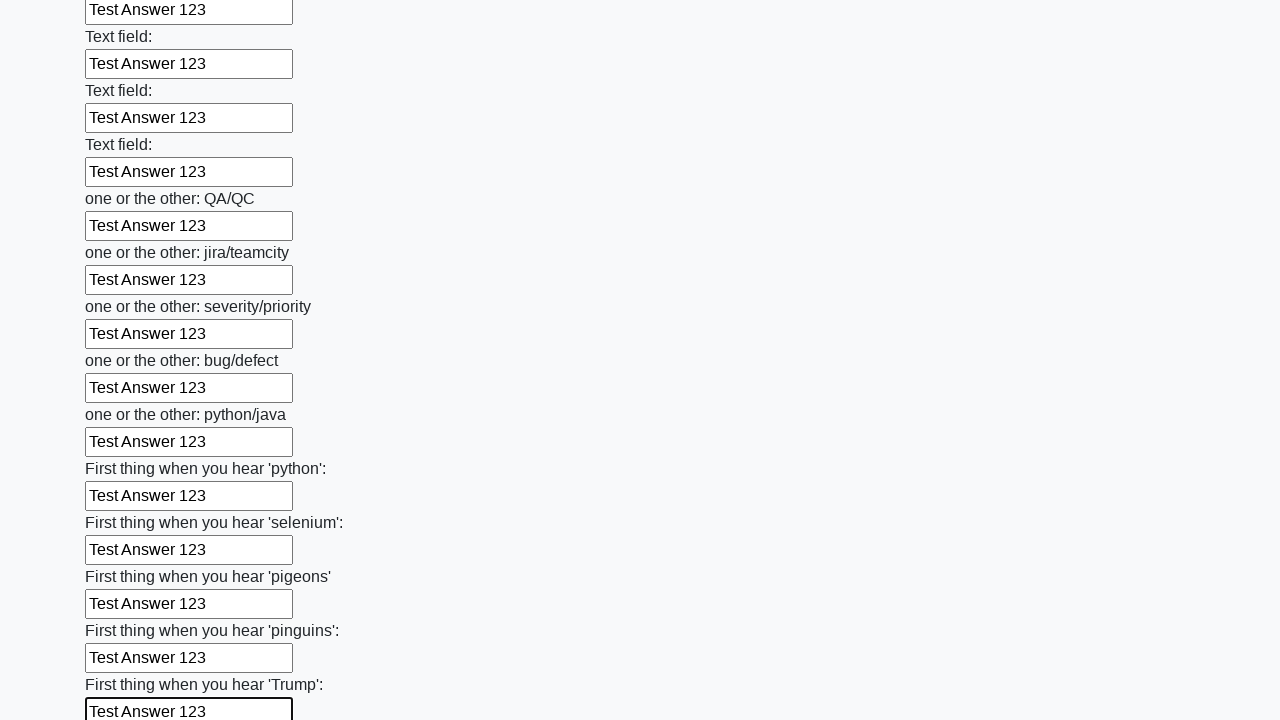

Filled an input field with 'Test Answer 123' on input >> nth=97
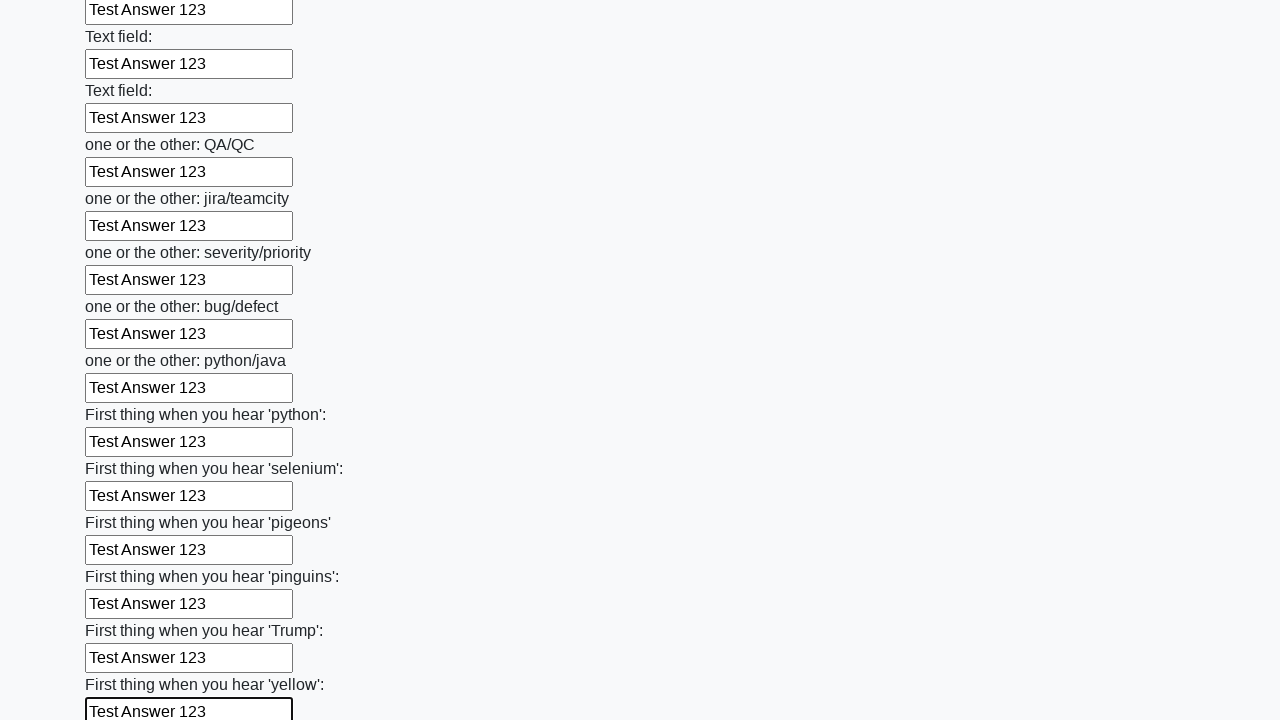

Filled an input field with 'Test Answer 123' on input >> nth=98
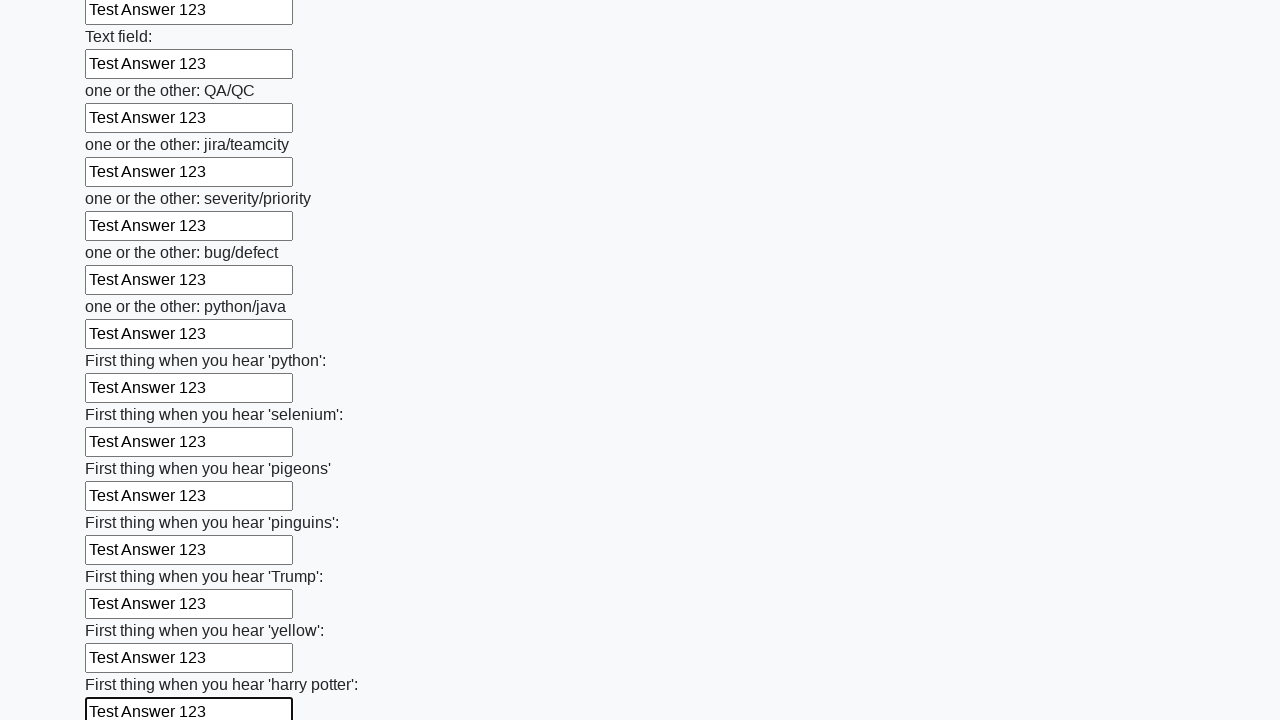

Filled an input field with 'Test Answer 123' on input >> nth=99
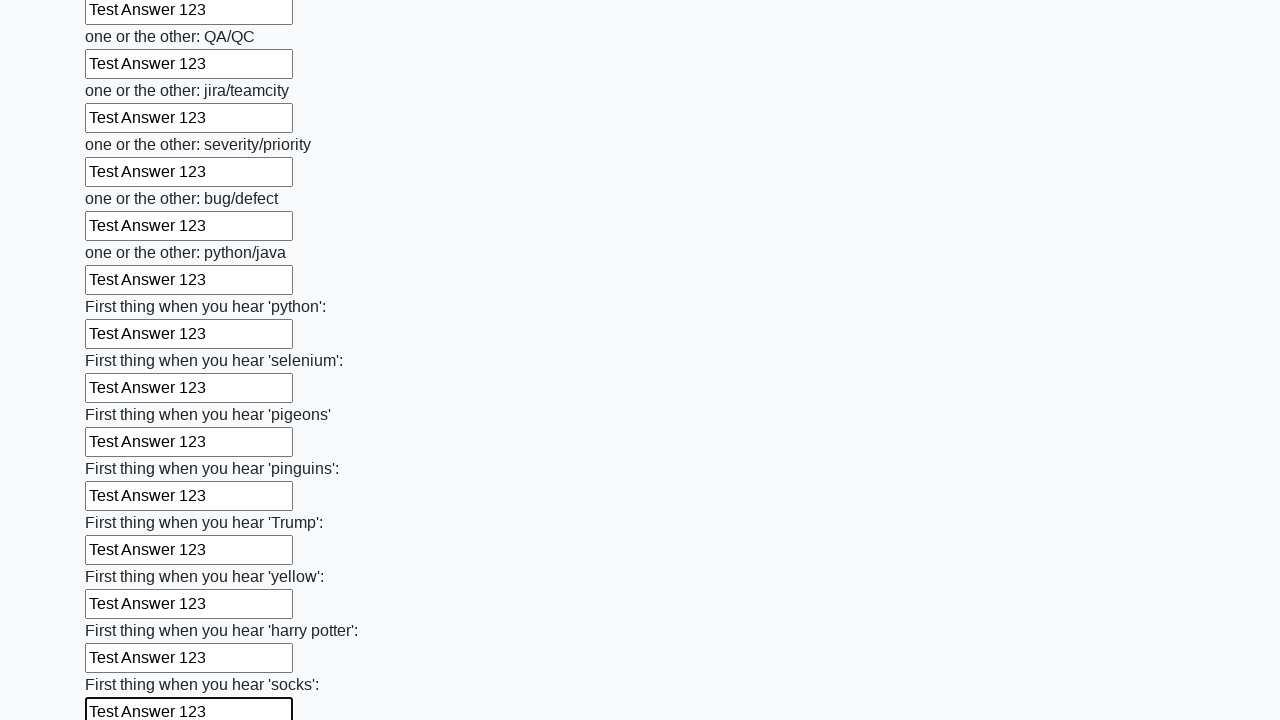

Clicked the submit button at (123, 611) on button.btn
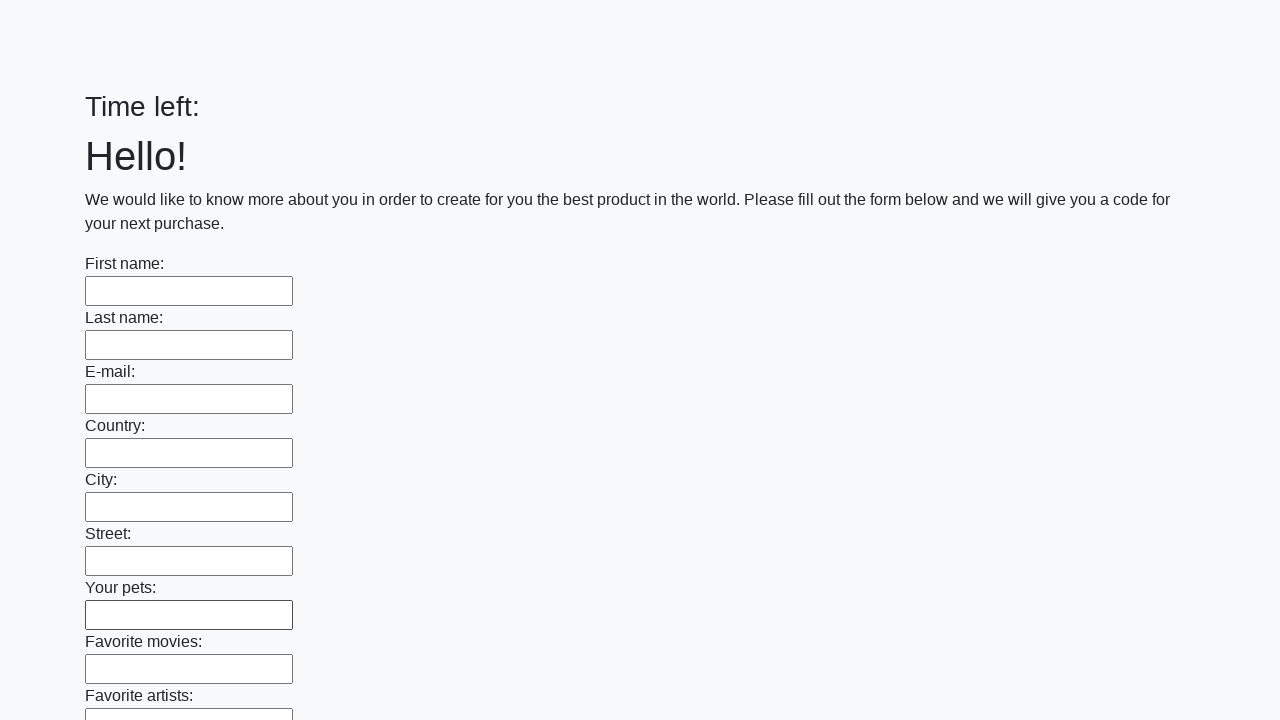

Waited 2 seconds for form submission to process
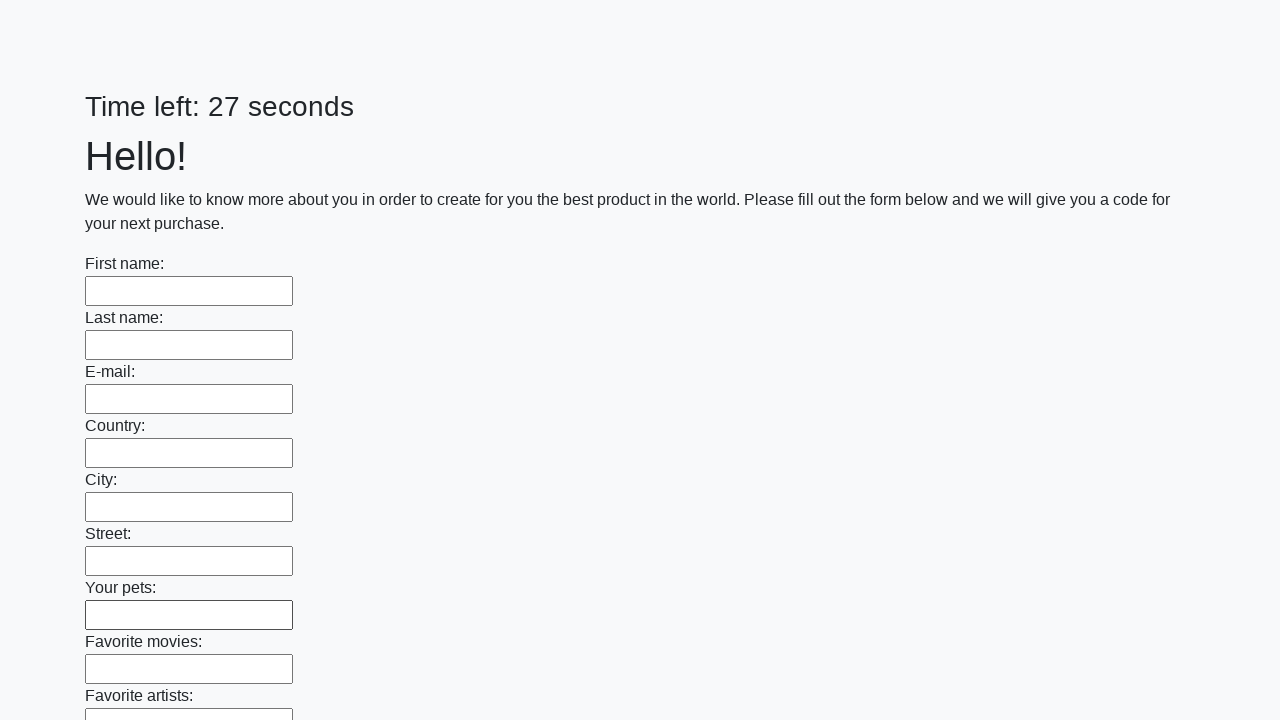

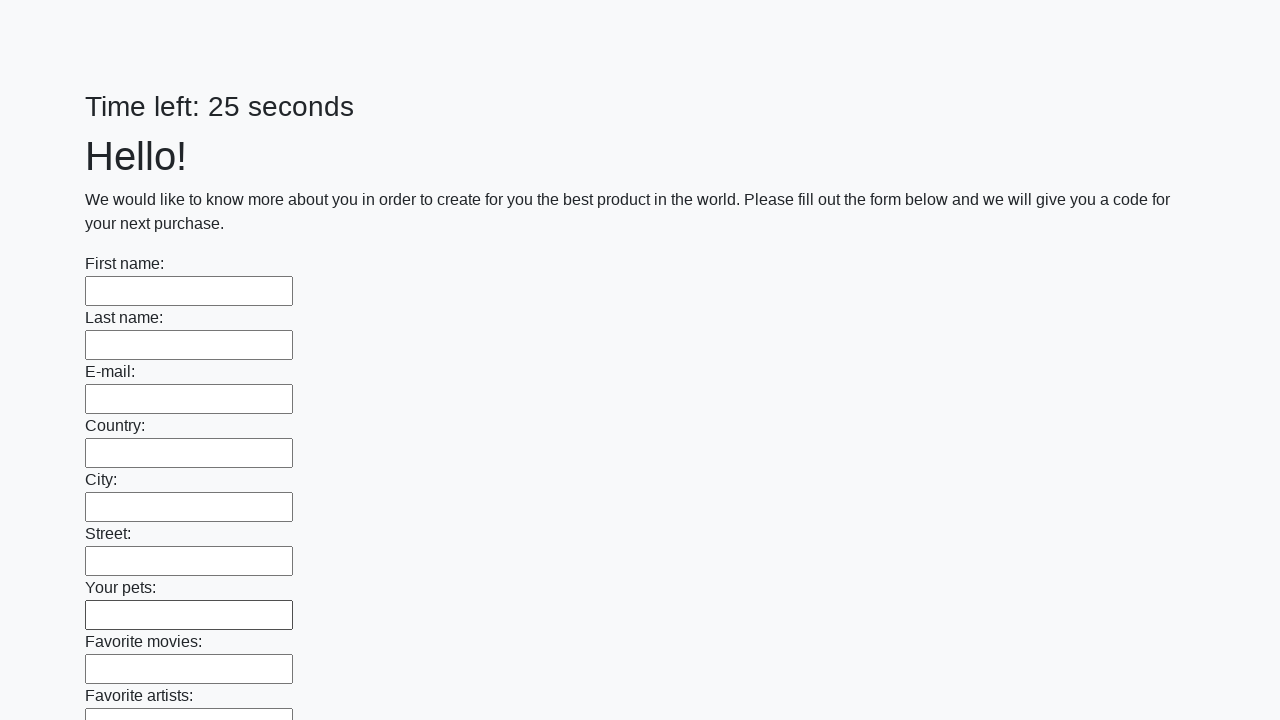